Completes the RPA Challenge by clicking the start button and filling out a form with person data (first name, last name, company, role, address, email, phone) multiple times, then submitting each entry.

Starting URL: https://rpachallenge.com/

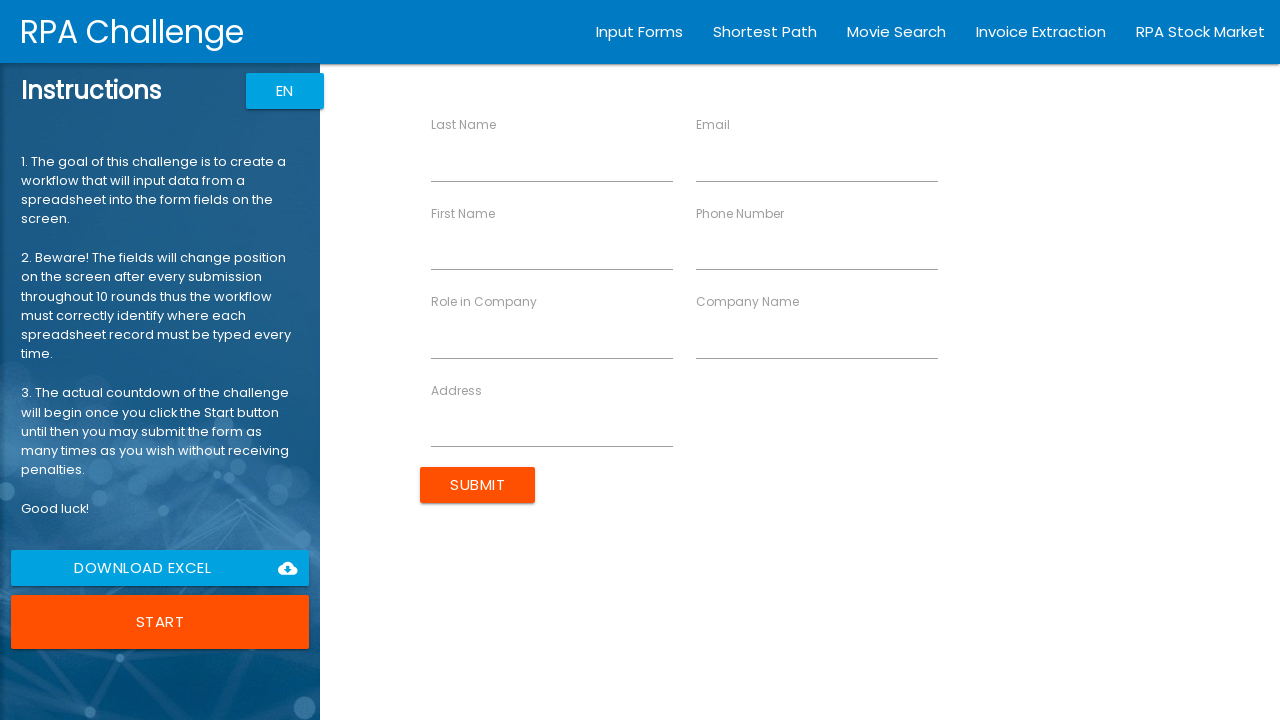

Clicked the Start button to begin the RPA Challenge at (160, 622) on button:has-text('Start')
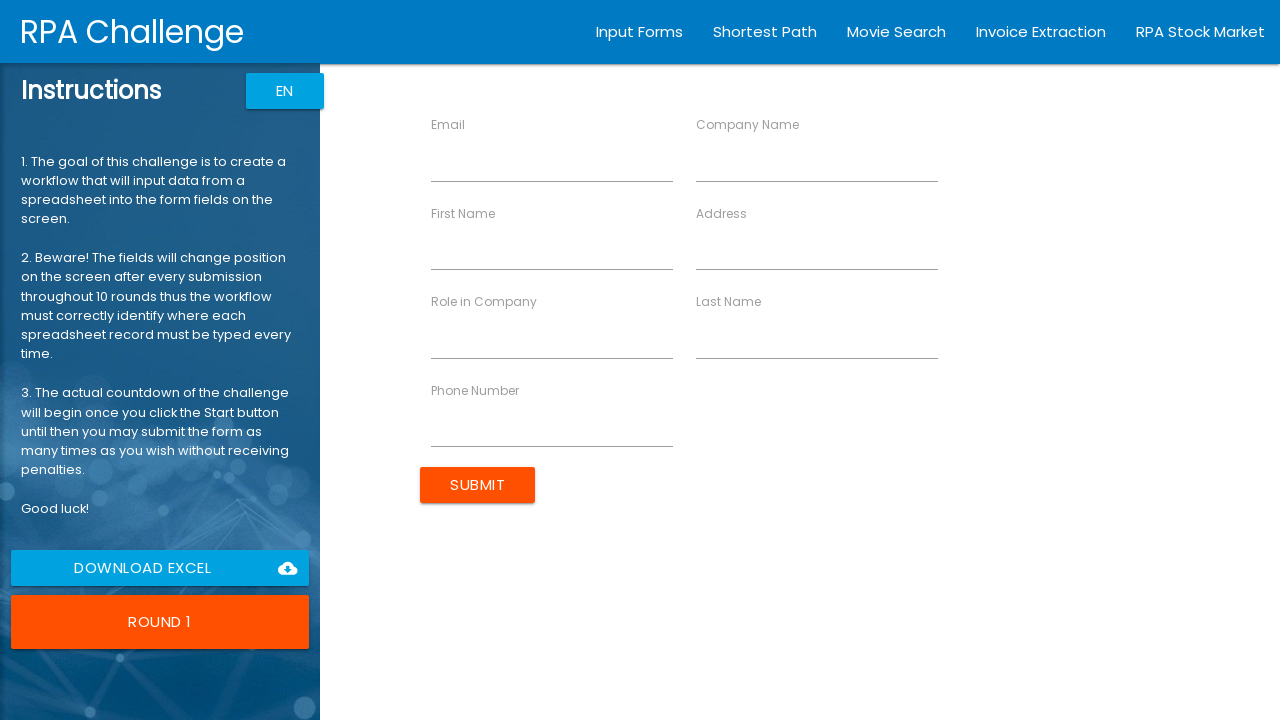

Filled First Name field with 'John' on input[ng-reflect-name='labelFirstName']
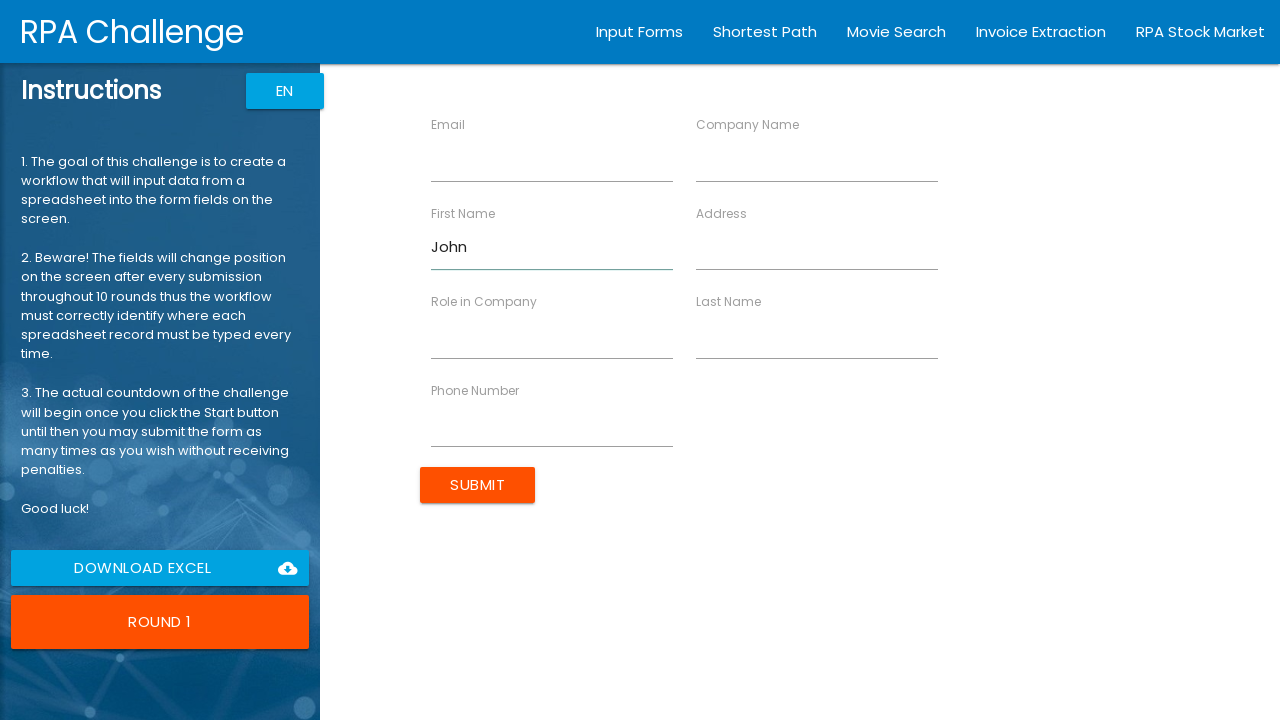

Filled Last Name field with 'Smith' on input[ng-reflect-name='labelLastName']
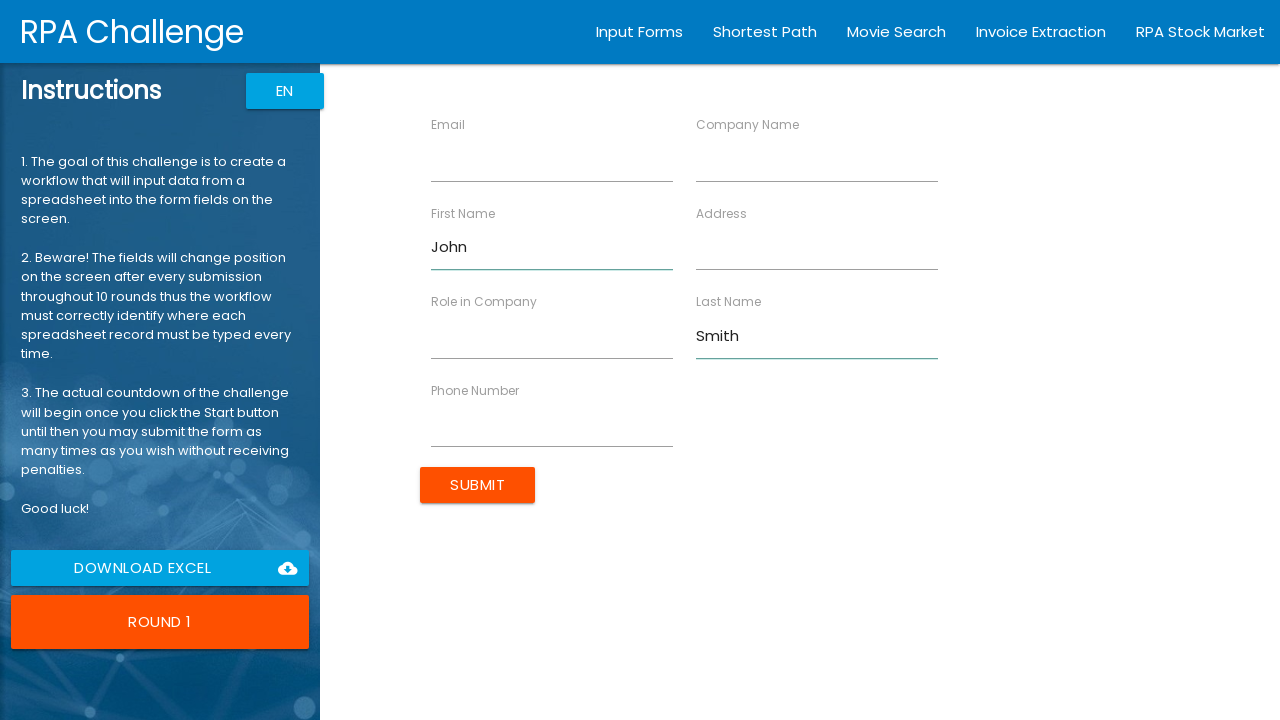

Filled Company Name field with 'Acme Corp' on input[ng-reflect-name='labelCompanyName']
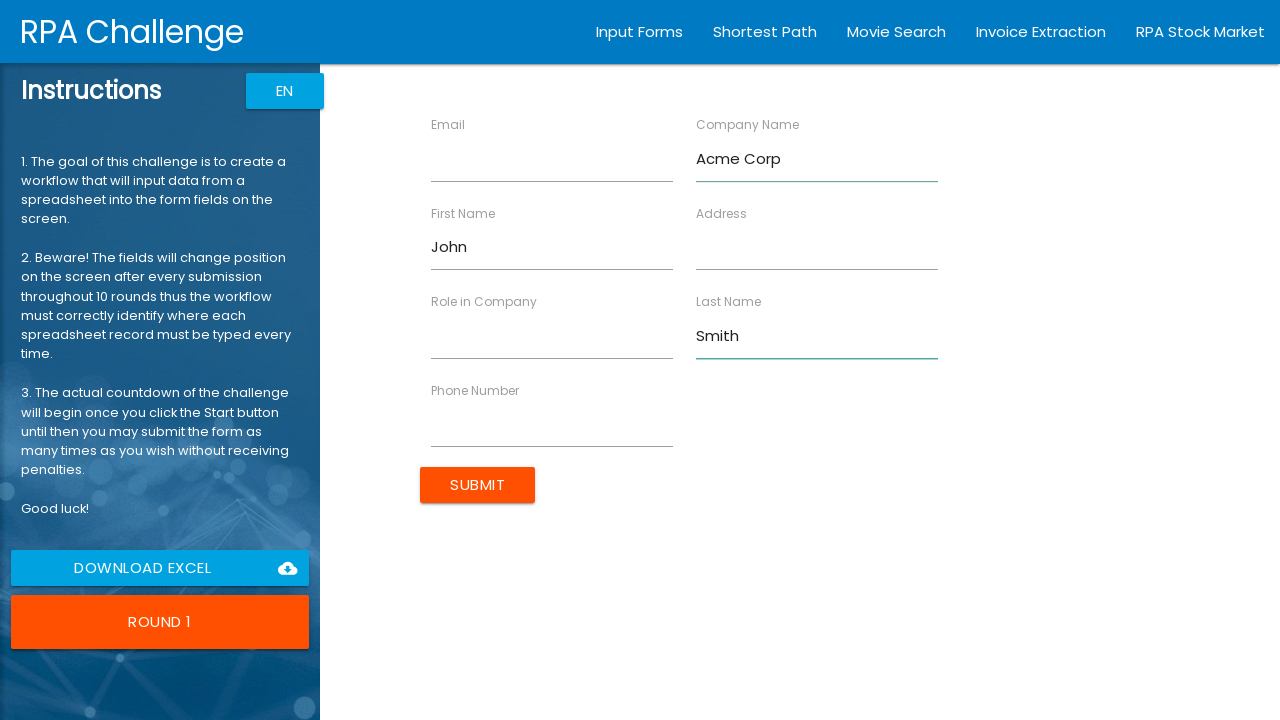

Filled Role field with 'Developer' on input[ng-reflect-name='labelRole']
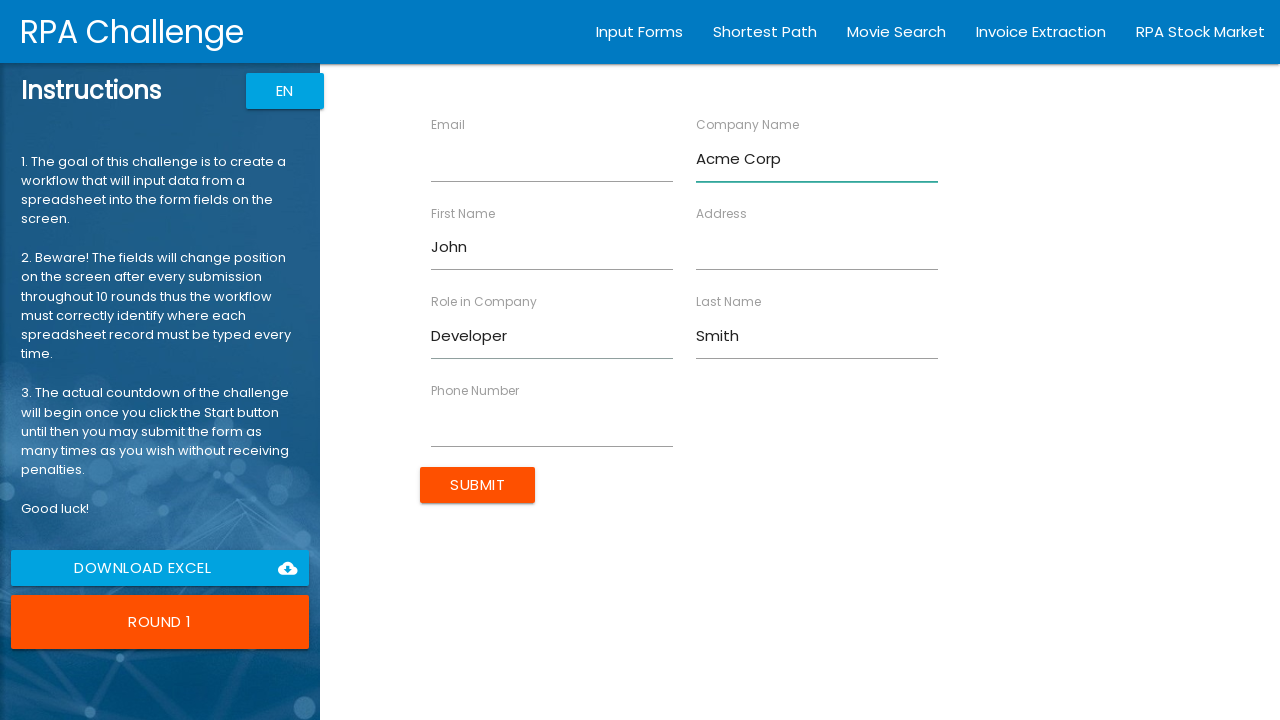

Filled Address field with '123 Main St' on input[ng-reflect-name='labelAddress']
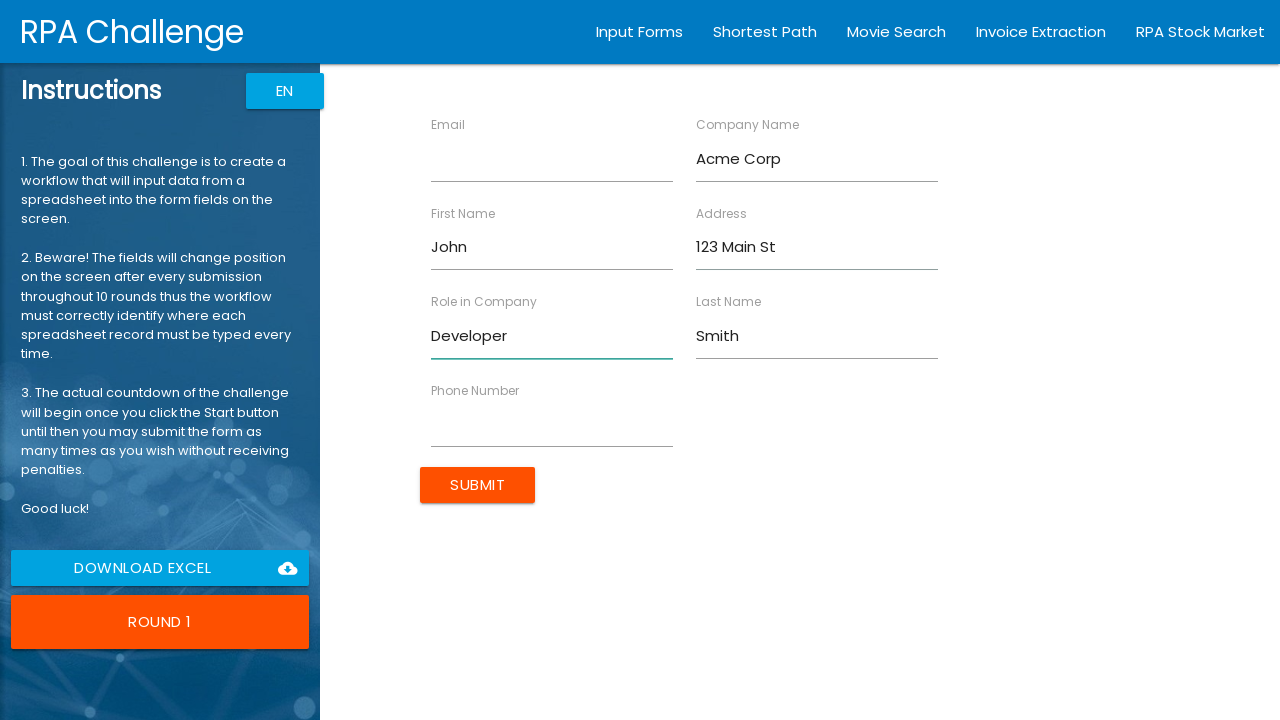

Filled Email field with 'john.smith@example.com' on input[ng-reflect-name='labelEmail']
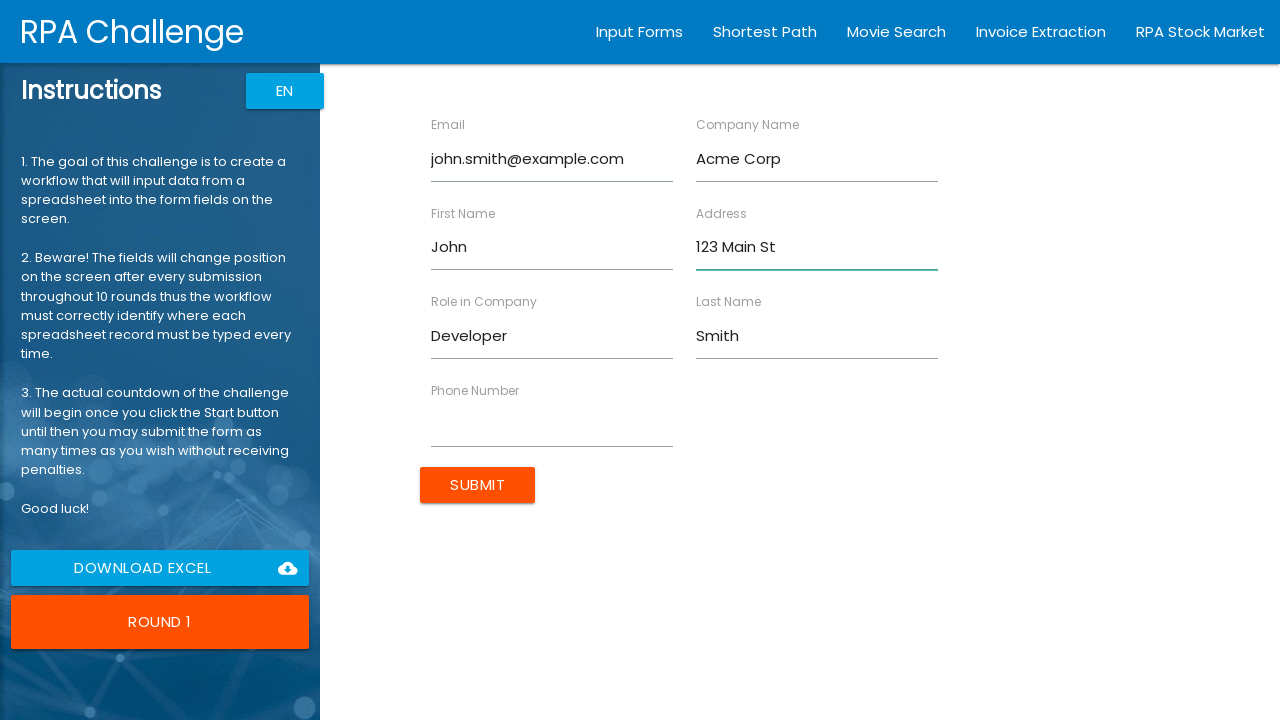

Filled Phone field with '5551234567' on input[ng-reflect-name='labelPhone']
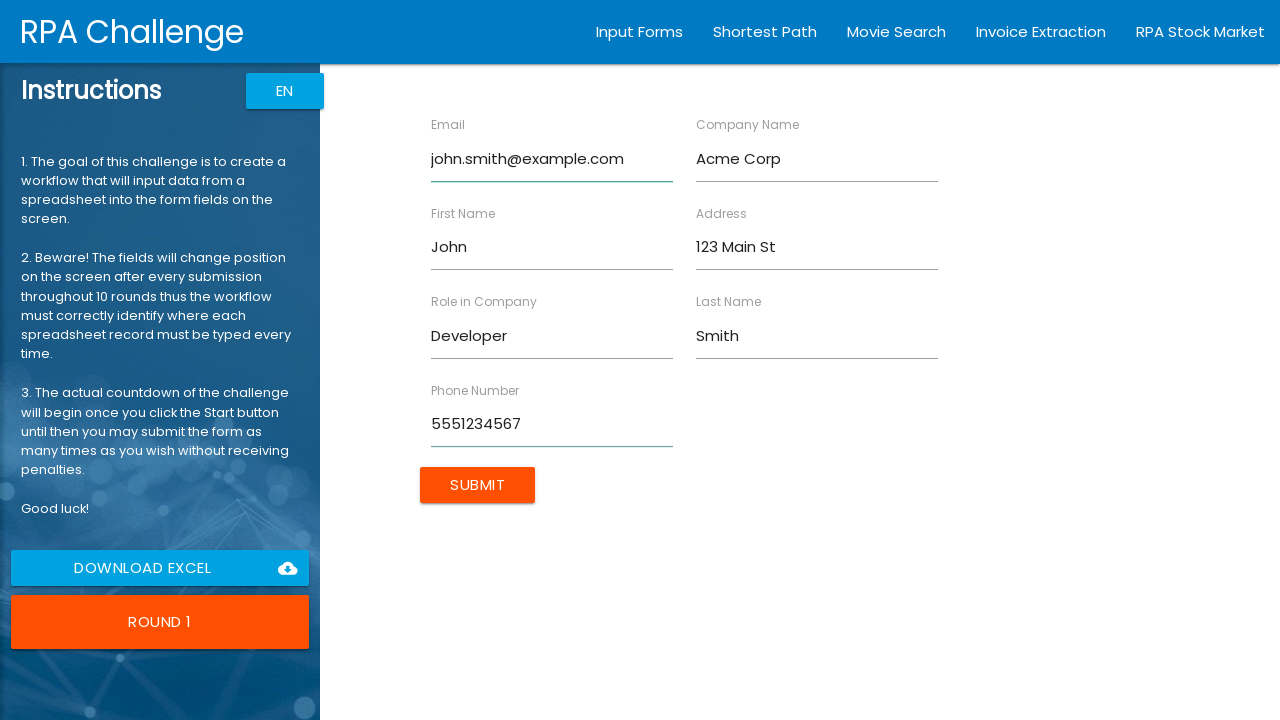

Submitted form for John Smith at (478, 485) on input[type='submit']
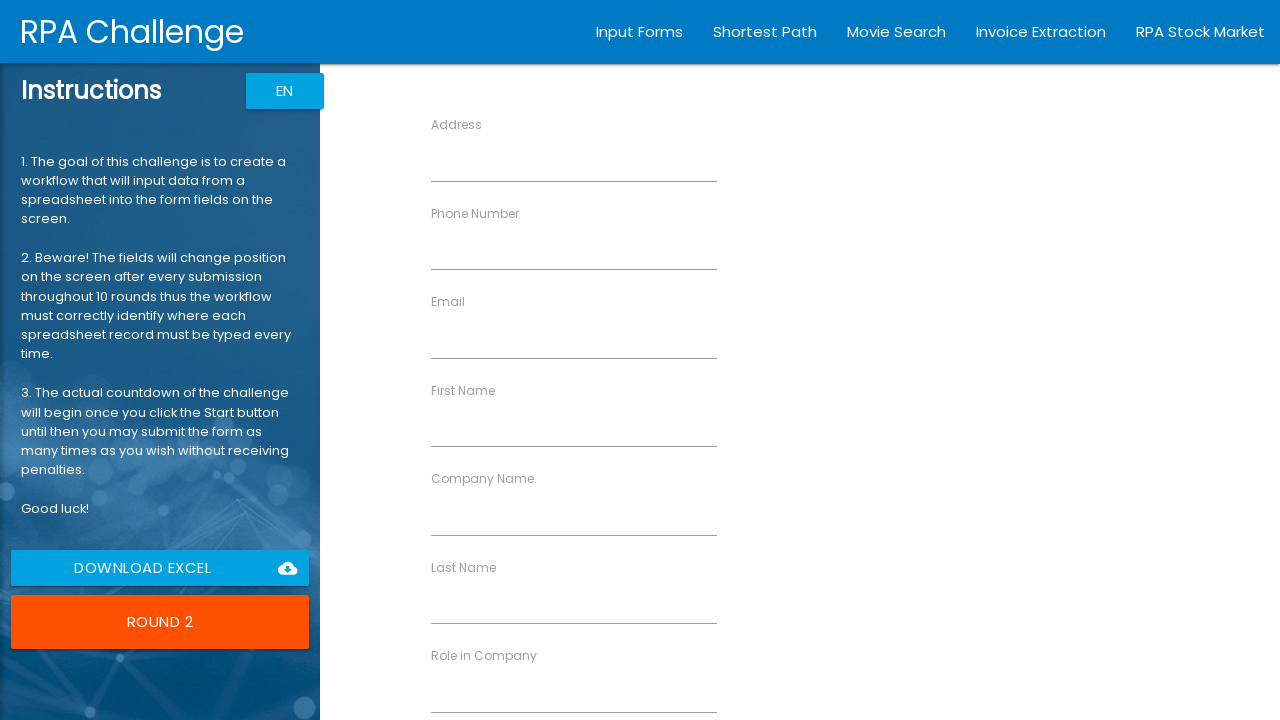

Filled First Name field with 'Jane' on input[ng-reflect-name='labelFirstName']
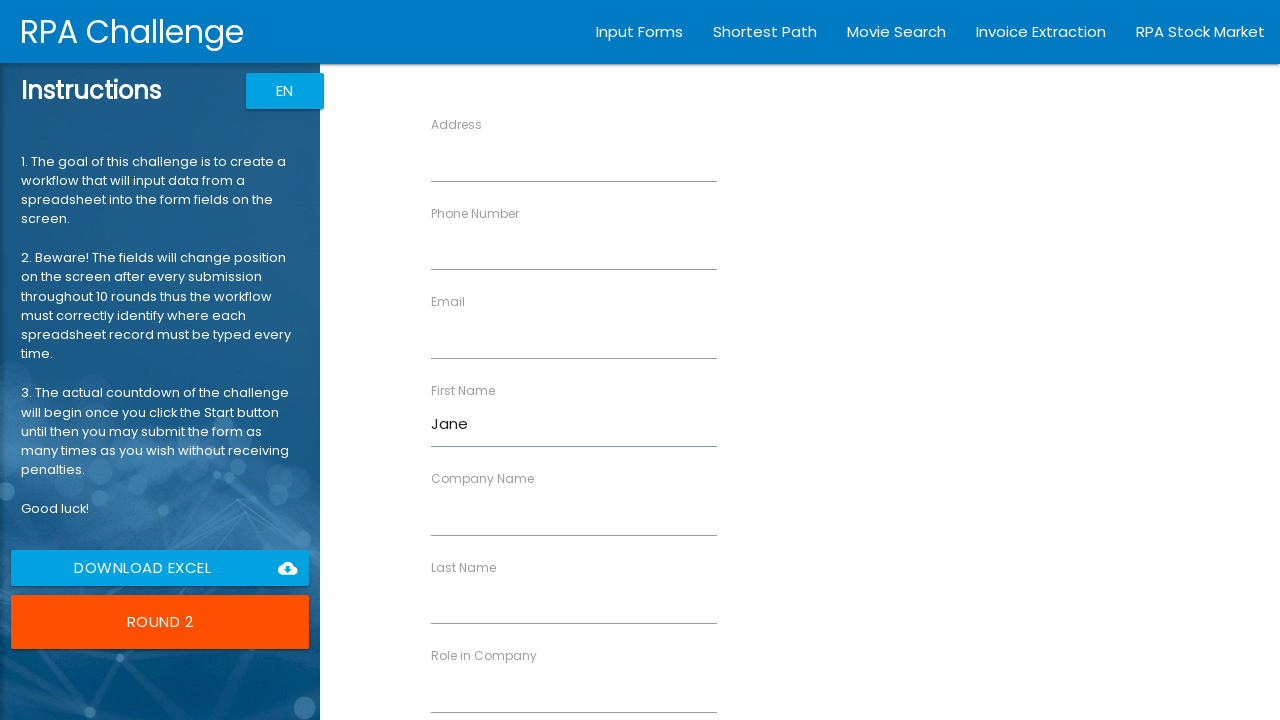

Filled Last Name field with 'Doe' on input[ng-reflect-name='labelLastName']
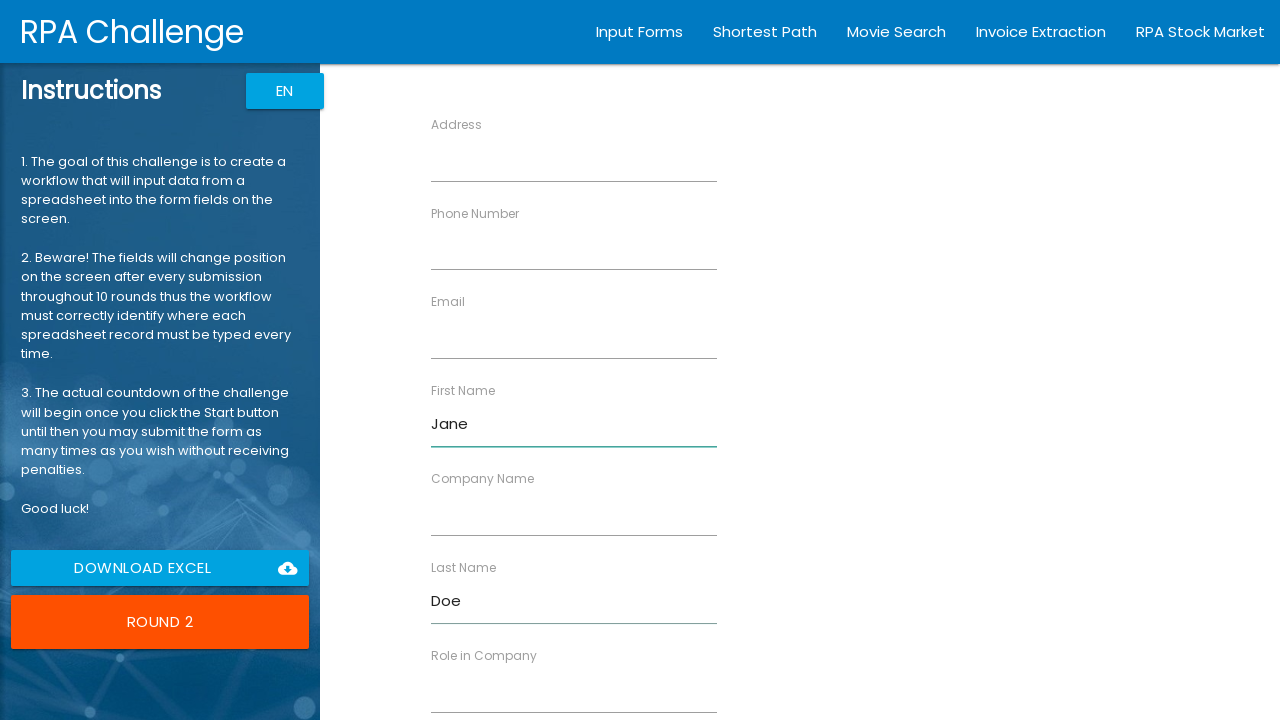

Filled Company Name field with 'Tech Inc' on input[ng-reflect-name='labelCompanyName']
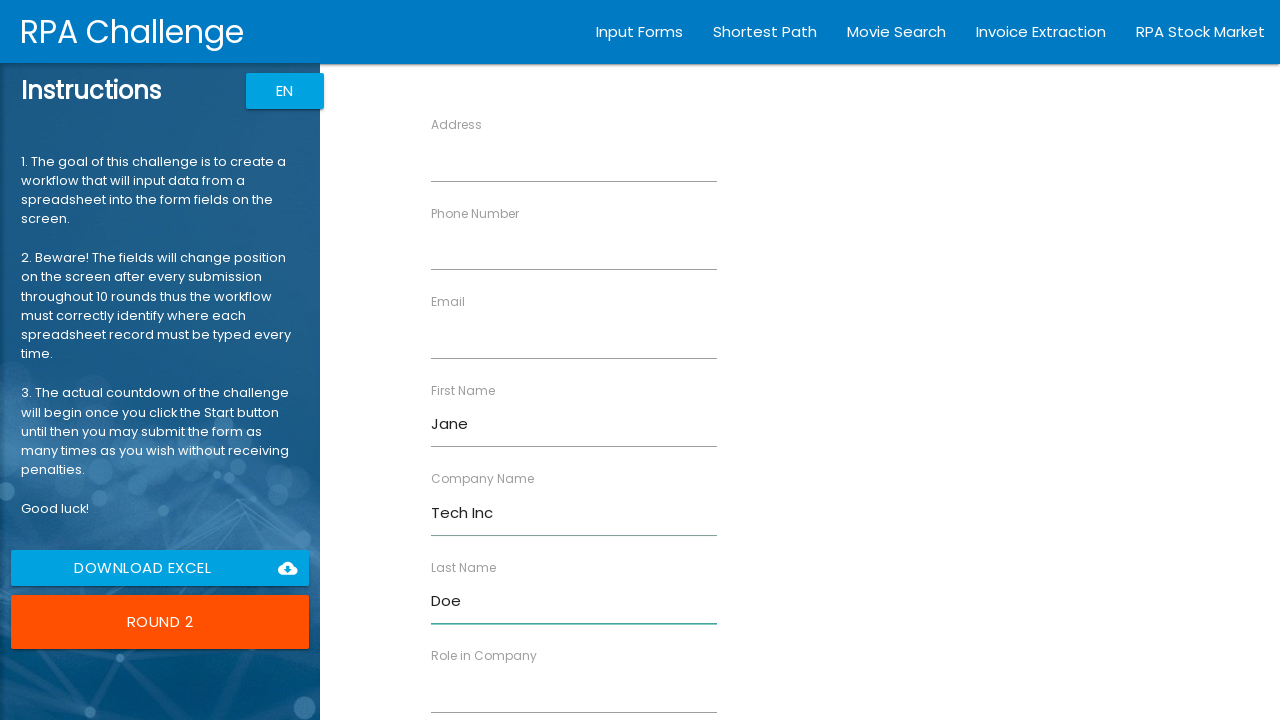

Filled Role field with 'Manager' on input[ng-reflect-name='labelRole']
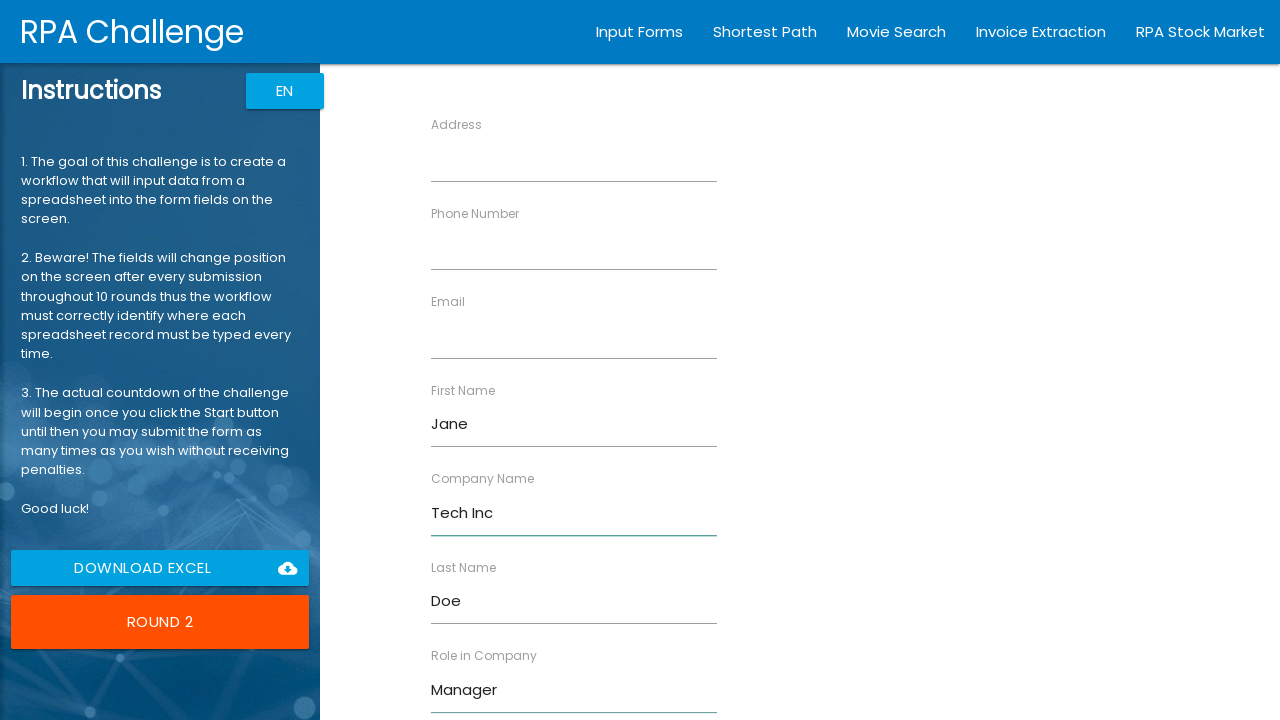

Filled Address field with '456 Oak Ave' on input[ng-reflect-name='labelAddress']
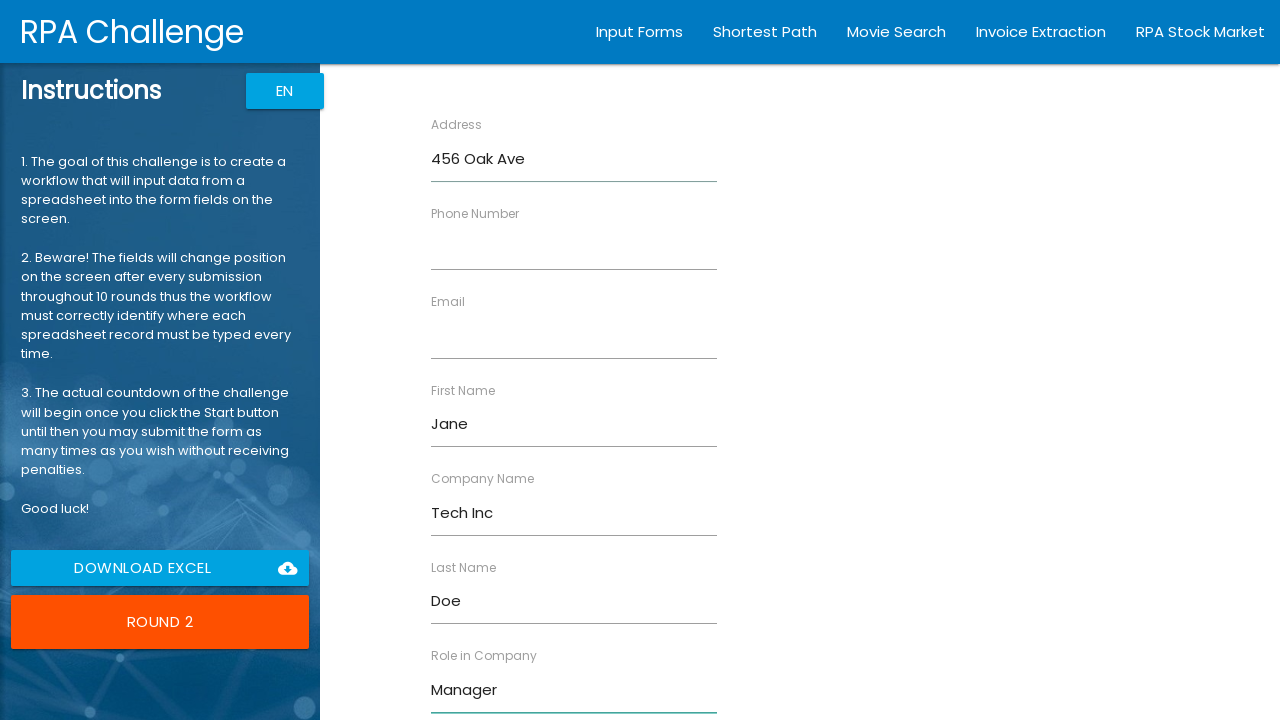

Filled Email field with 'jane.doe@example.com' on input[ng-reflect-name='labelEmail']
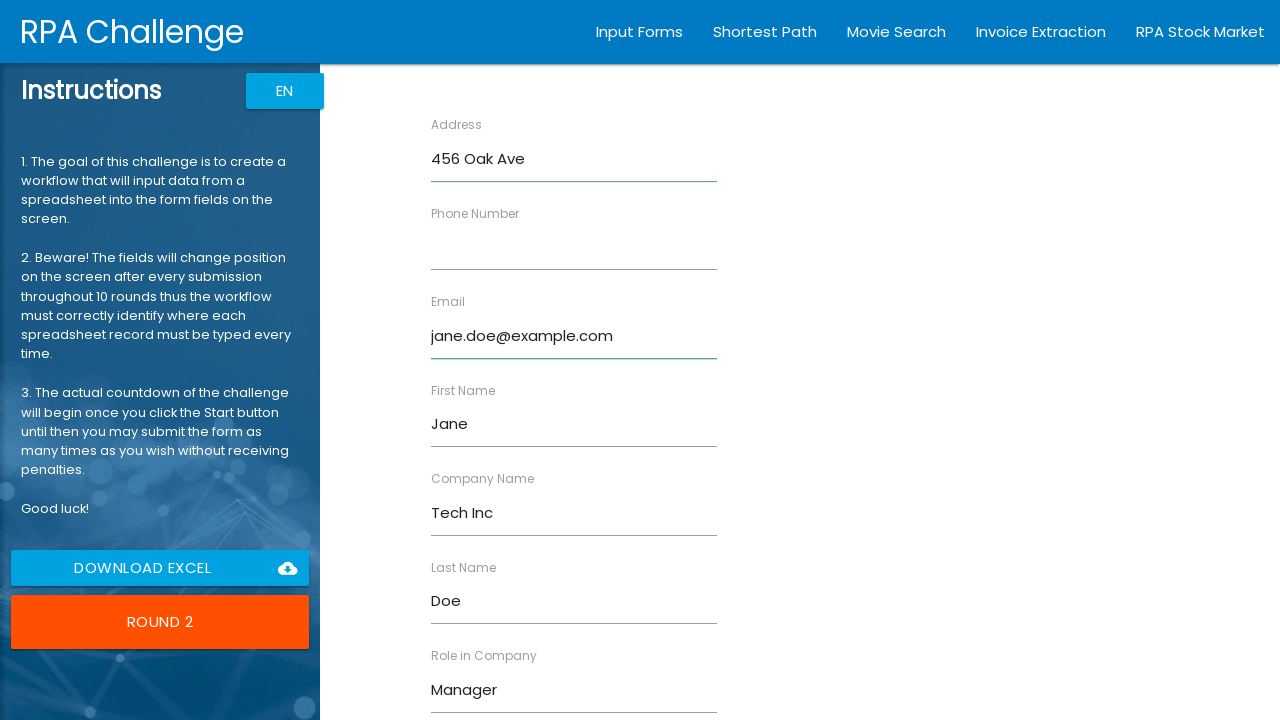

Filled Phone field with '5552345678' on input[ng-reflect-name='labelPhone']
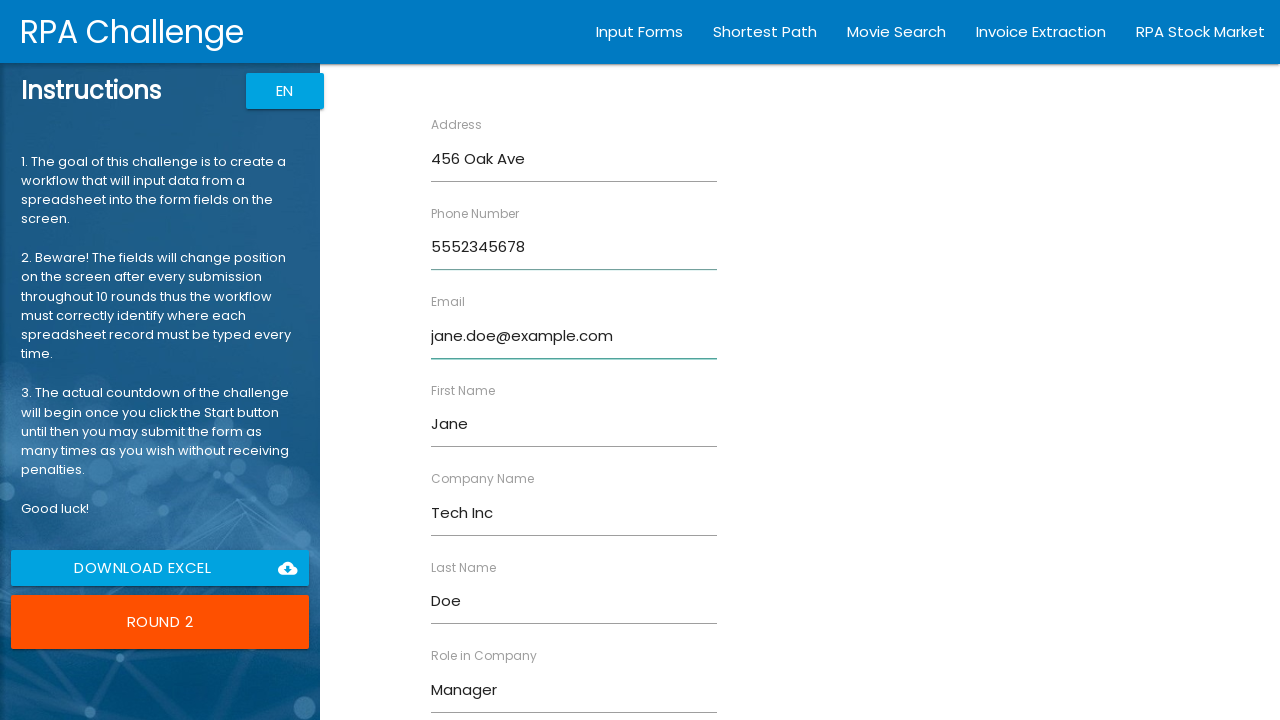

Submitted form for Jane Doe at (478, 688) on input[type='submit']
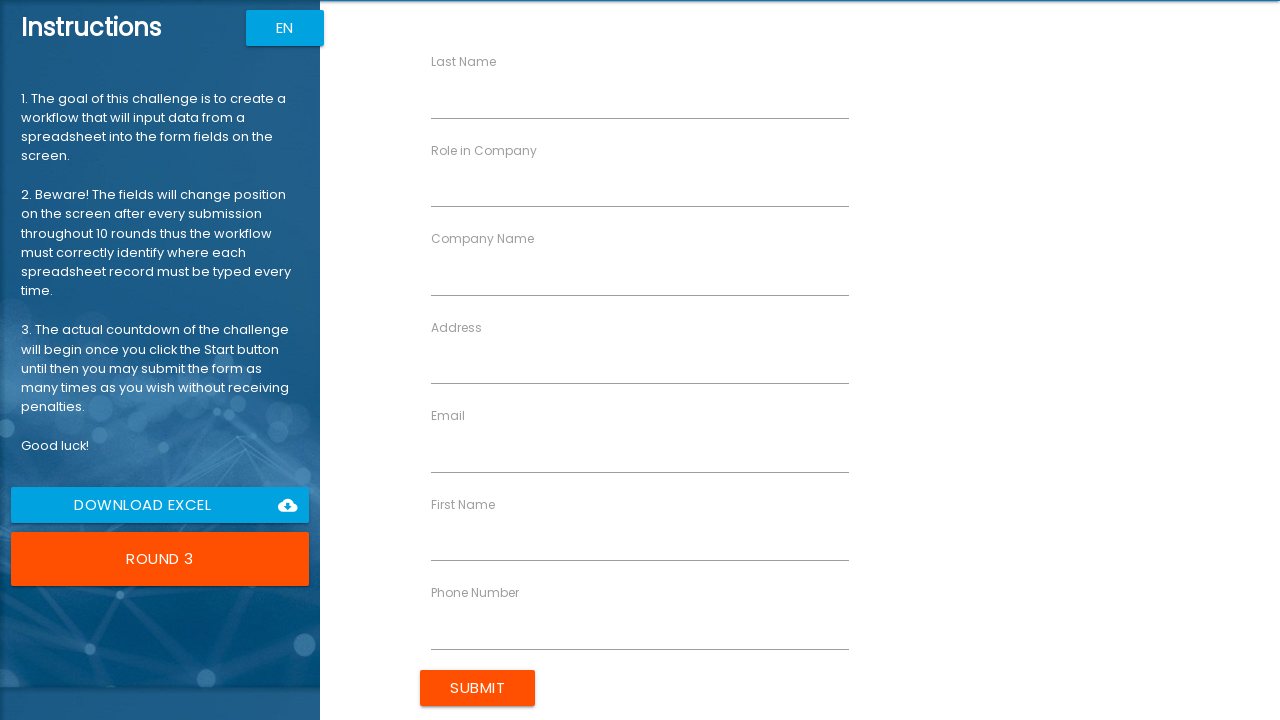

Filled First Name field with 'Robert' on input[ng-reflect-name='labelFirstName']
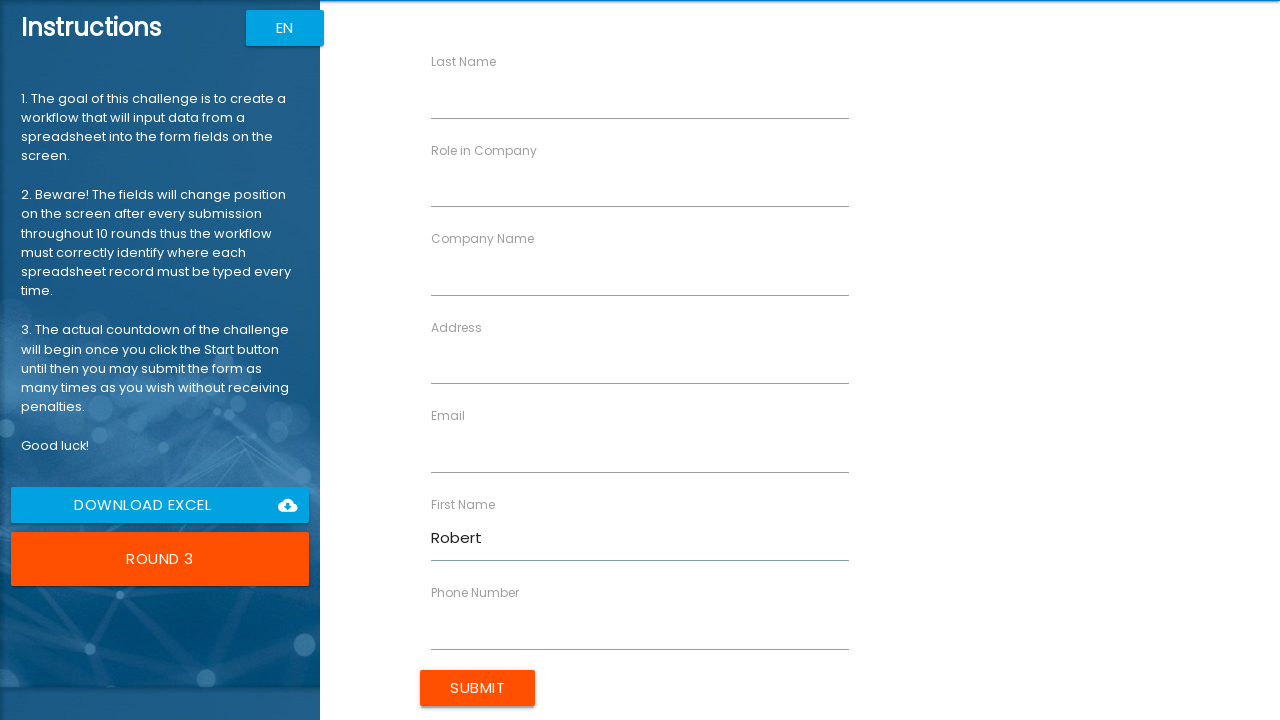

Filled Last Name field with 'Johnson' on input[ng-reflect-name='labelLastName']
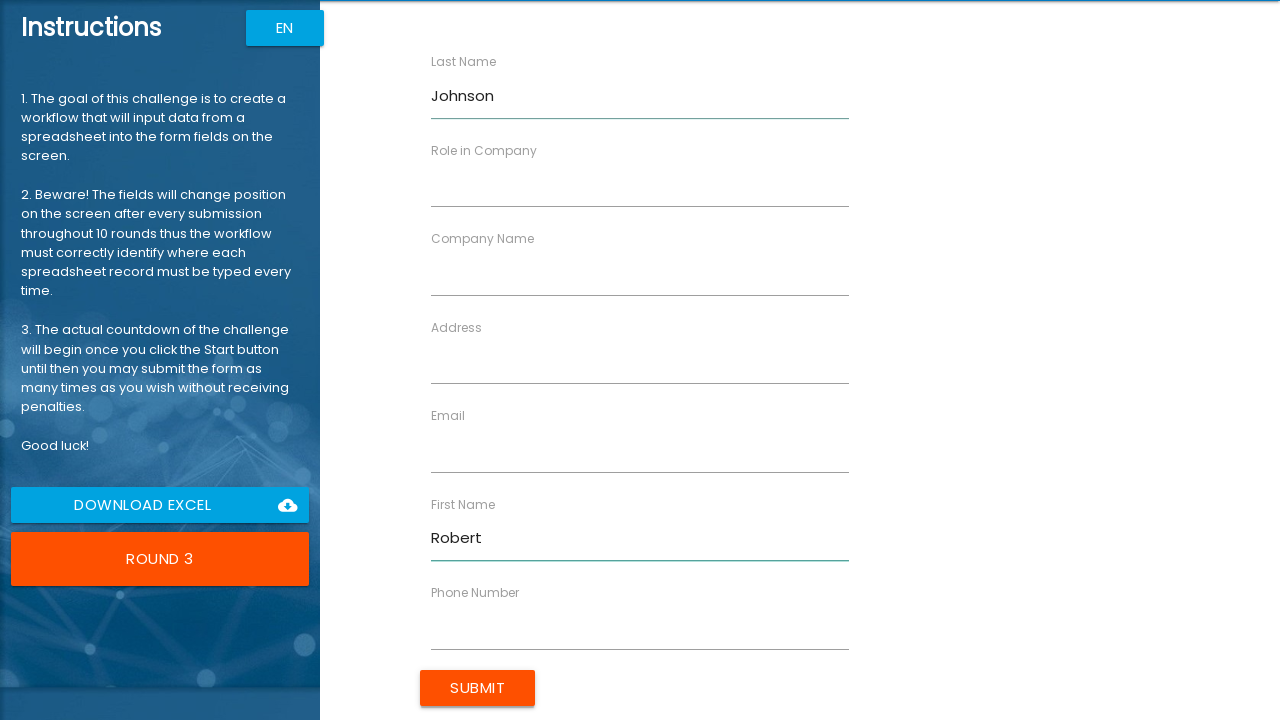

Filled Company Name field with 'Global Ltd' on input[ng-reflect-name='labelCompanyName']
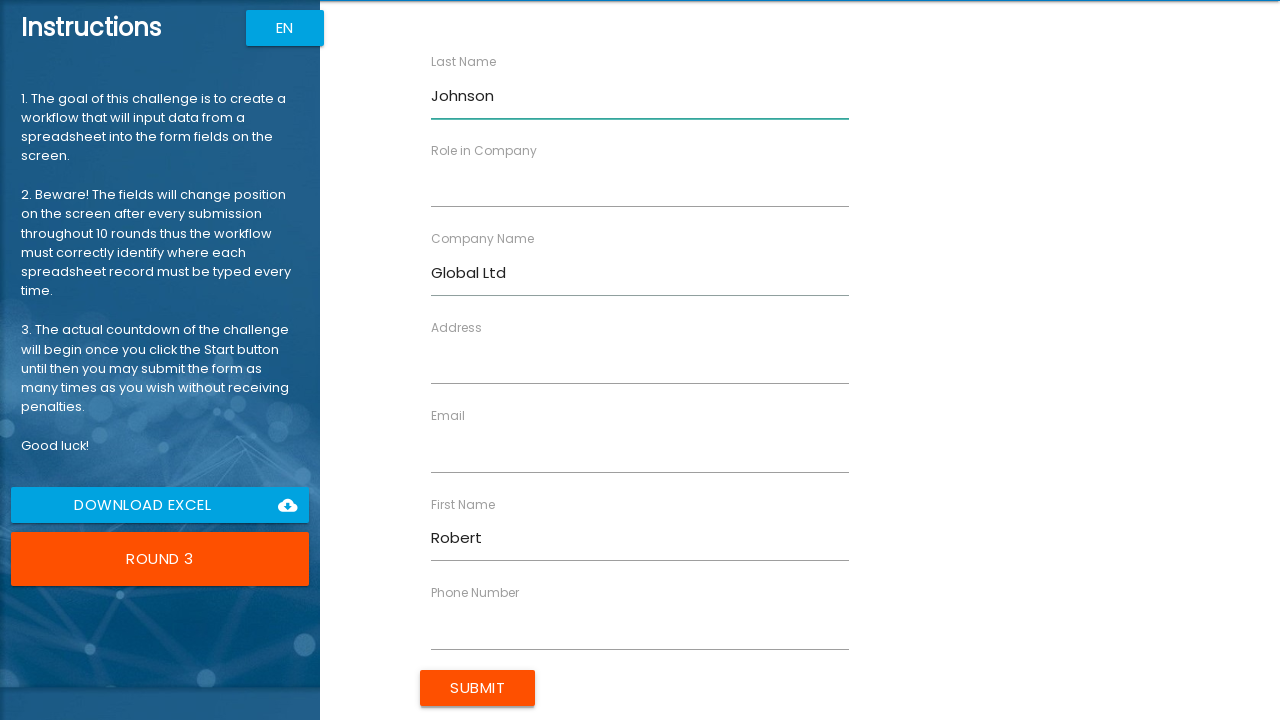

Filled Role field with 'Analyst' on input[ng-reflect-name='labelRole']
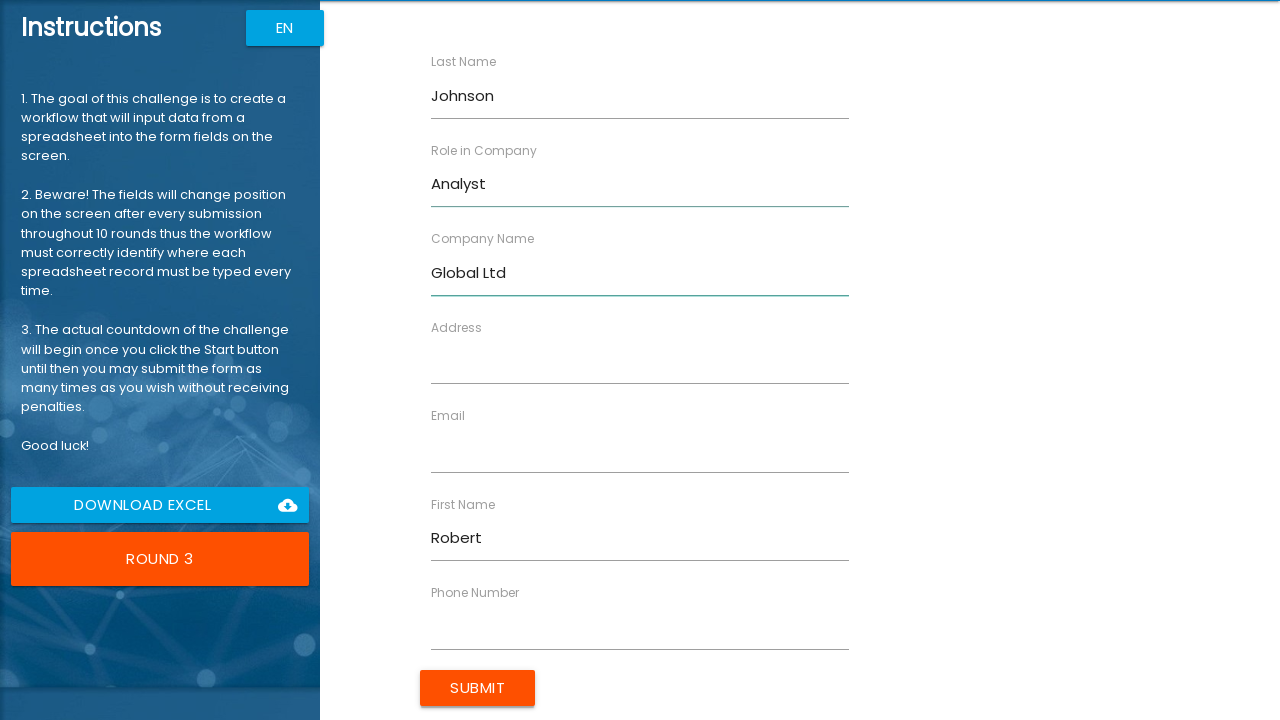

Filled Address field with '789 Pine Rd' on input[ng-reflect-name='labelAddress']
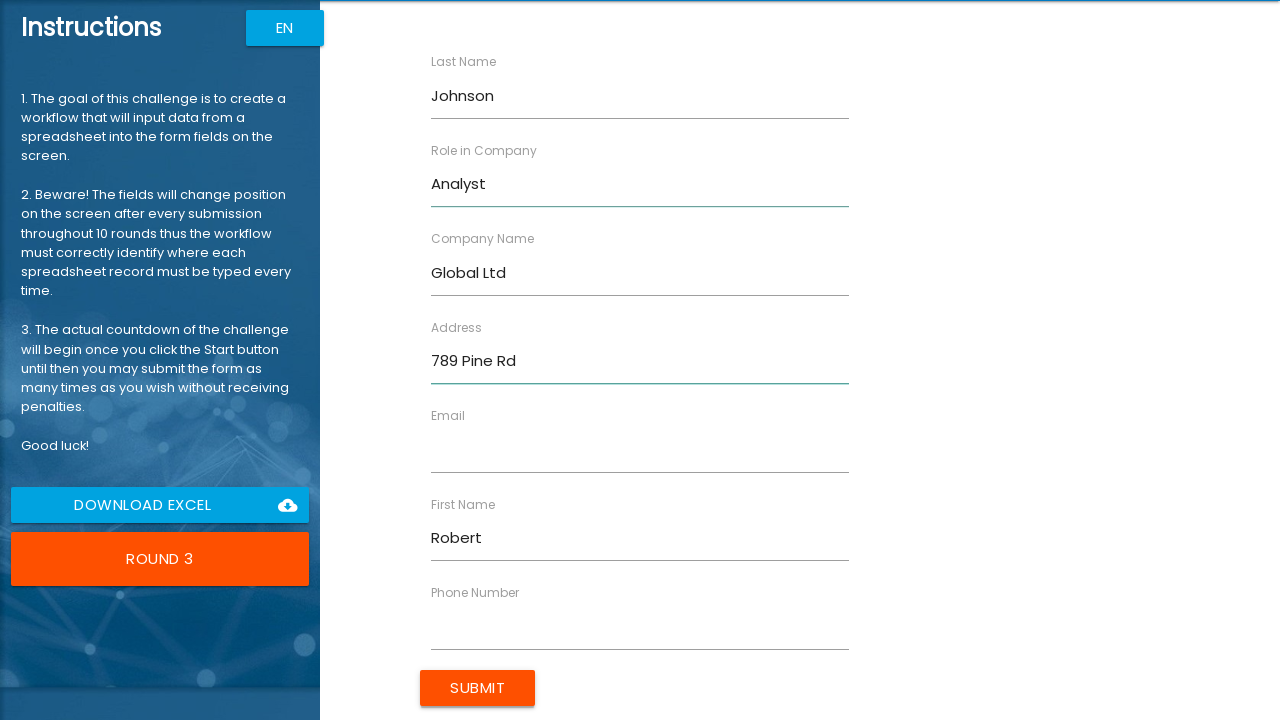

Filled Email field with 'robert.j@example.com' on input[ng-reflect-name='labelEmail']
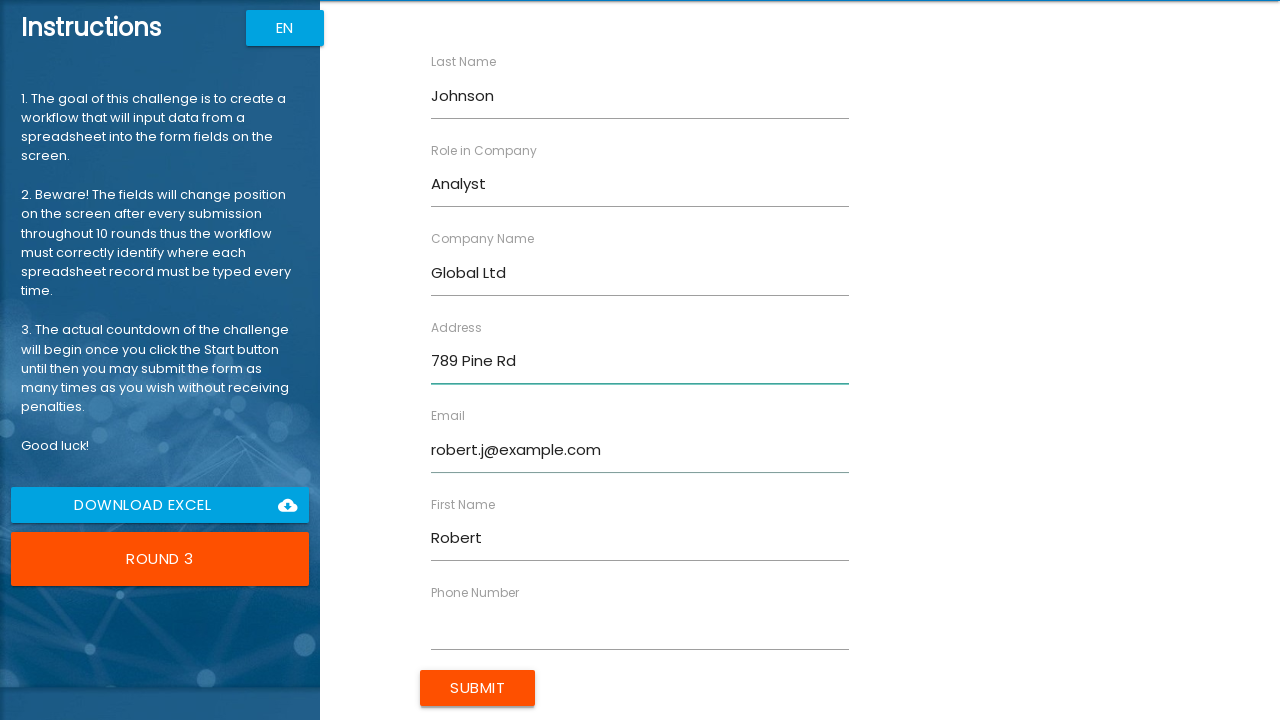

Filled Phone field with '5553456789' on input[ng-reflect-name='labelPhone']
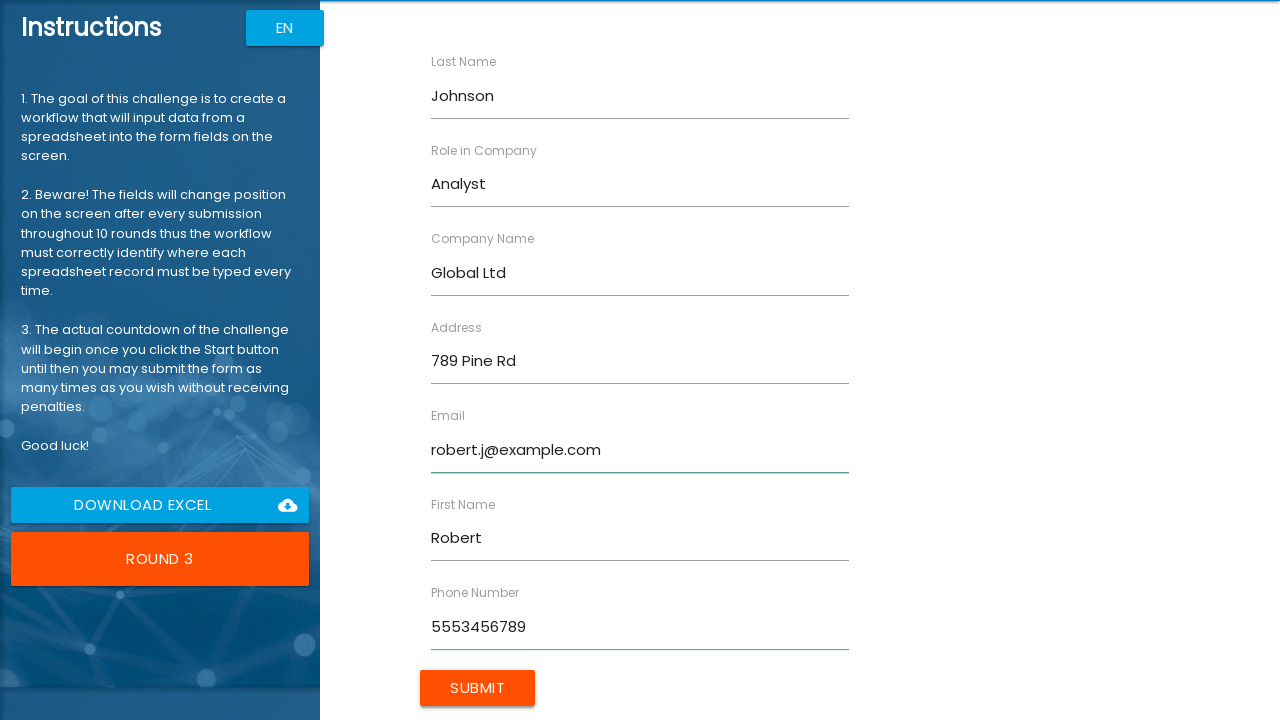

Submitted form for Robert Johnson at (478, 688) on input[type='submit']
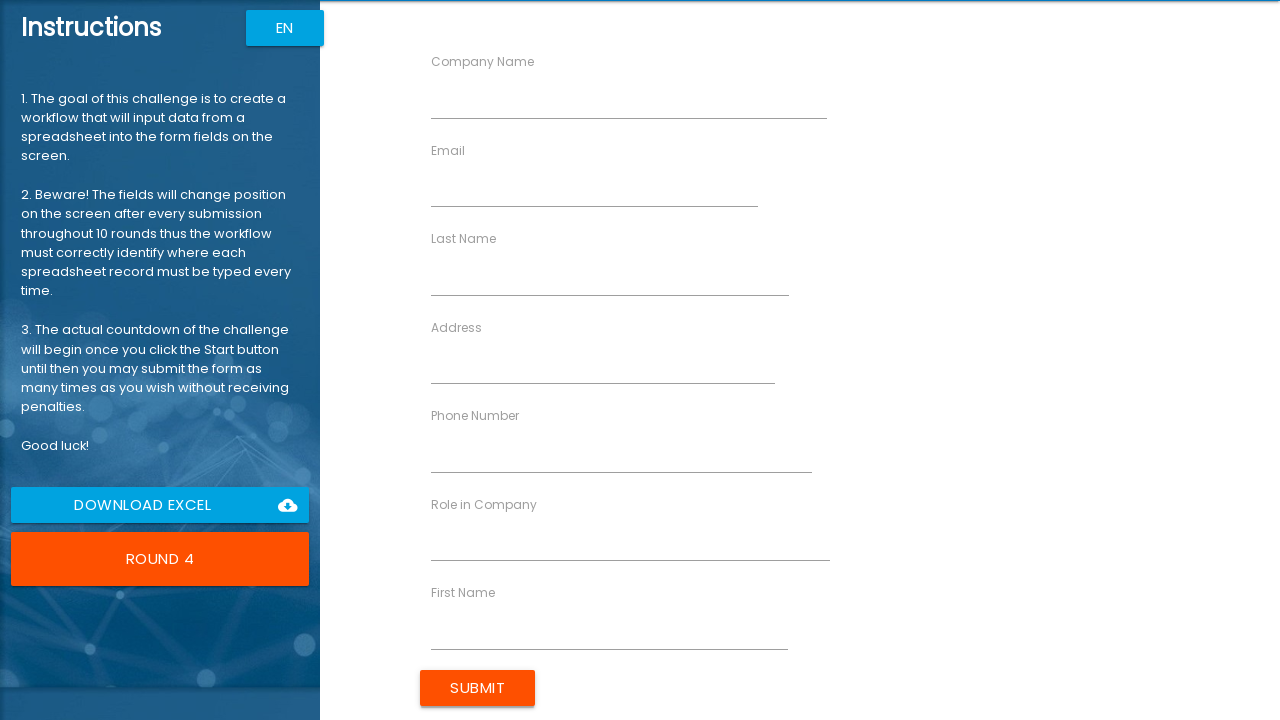

Filled First Name field with 'Emily' on input[ng-reflect-name='labelFirstName']
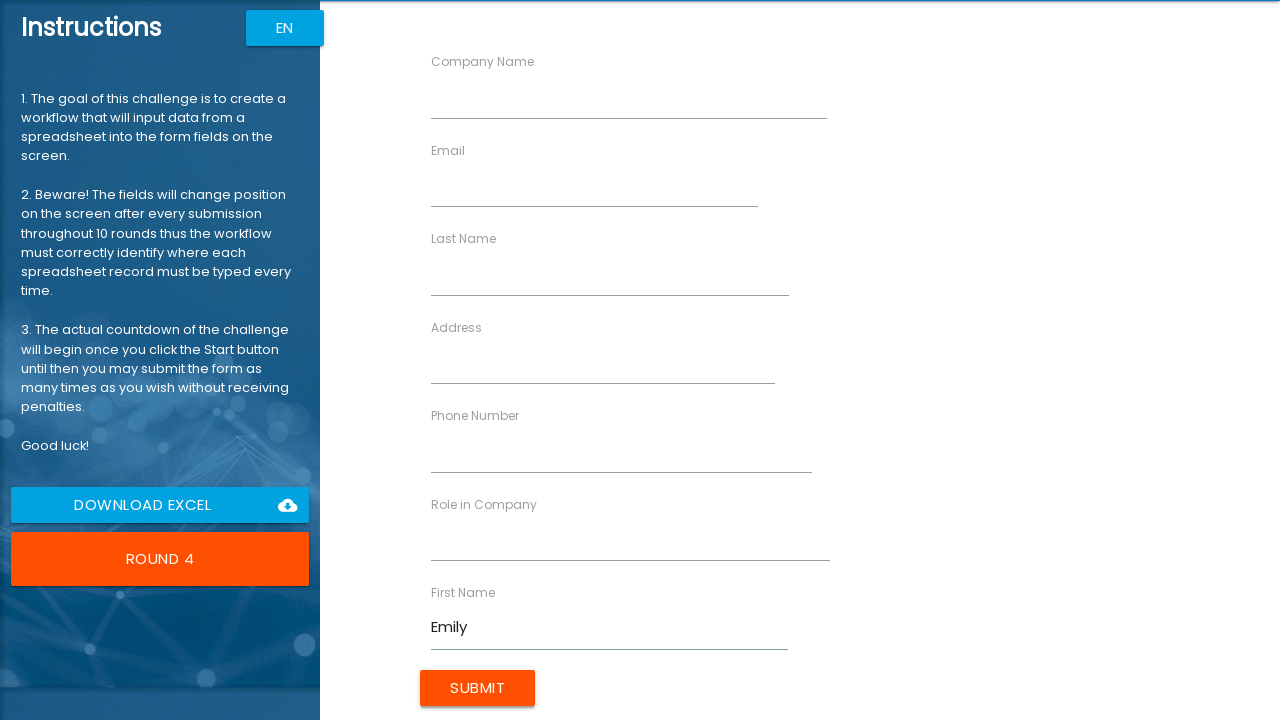

Filled Last Name field with 'Brown' on input[ng-reflect-name='labelLastName']
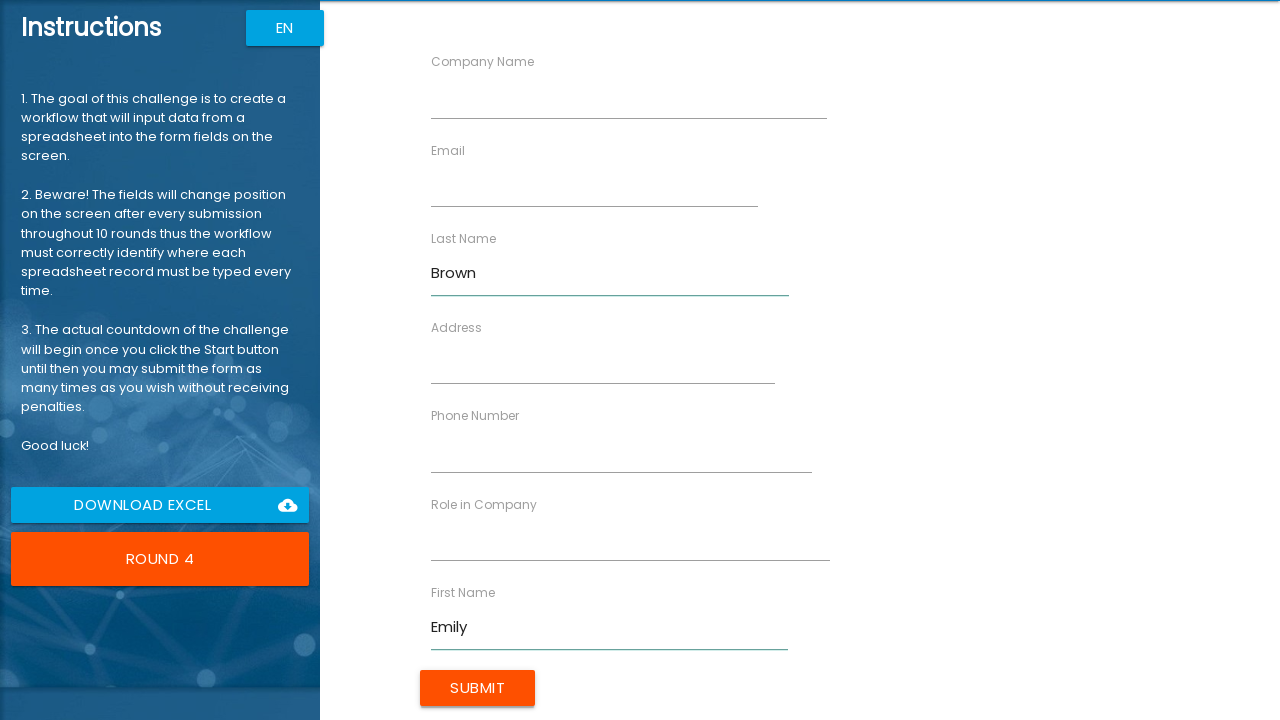

Filled Company Name field with 'StartUp Co' on input[ng-reflect-name='labelCompanyName']
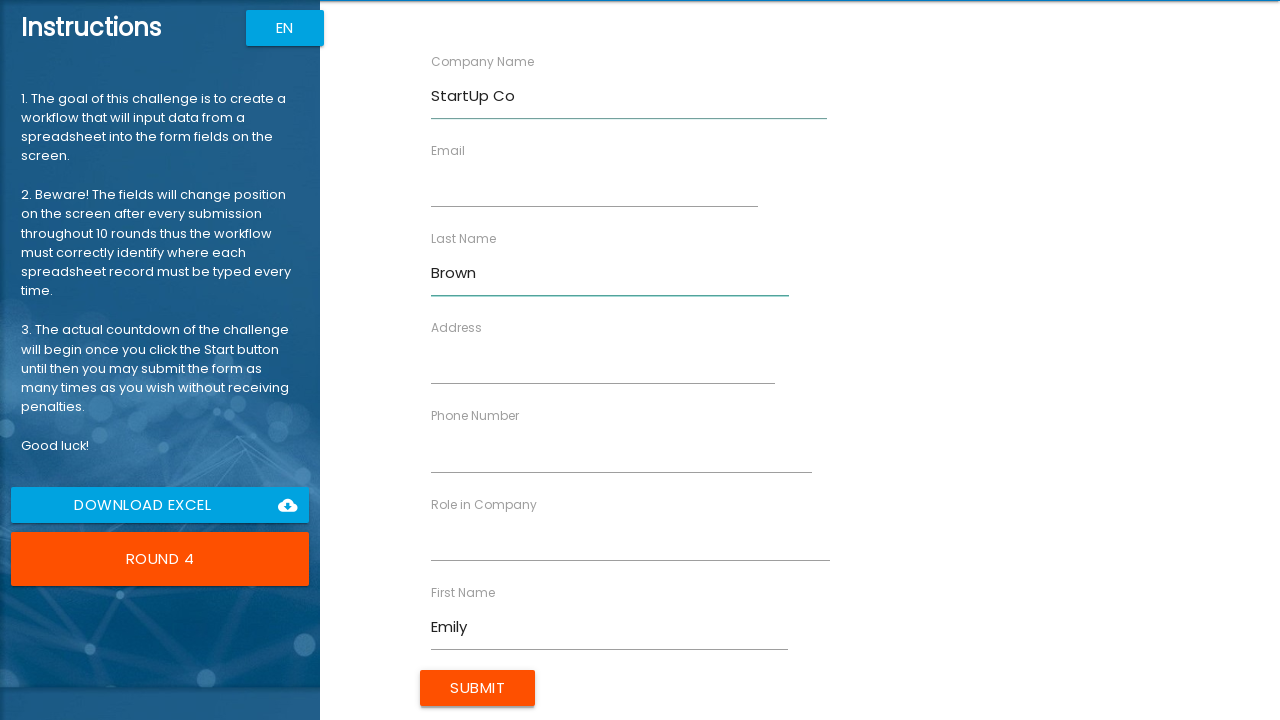

Filled Role field with 'Designer' on input[ng-reflect-name='labelRole']
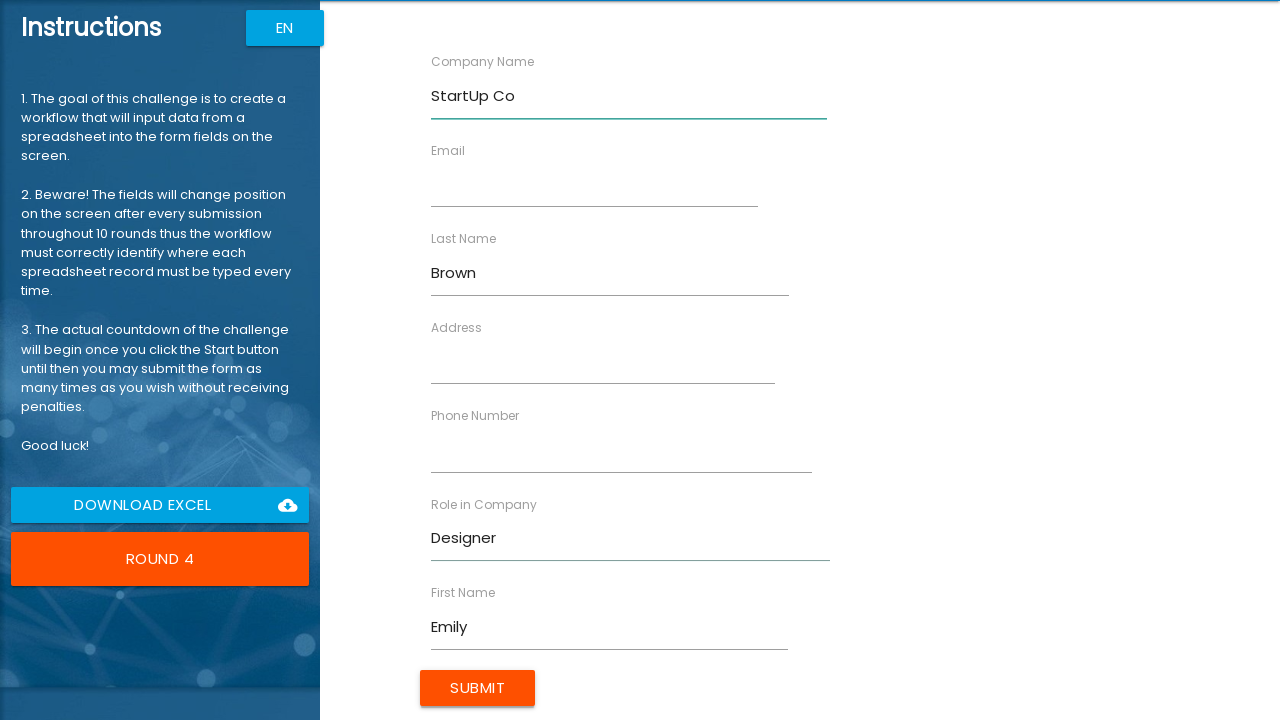

Filled Address field with '321 Elm St' on input[ng-reflect-name='labelAddress']
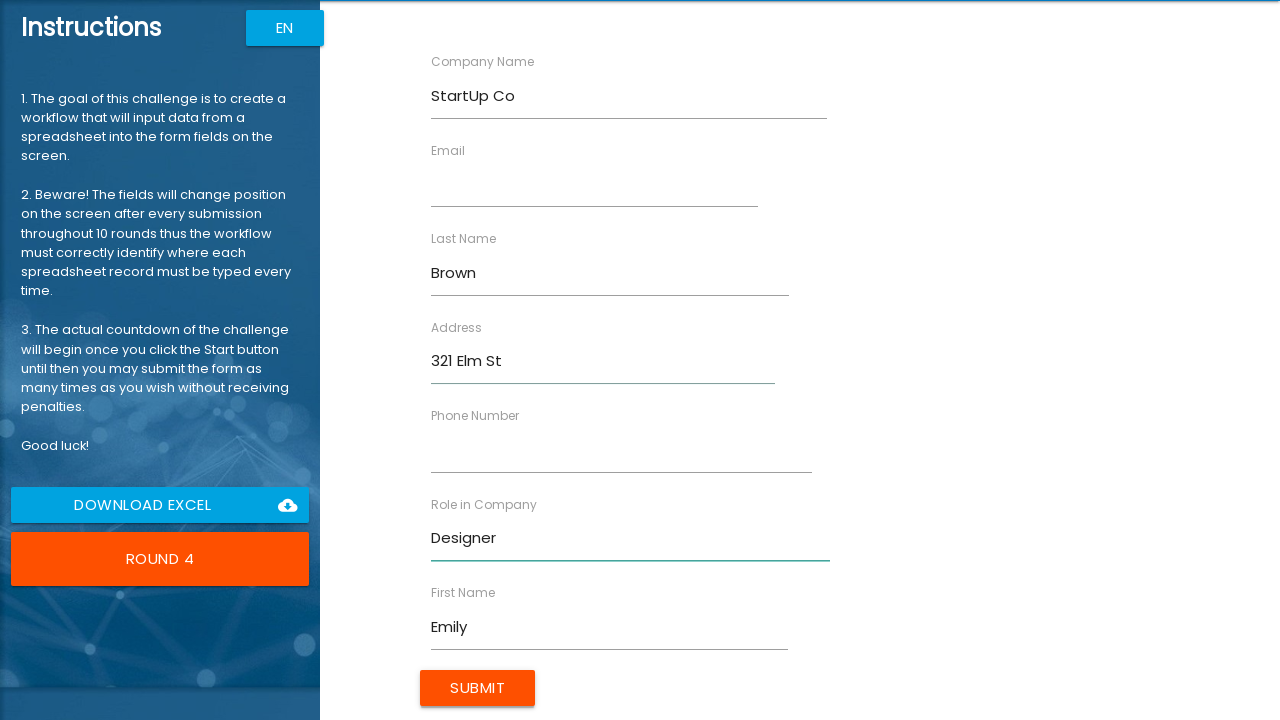

Filled Email field with 'emily.b@example.com' on input[ng-reflect-name='labelEmail']
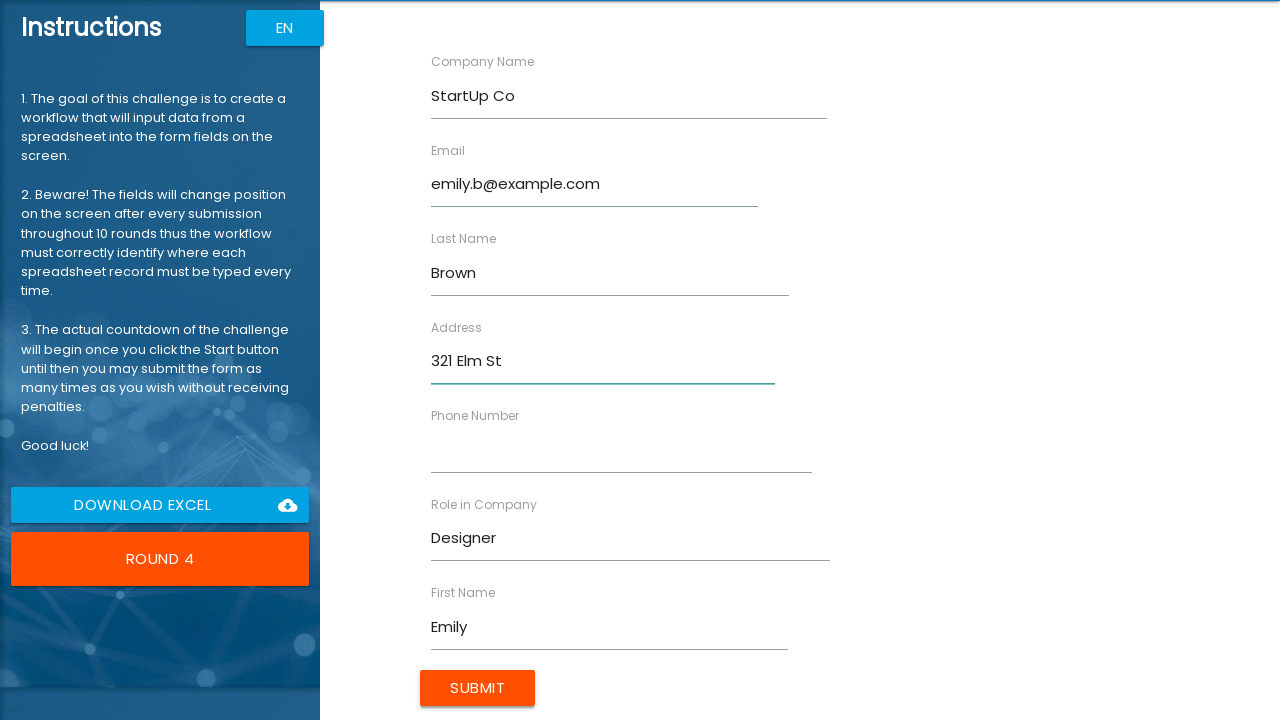

Filled Phone field with '5554567890' on input[ng-reflect-name='labelPhone']
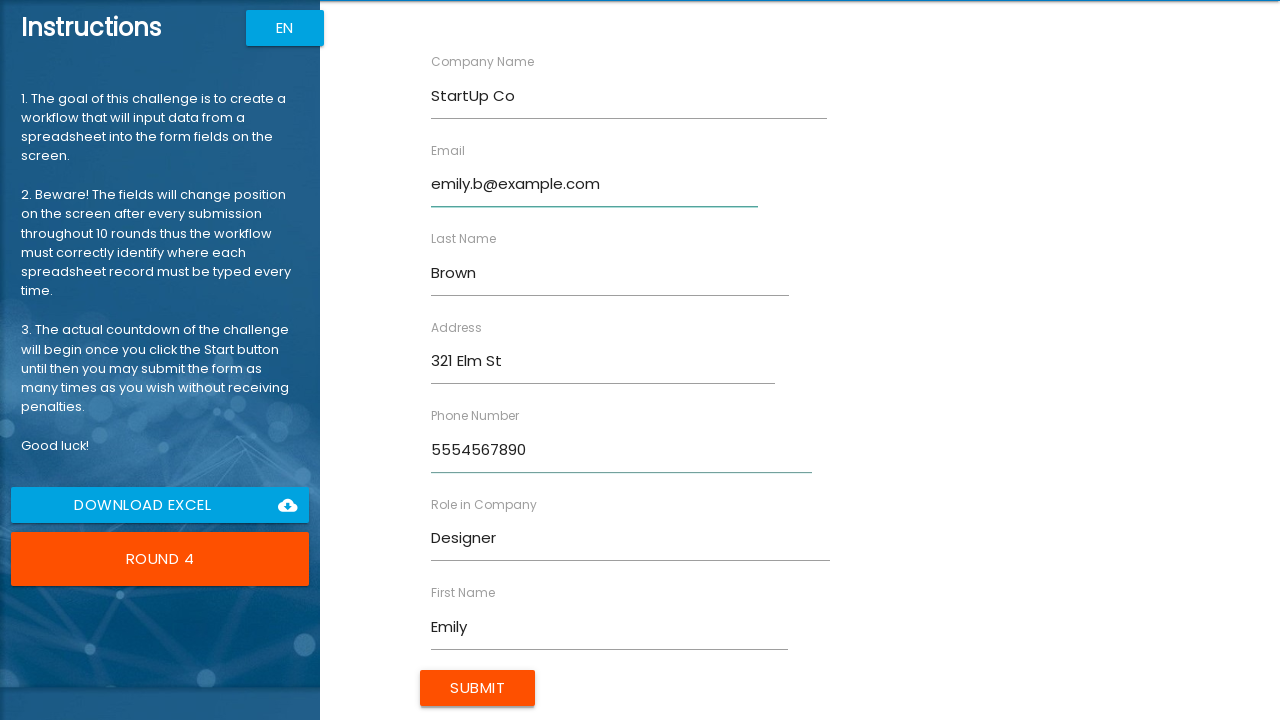

Submitted form for Emily Brown at (478, 688) on input[type='submit']
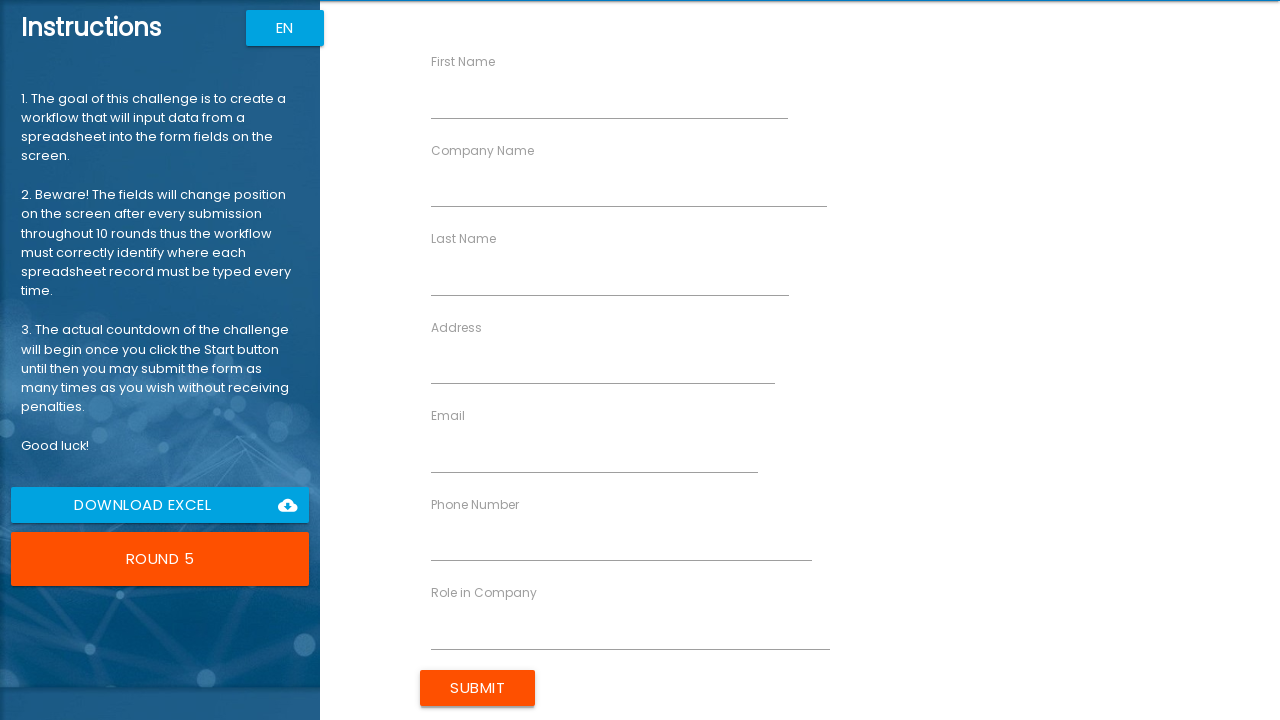

Filled First Name field with 'Michael' on input[ng-reflect-name='labelFirstName']
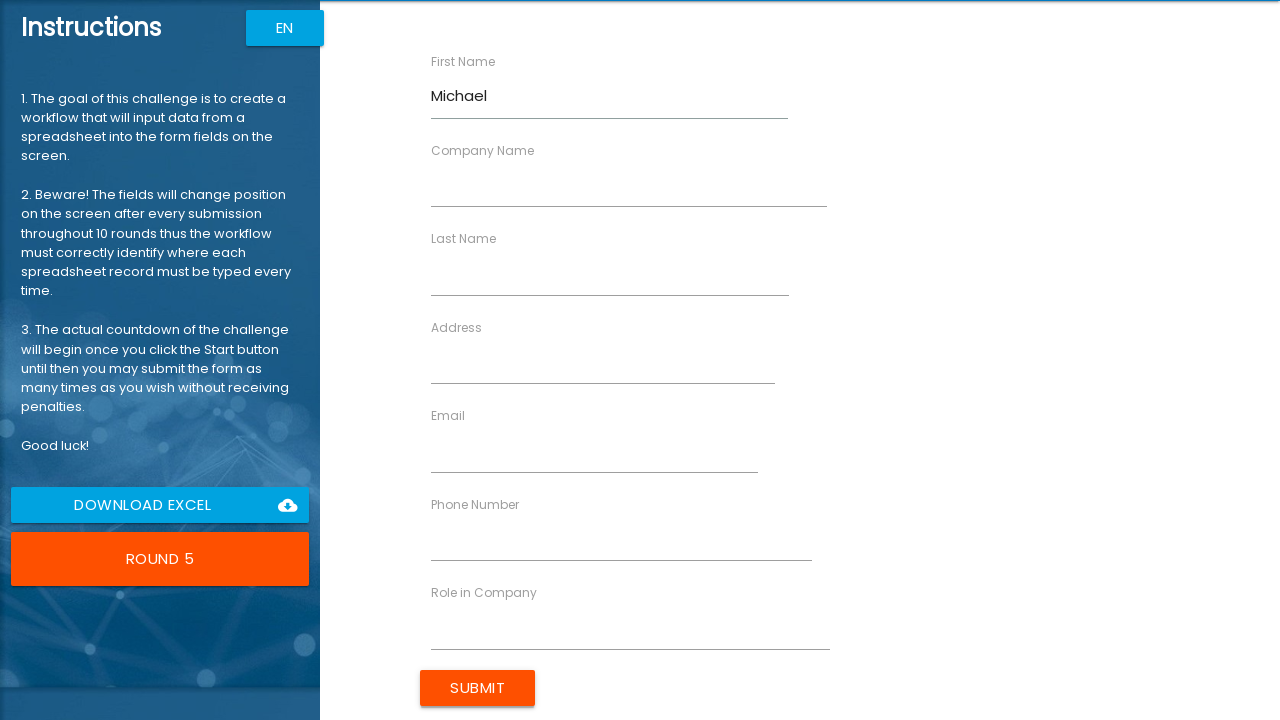

Filled Last Name field with 'Davis' on input[ng-reflect-name='labelLastName']
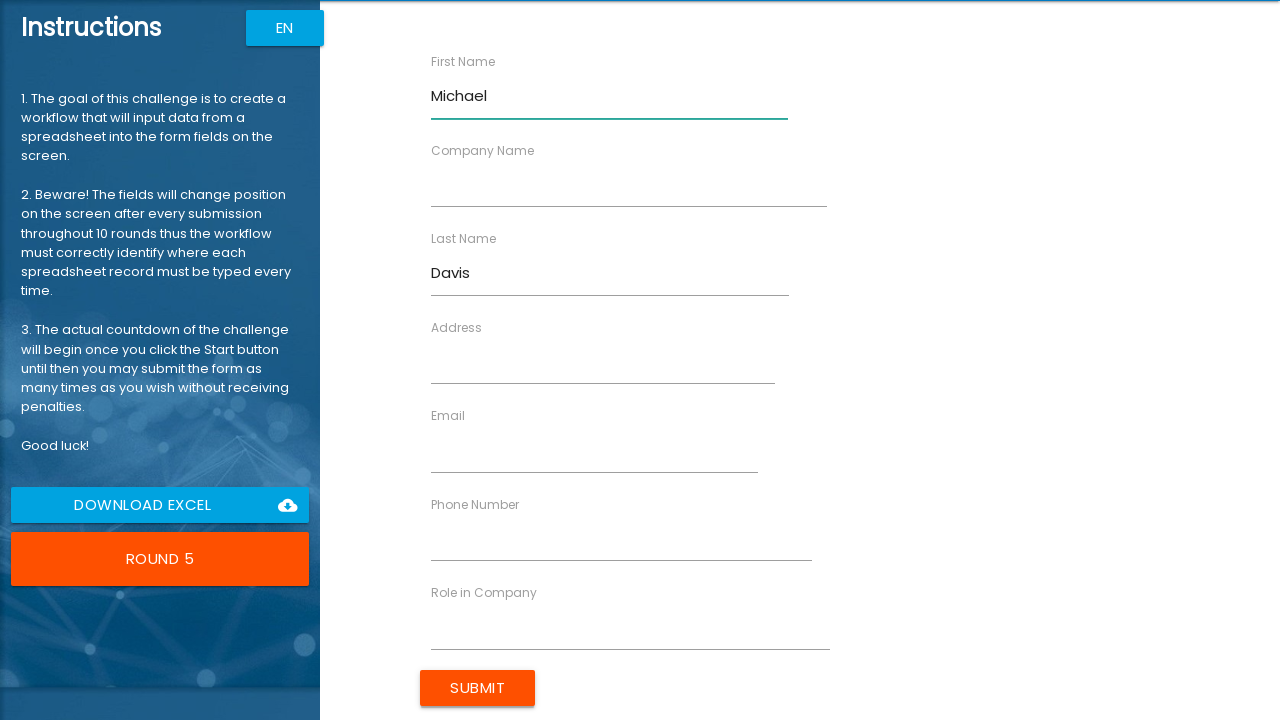

Filled Company Name field with 'Solutions LLC' on input[ng-reflect-name='labelCompanyName']
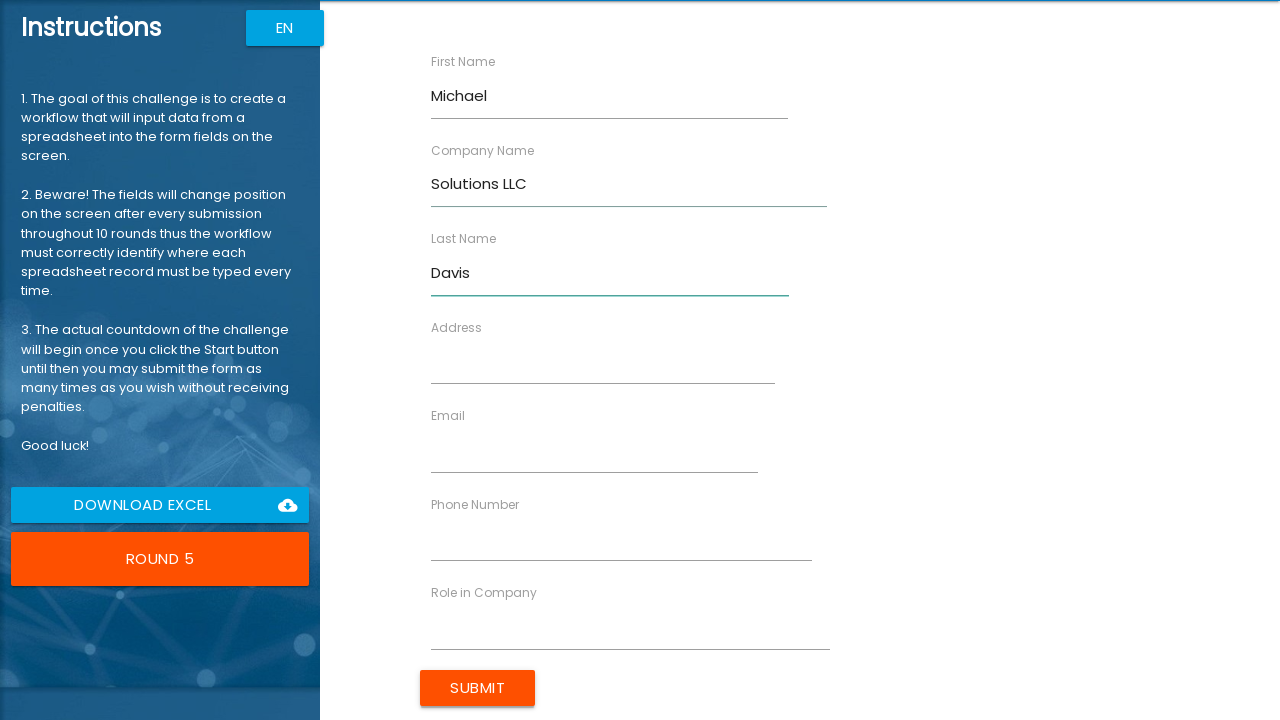

Filled Role field with 'Engineer' on input[ng-reflect-name='labelRole']
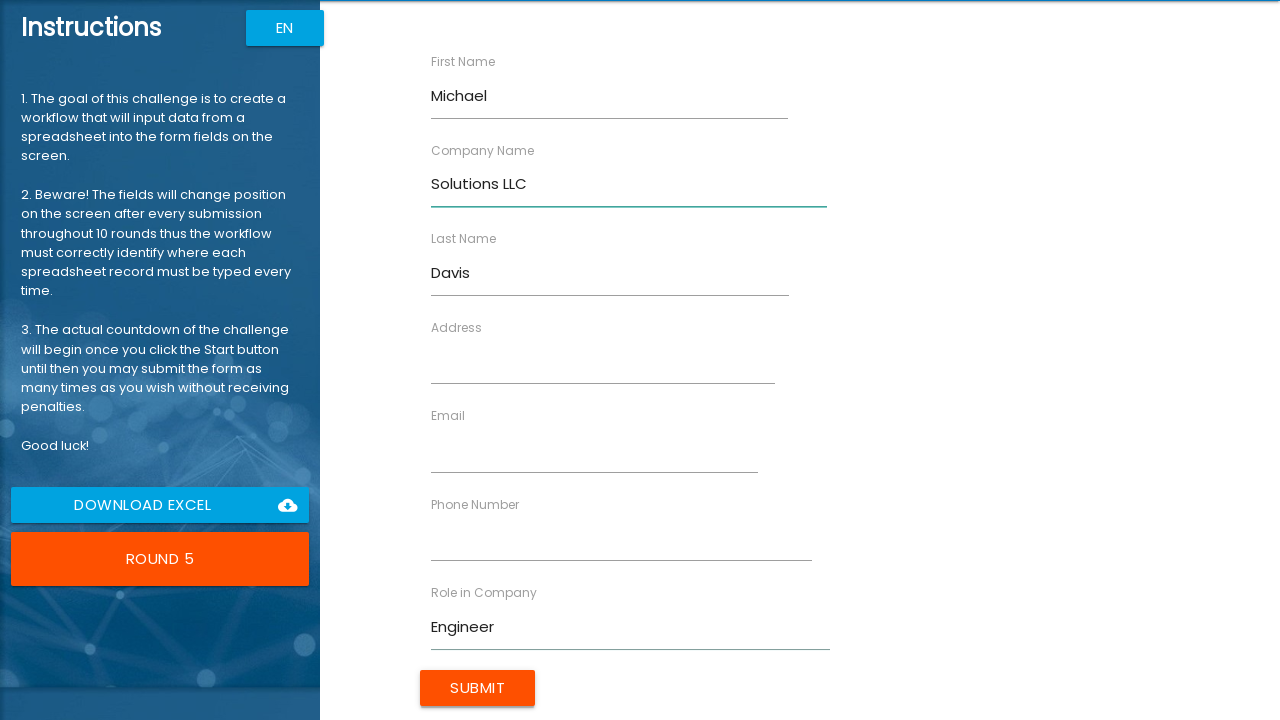

Filled Address field with '654 Maple Dr' on input[ng-reflect-name='labelAddress']
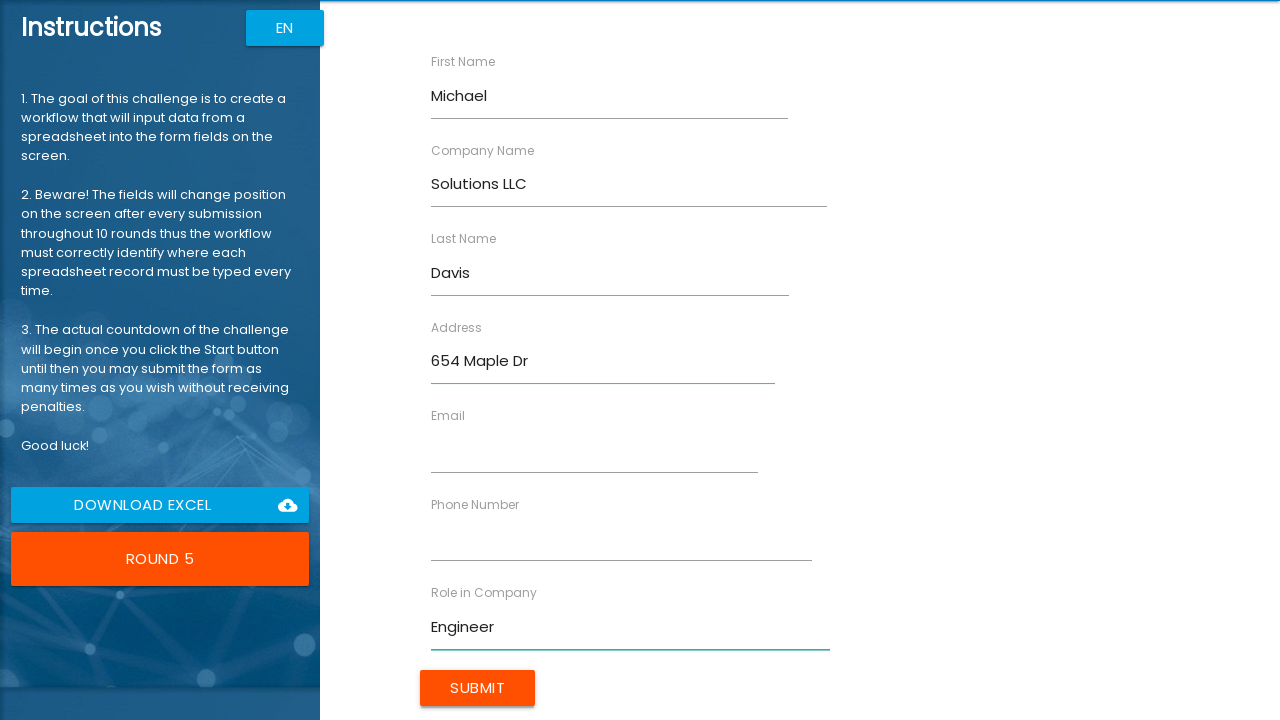

Filled Email field with 'michael.d@example.com' on input[ng-reflect-name='labelEmail']
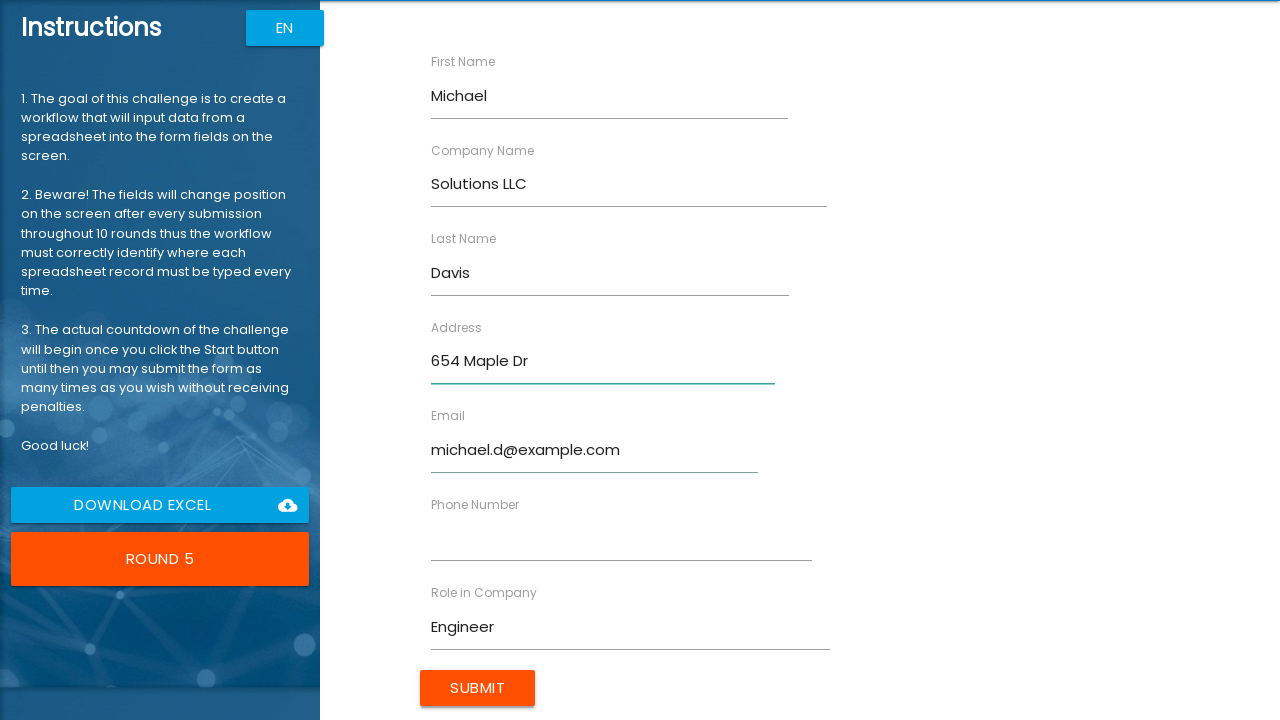

Filled Phone field with '5555678901' on input[ng-reflect-name='labelPhone']
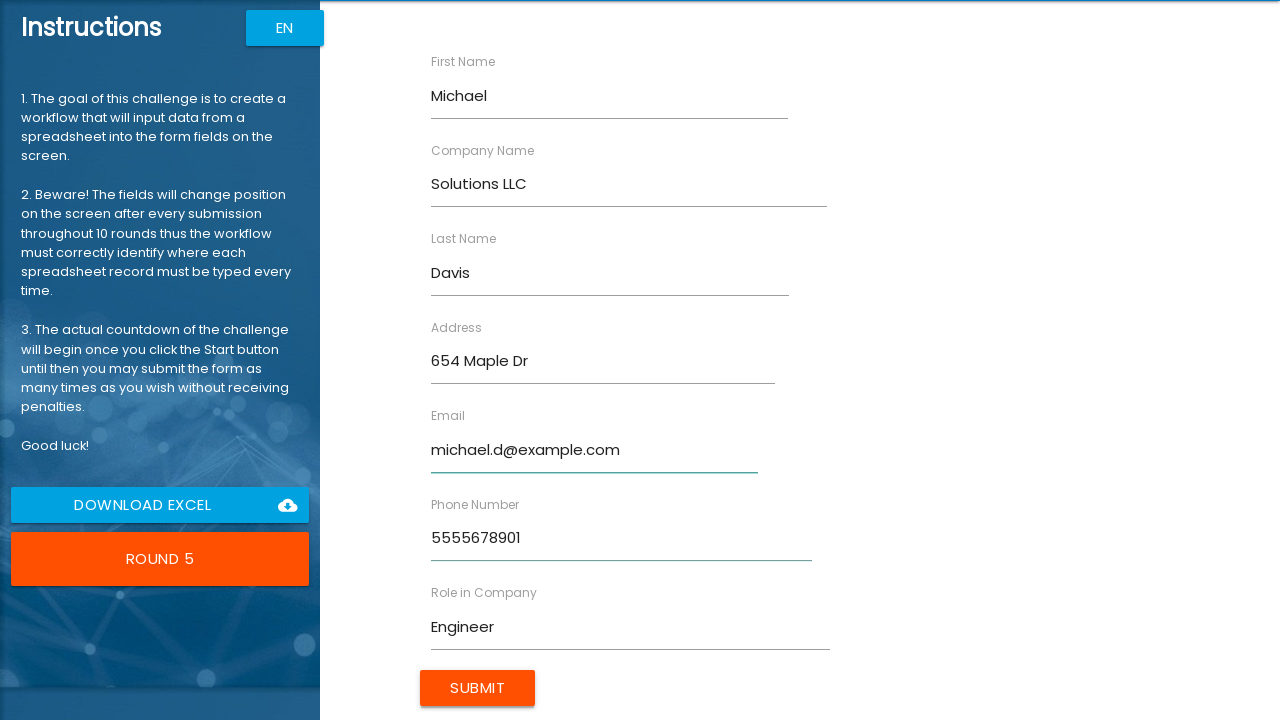

Submitted form for Michael Davis at (478, 688) on input[type='submit']
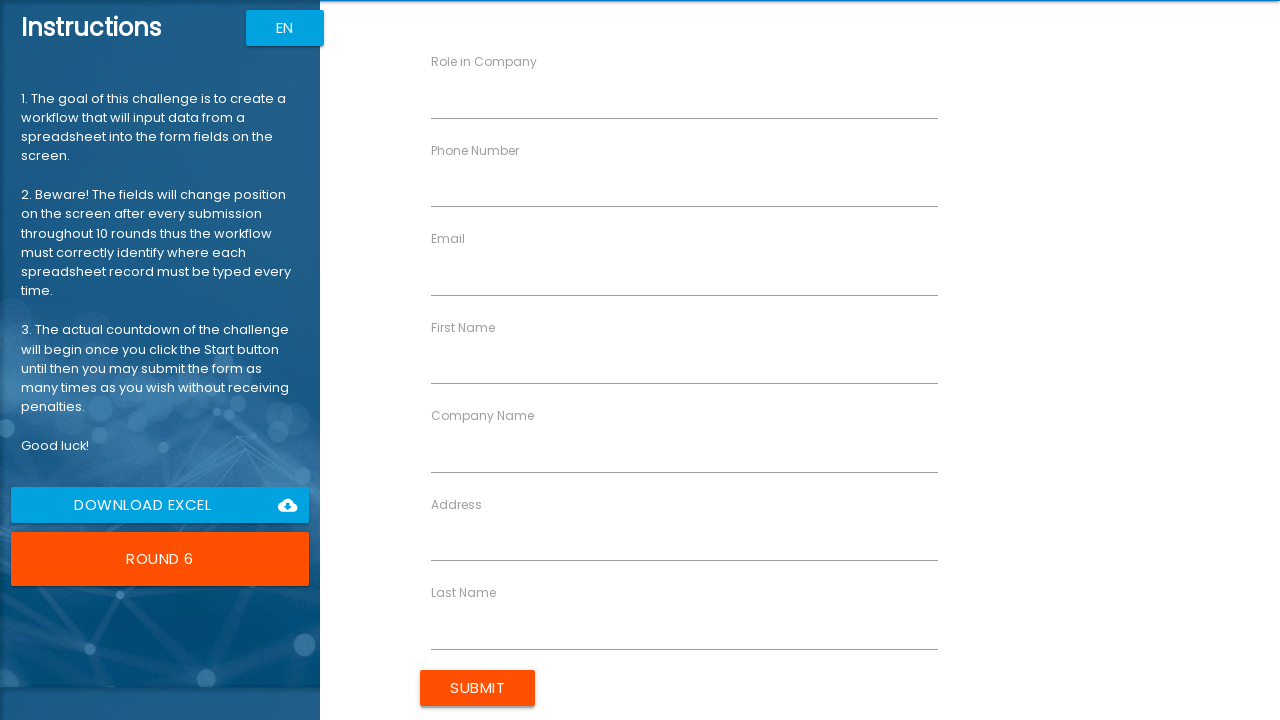

Filled First Name field with 'Sarah' on input[ng-reflect-name='labelFirstName']
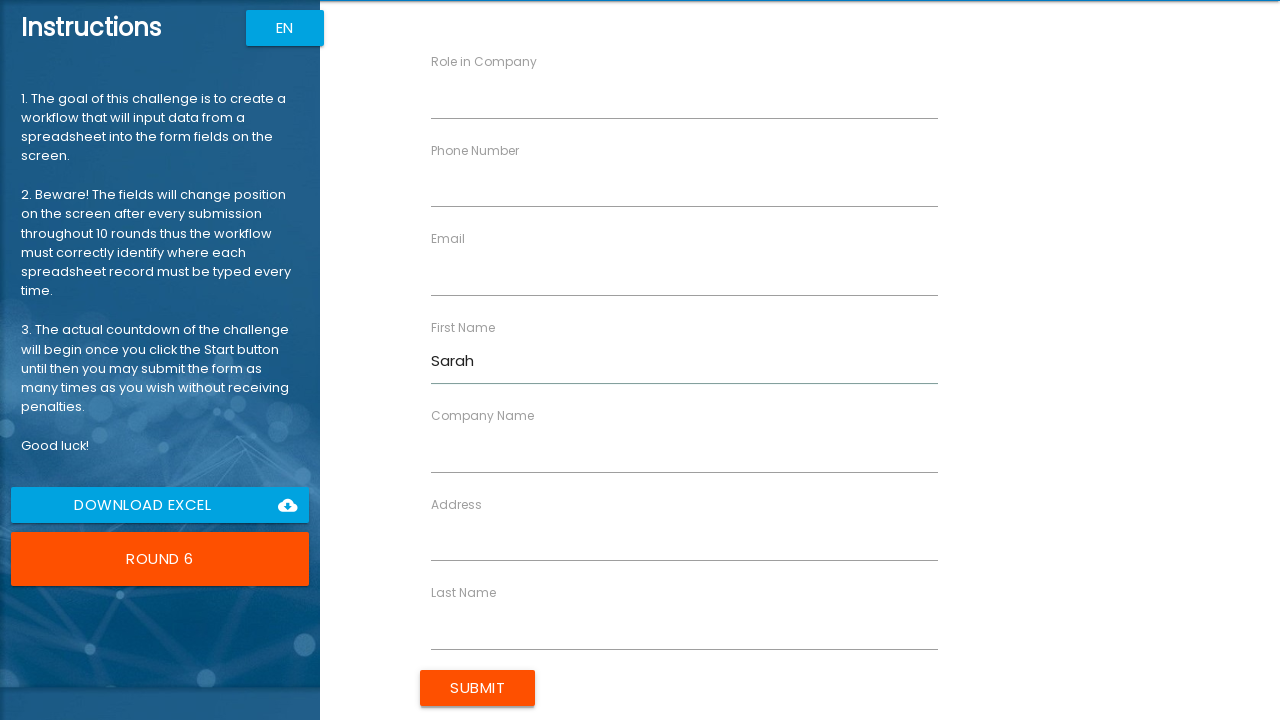

Filled Last Name field with 'Wilson' on input[ng-reflect-name='labelLastName']
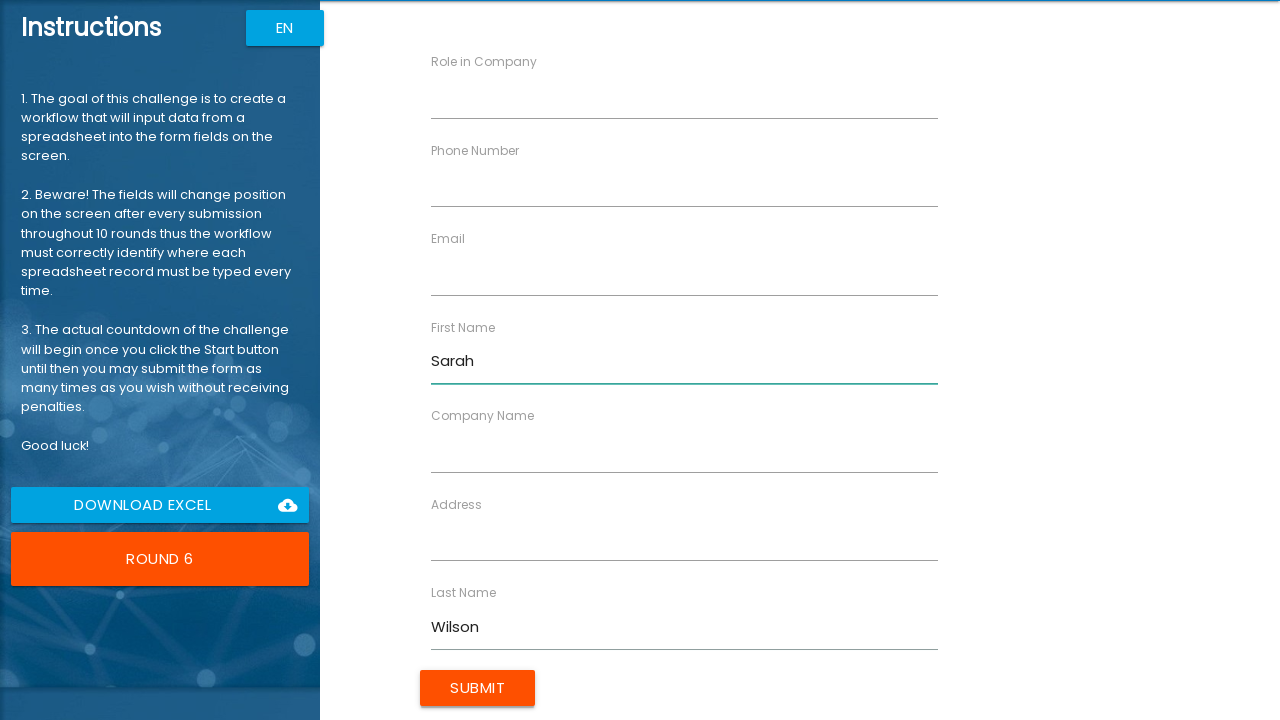

Filled Company Name field with 'Digital Corp' on input[ng-reflect-name='labelCompanyName']
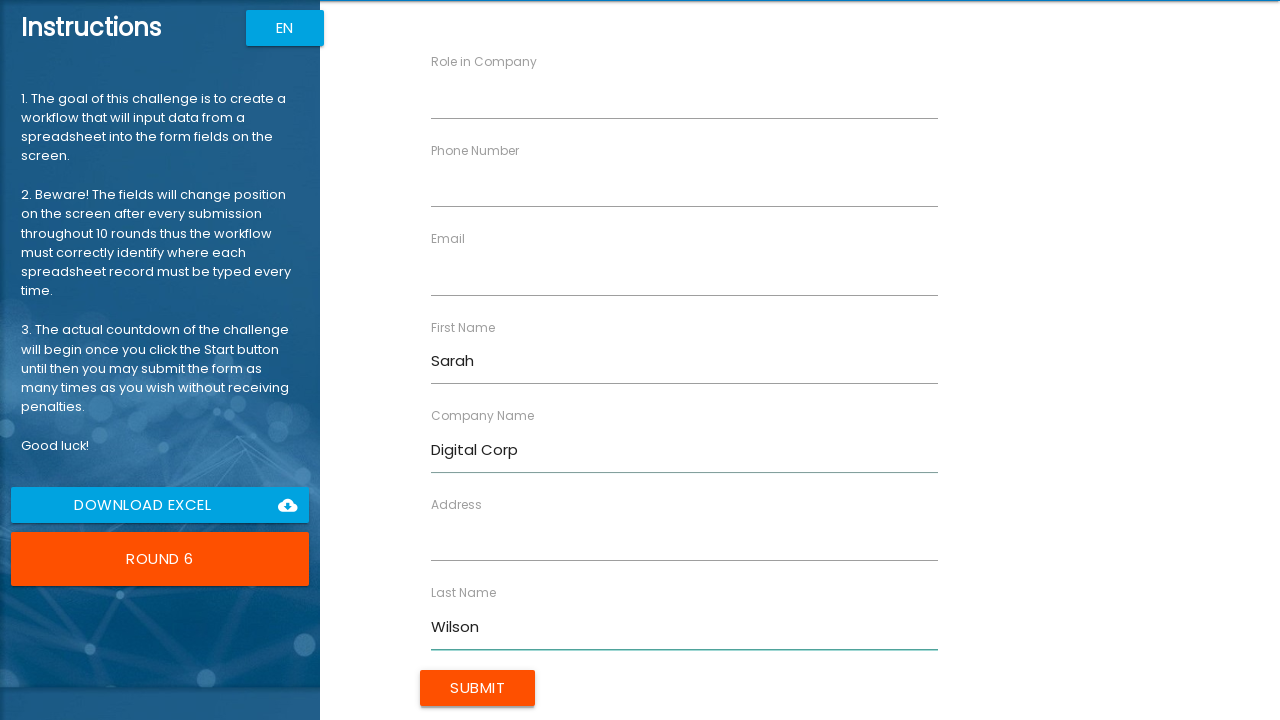

Filled Role field with 'Director' on input[ng-reflect-name='labelRole']
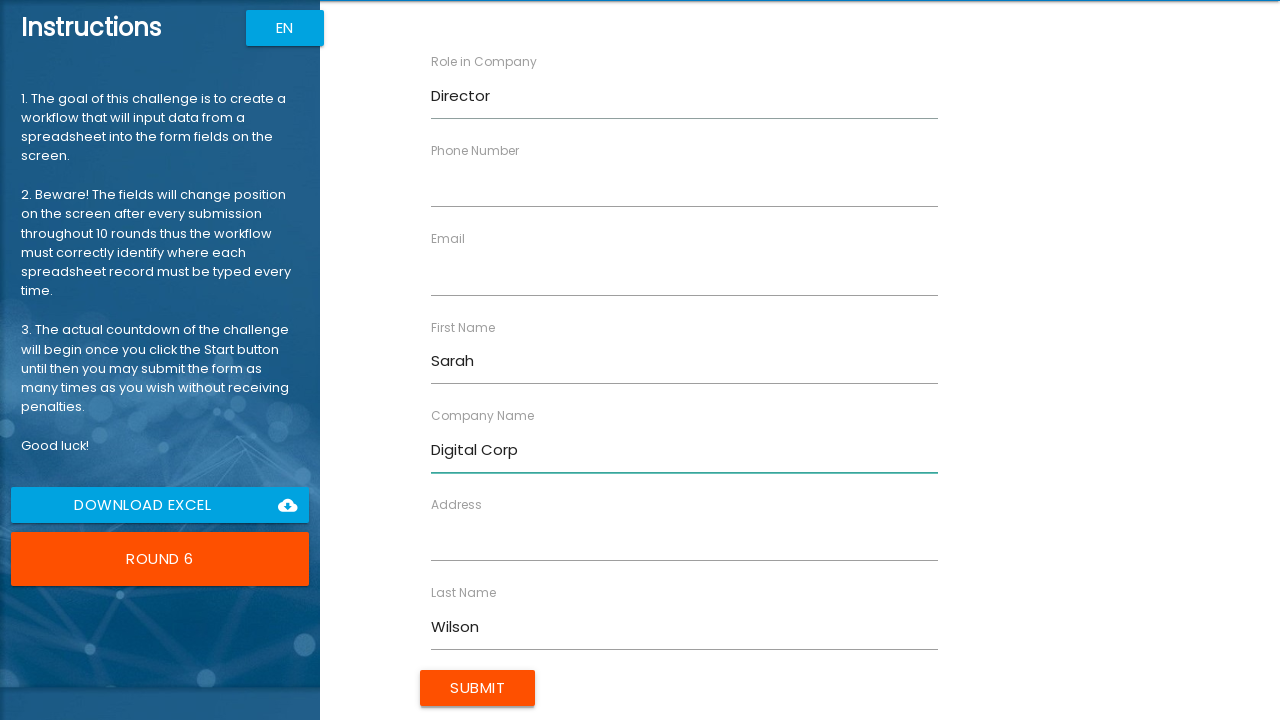

Filled Address field with '987 Cedar Ln' on input[ng-reflect-name='labelAddress']
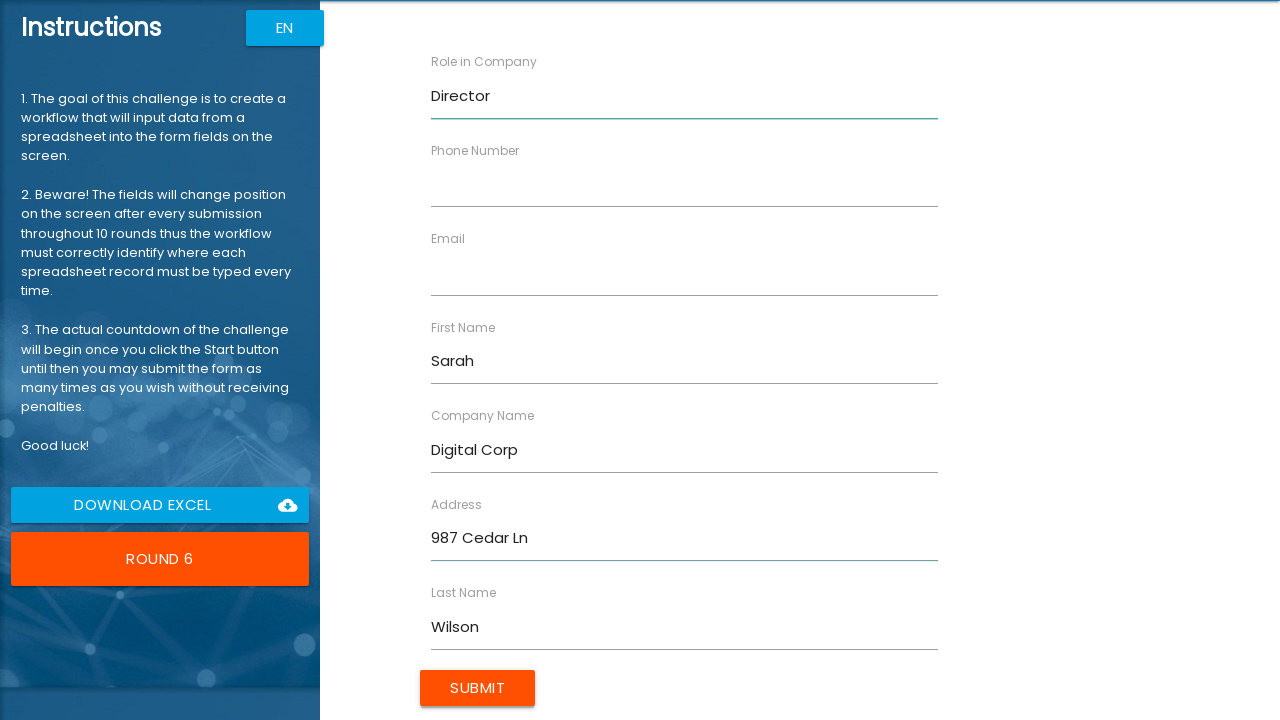

Filled Email field with 'sarah.w@example.com' on input[ng-reflect-name='labelEmail']
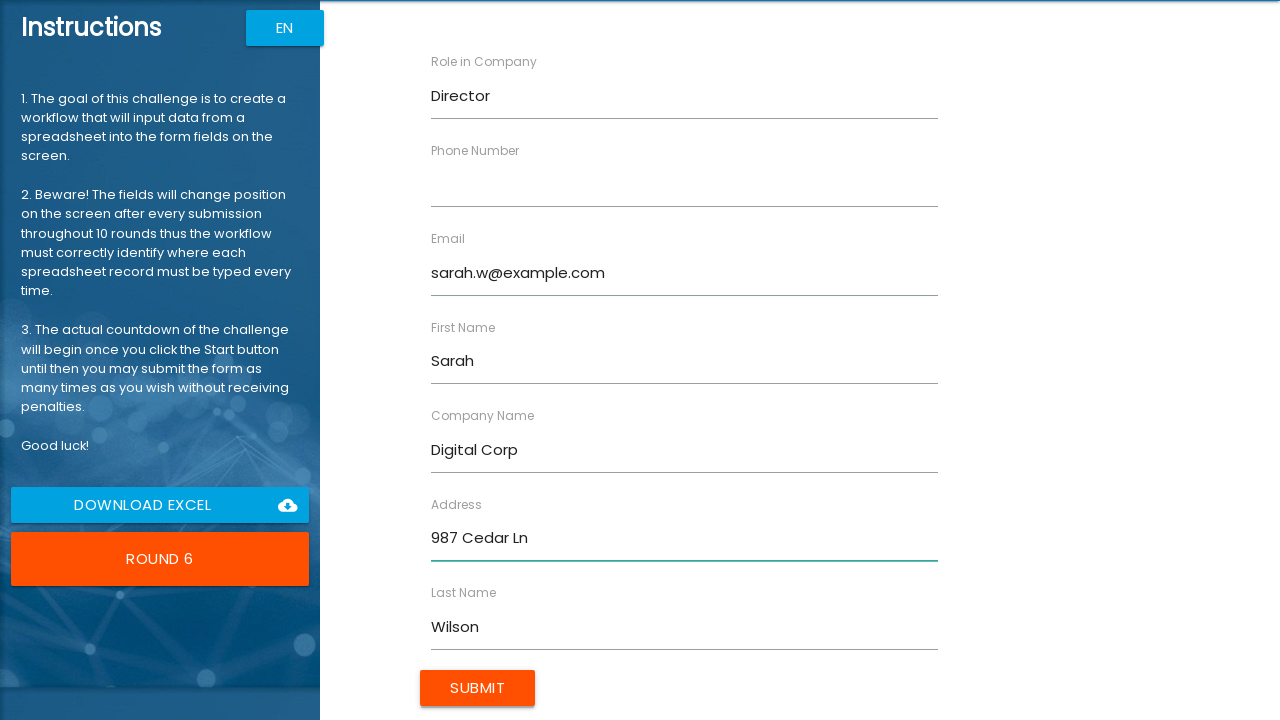

Filled Phone field with '5556789012' on input[ng-reflect-name='labelPhone']
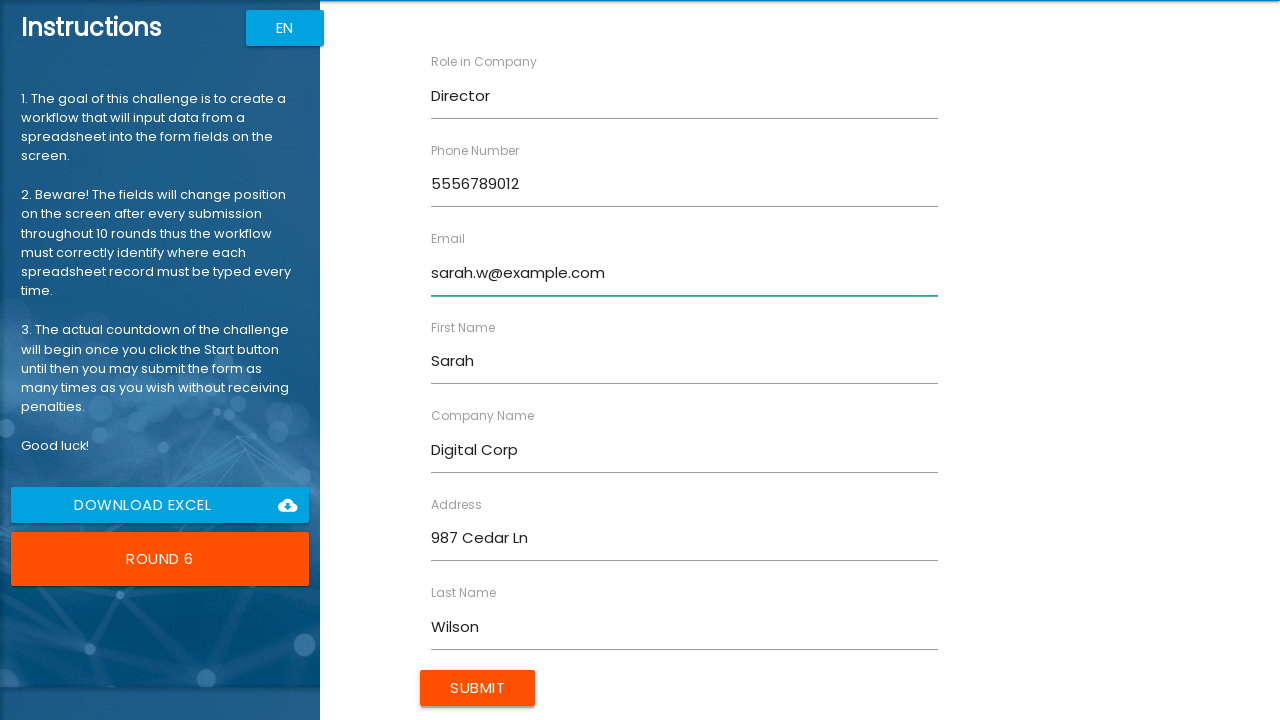

Submitted form for Sarah Wilson at (478, 688) on input[type='submit']
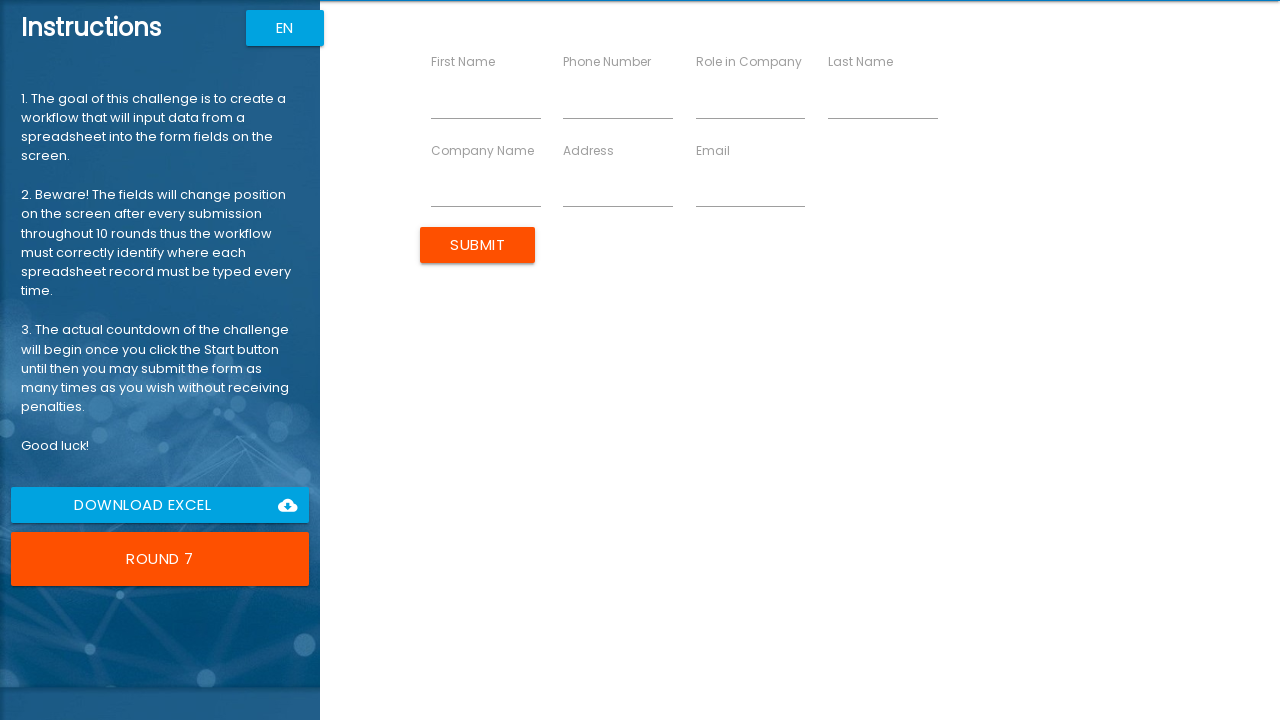

Filled First Name field with 'David' on input[ng-reflect-name='labelFirstName']
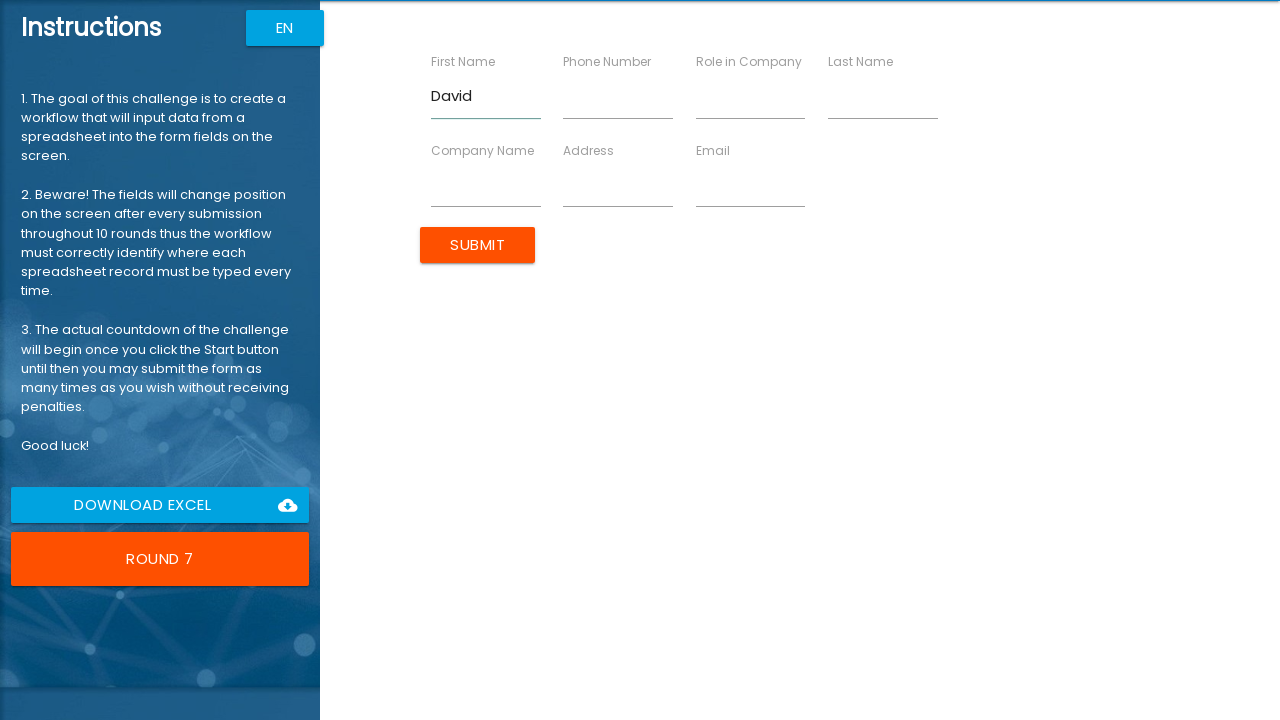

Filled Last Name field with 'Taylor' on input[ng-reflect-name='labelLastName']
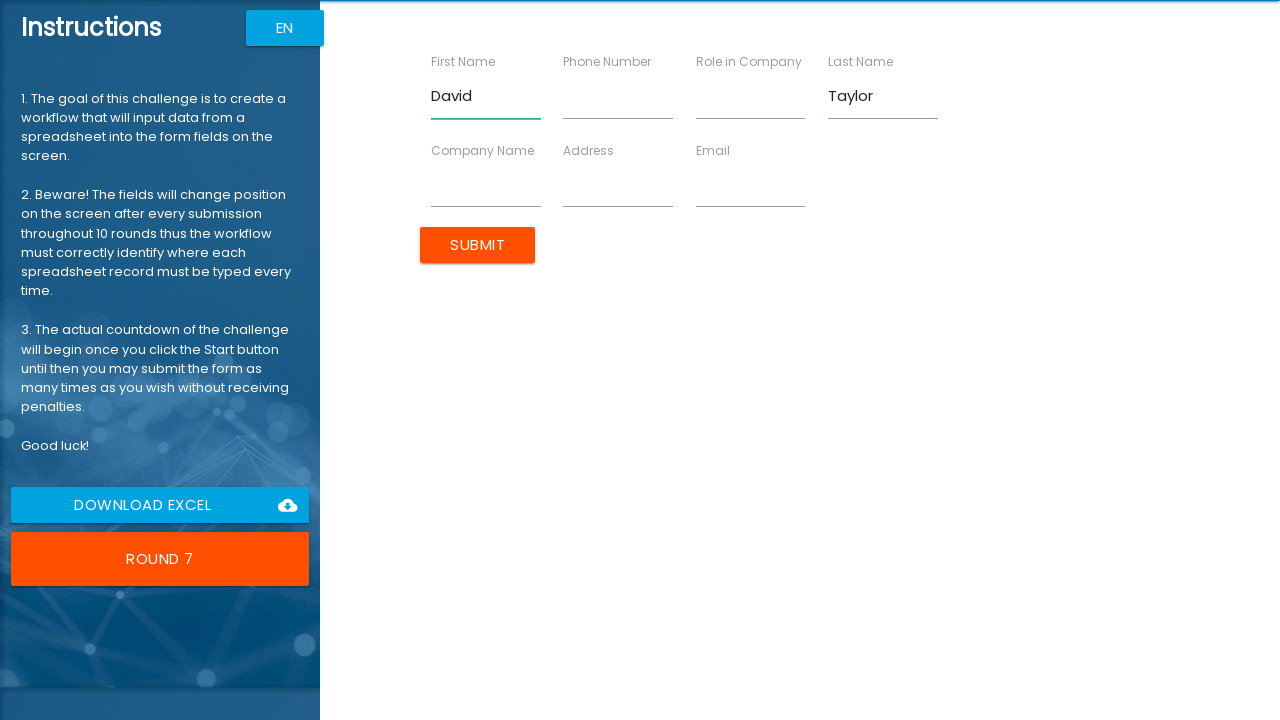

Filled Company Name field with 'Innovate Inc' on input[ng-reflect-name='labelCompanyName']
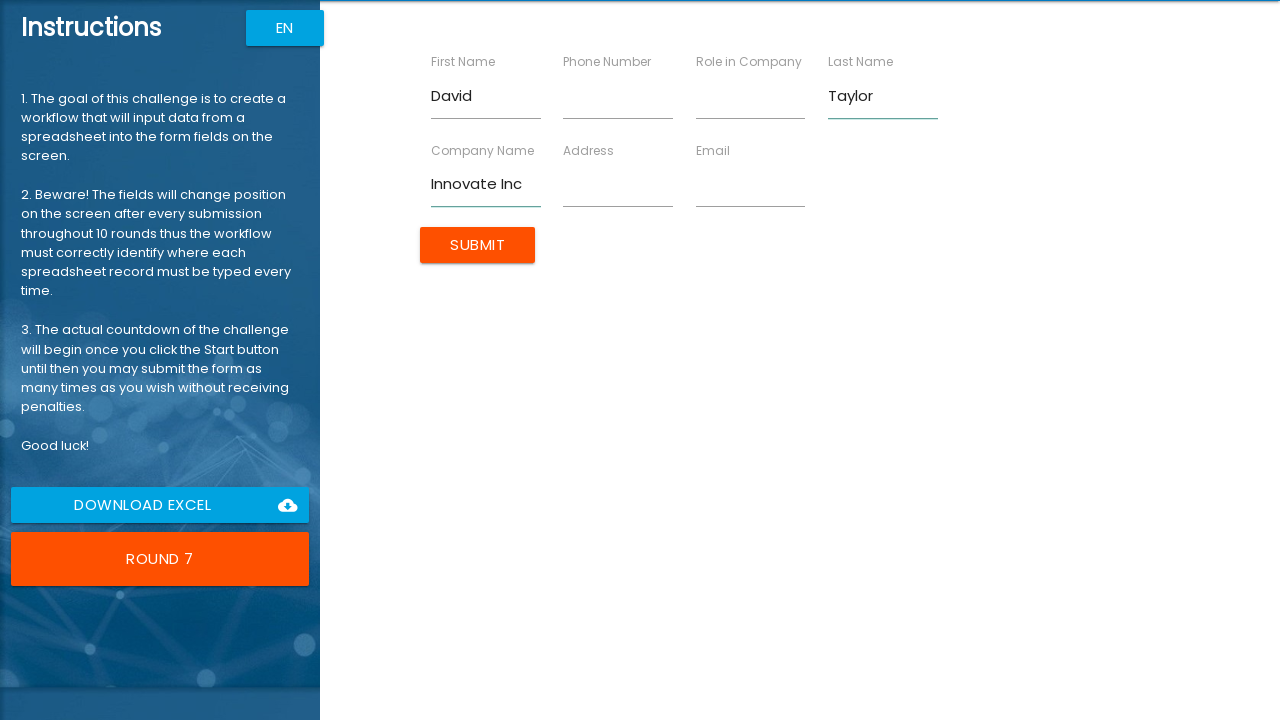

Filled Role field with 'Consultant' on input[ng-reflect-name='labelRole']
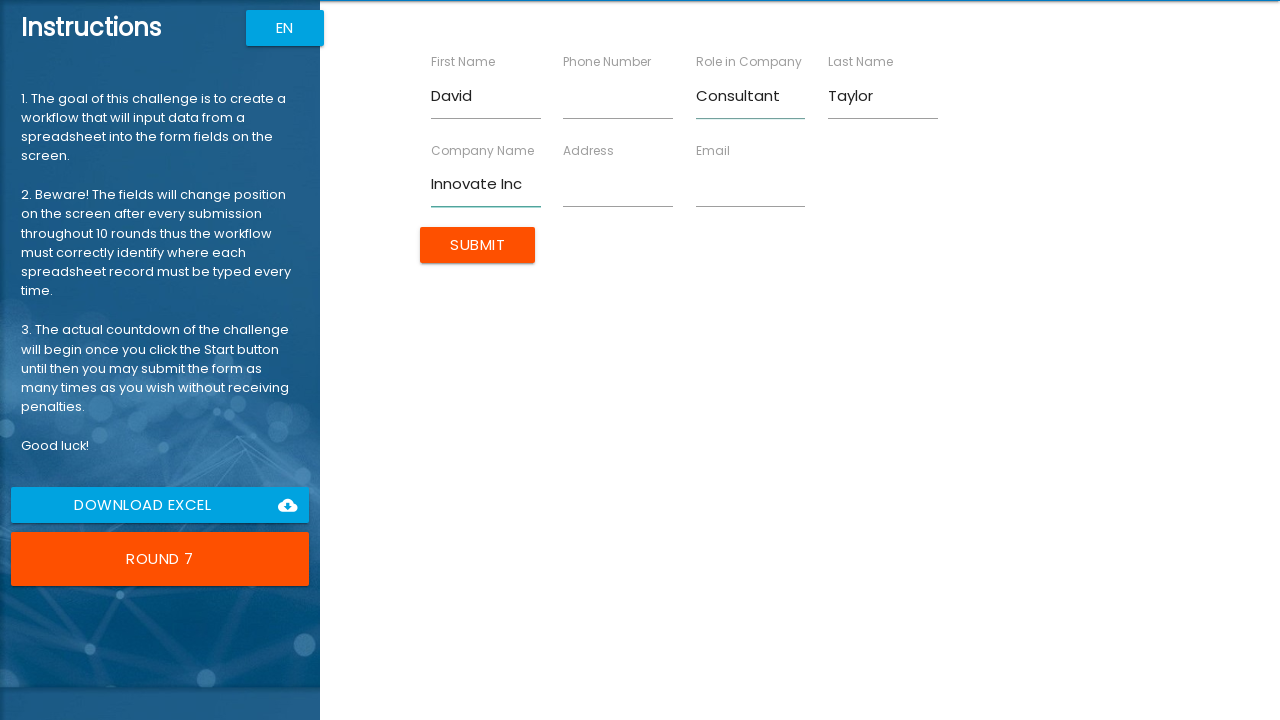

Filled Address field with '147 Birch Blvd' on input[ng-reflect-name='labelAddress']
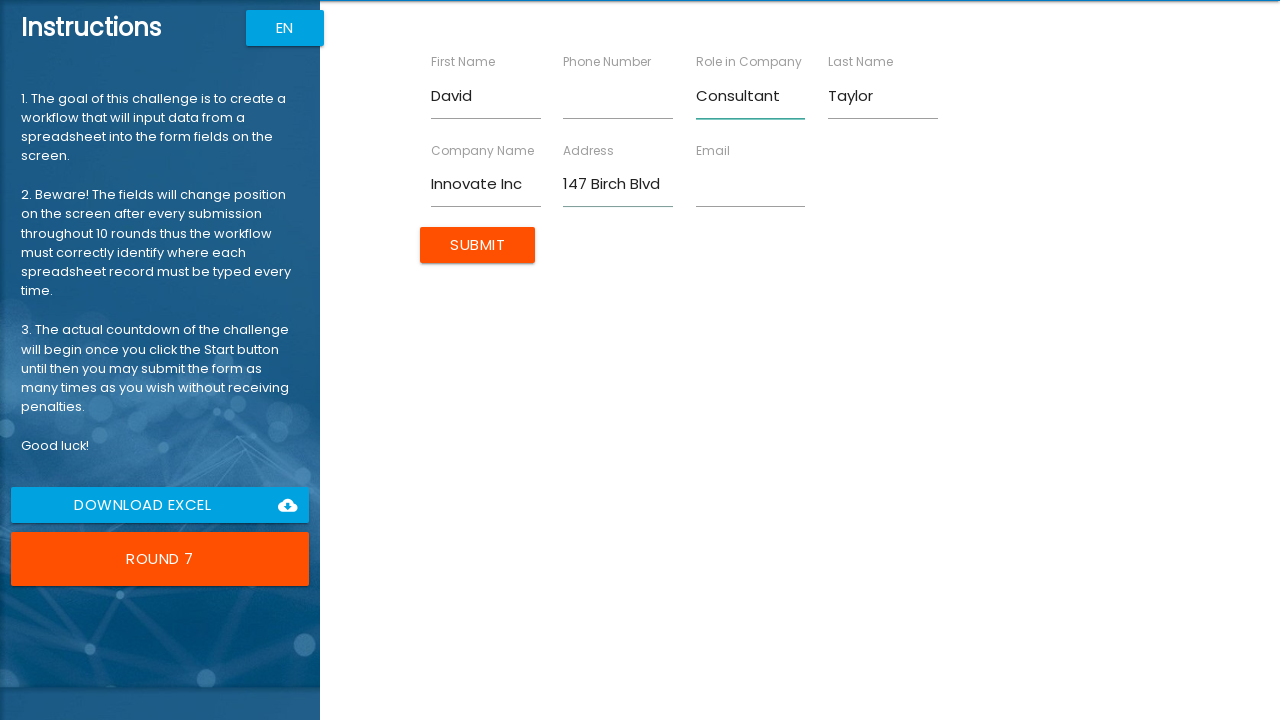

Filled Email field with 'david.t@example.com' on input[ng-reflect-name='labelEmail']
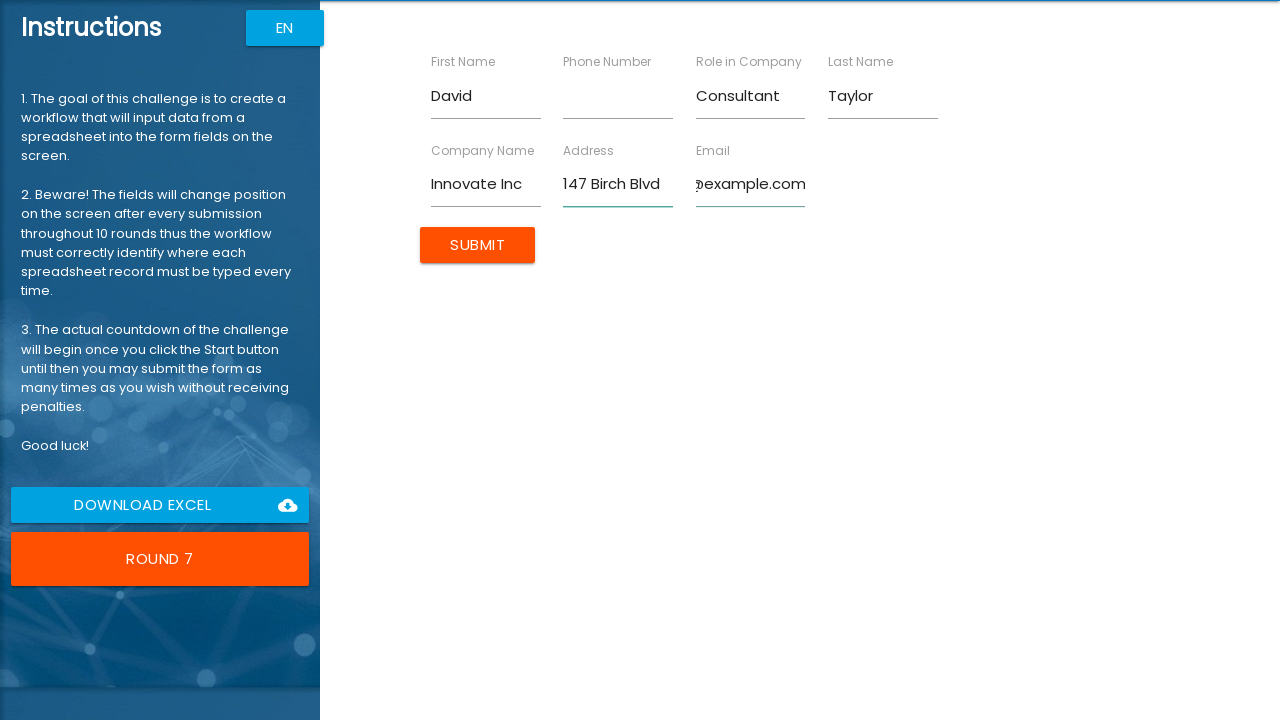

Filled Phone field with '5557890123' on input[ng-reflect-name='labelPhone']
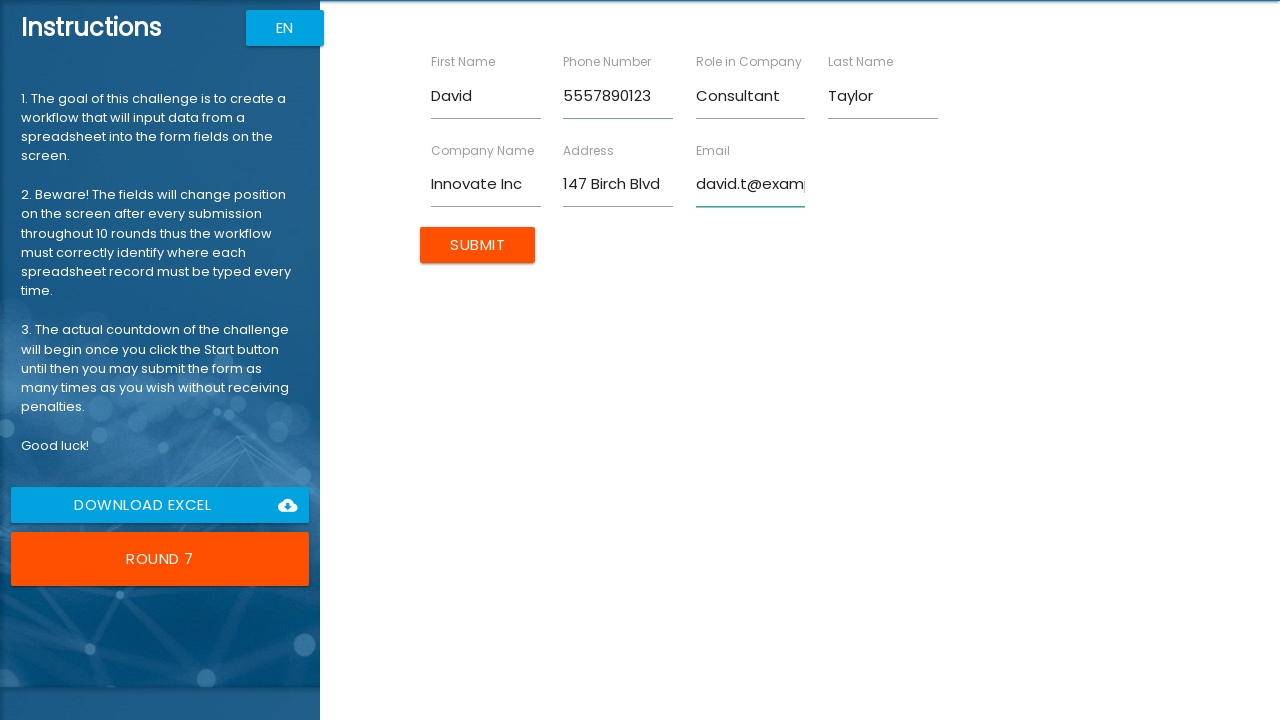

Submitted form for David Taylor at (478, 245) on input[type='submit']
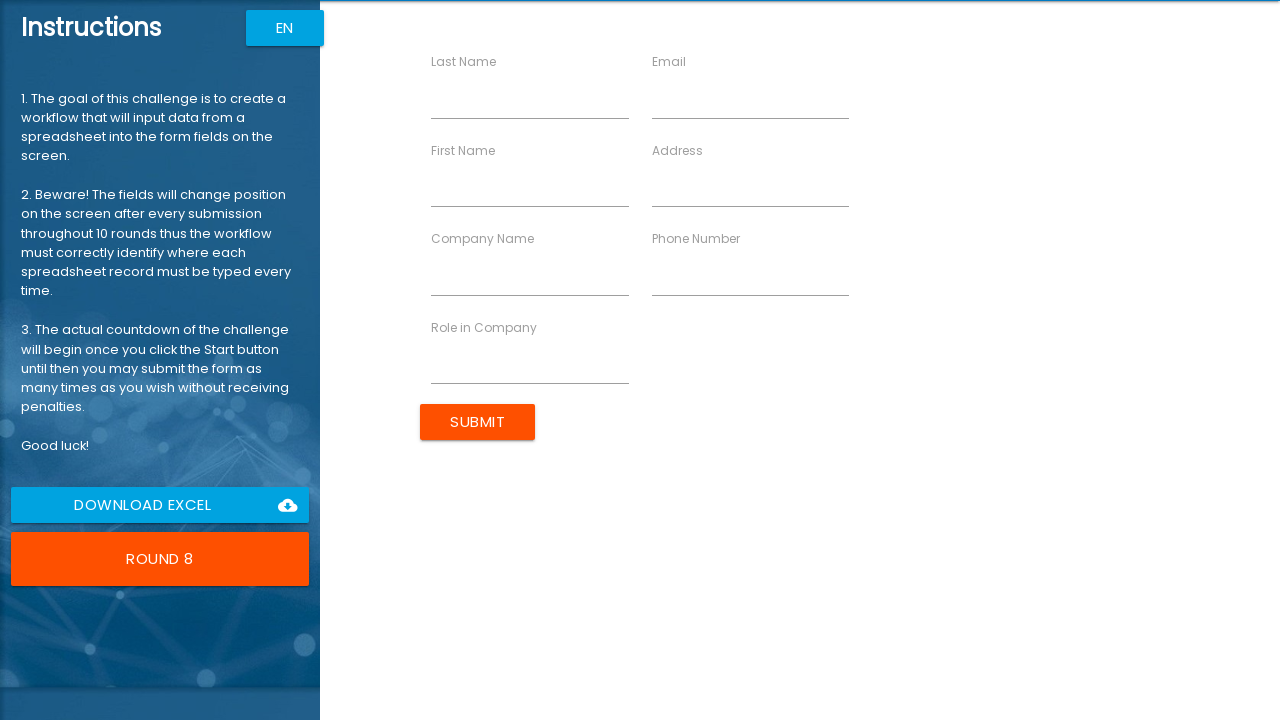

Filled First Name field with 'Lisa' on input[ng-reflect-name='labelFirstName']
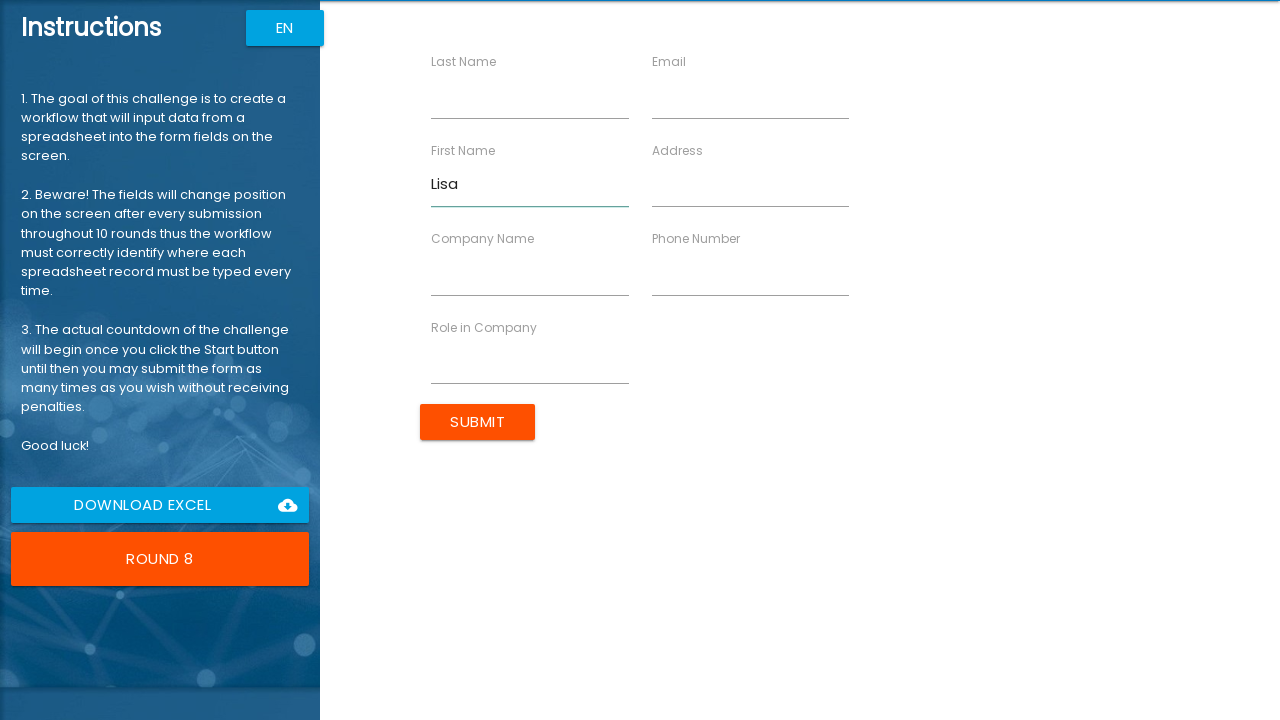

Filled Last Name field with 'Anderson' on input[ng-reflect-name='labelLastName']
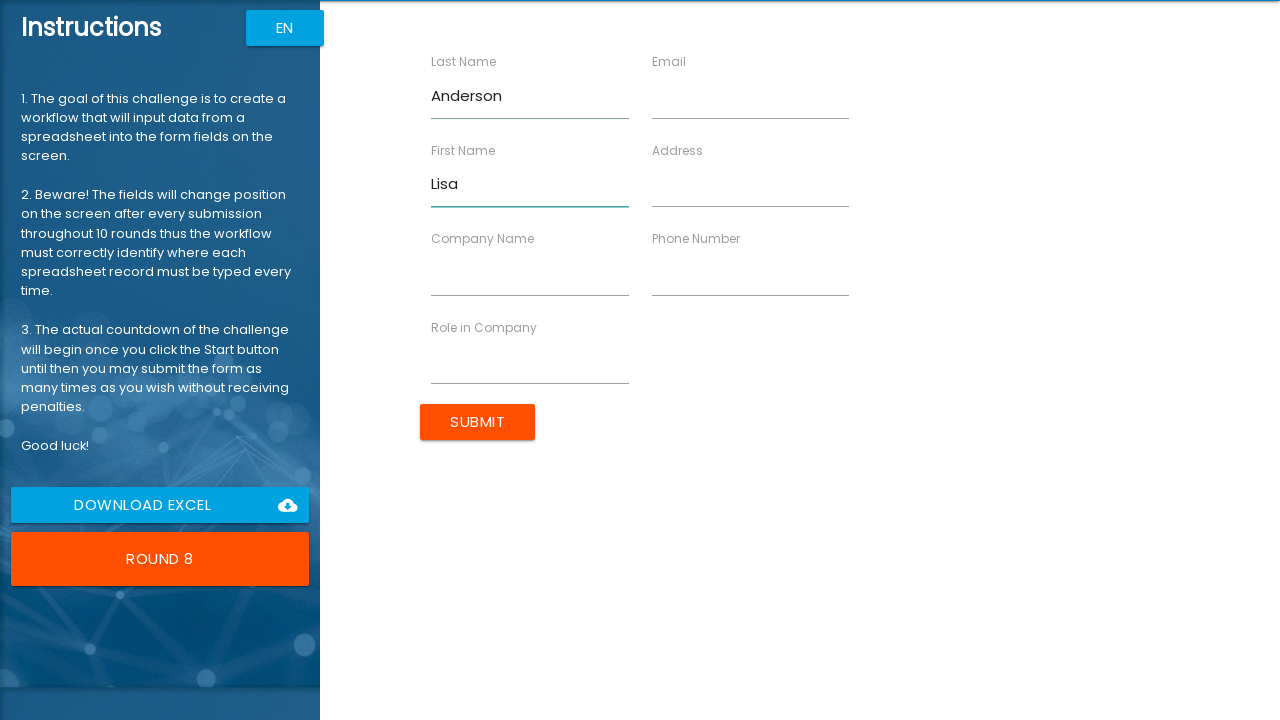

Filled Company Name field with 'Prime Ltd' on input[ng-reflect-name='labelCompanyName']
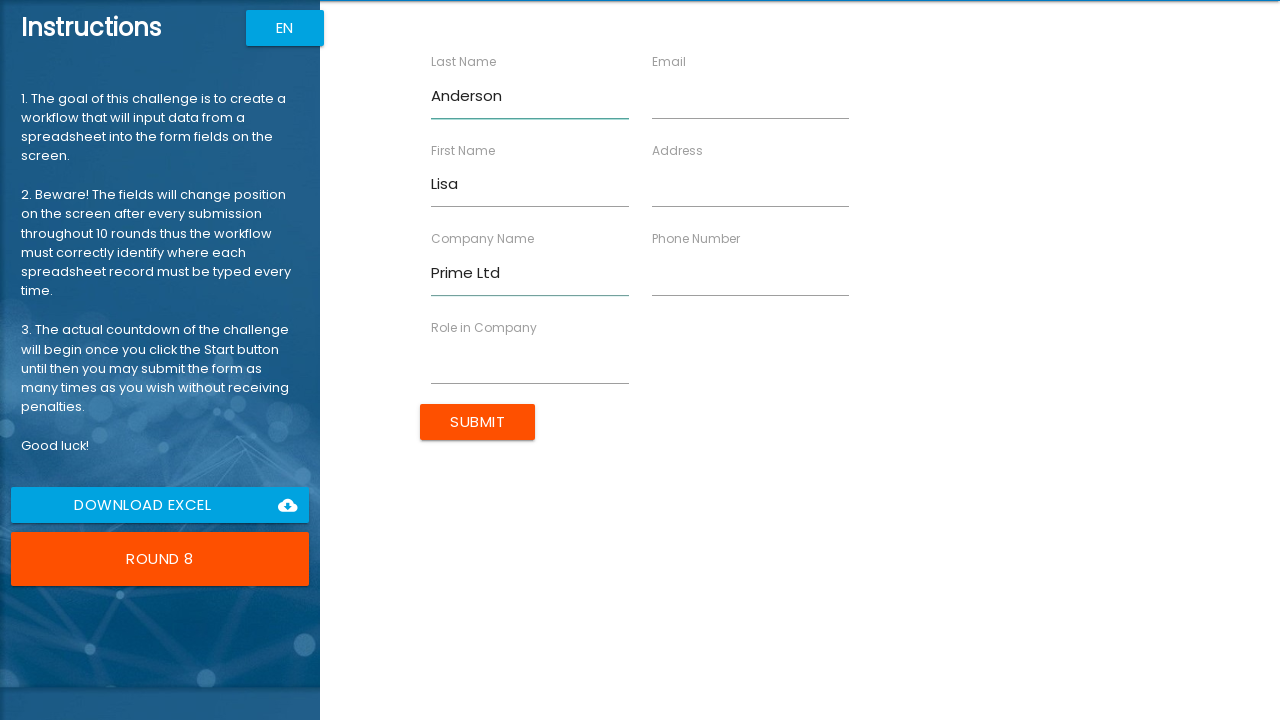

Filled Role field with 'Coordinator' on input[ng-reflect-name='labelRole']
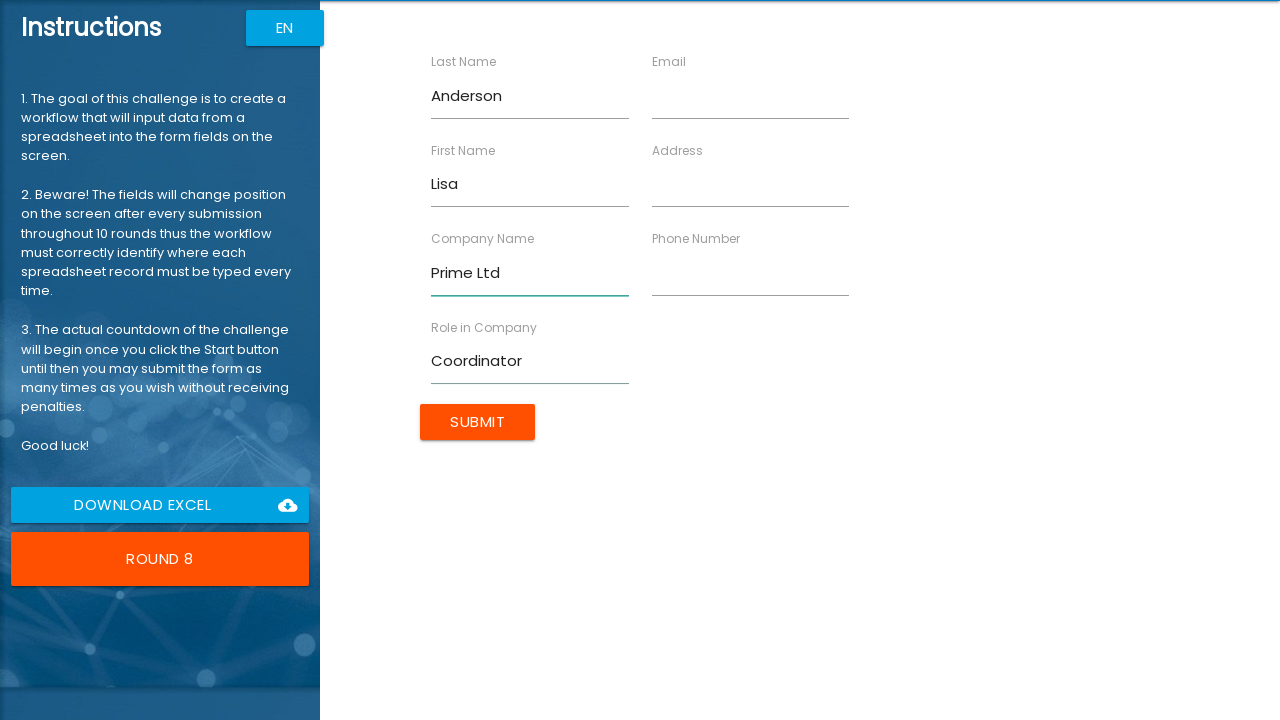

Filled Address field with '258 Spruce Way' on input[ng-reflect-name='labelAddress']
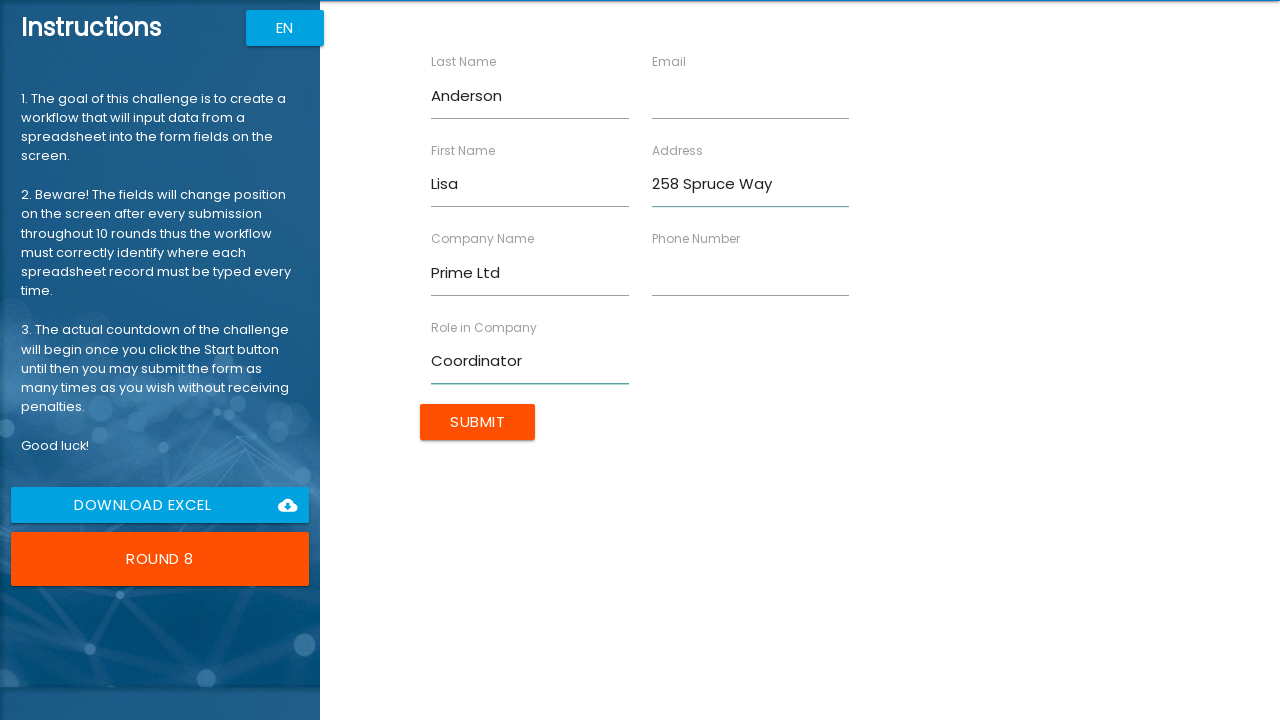

Filled Email field with 'lisa.a@example.com' on input[ng-reflect-name='labelEmail']
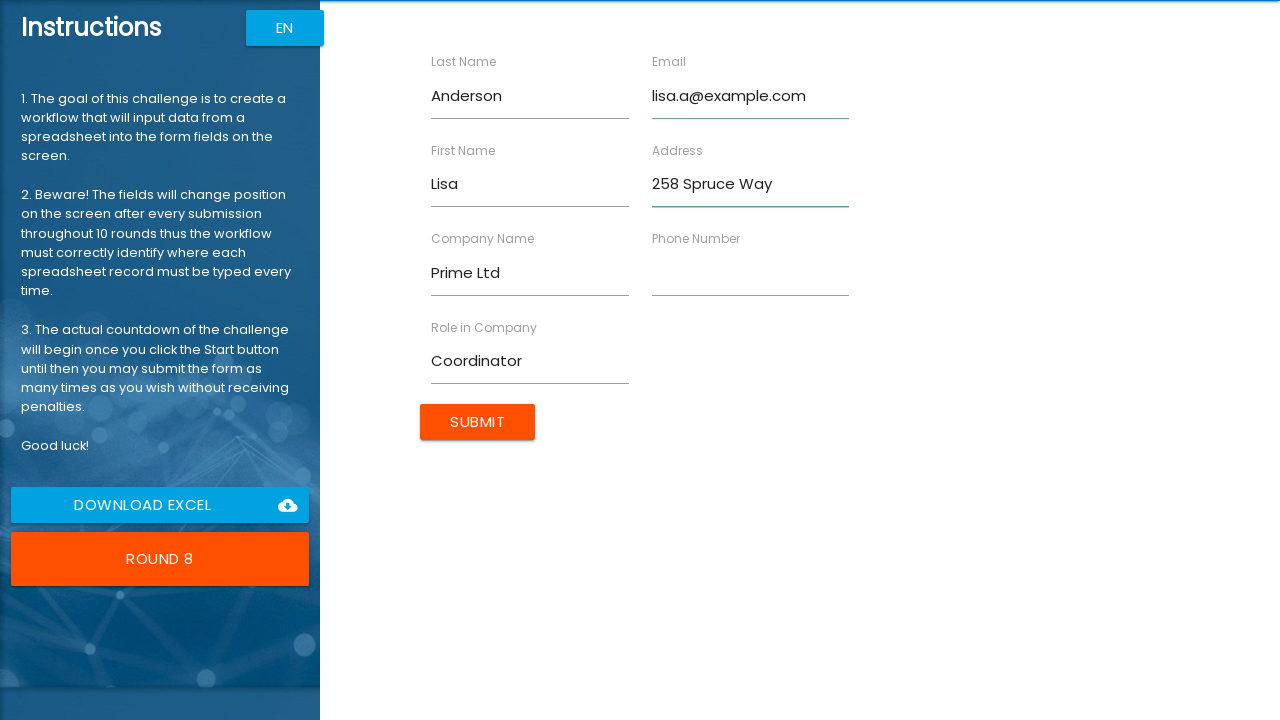

Filled Phone field with '5558901234' on input[ng-reflect-name='labelPhone']
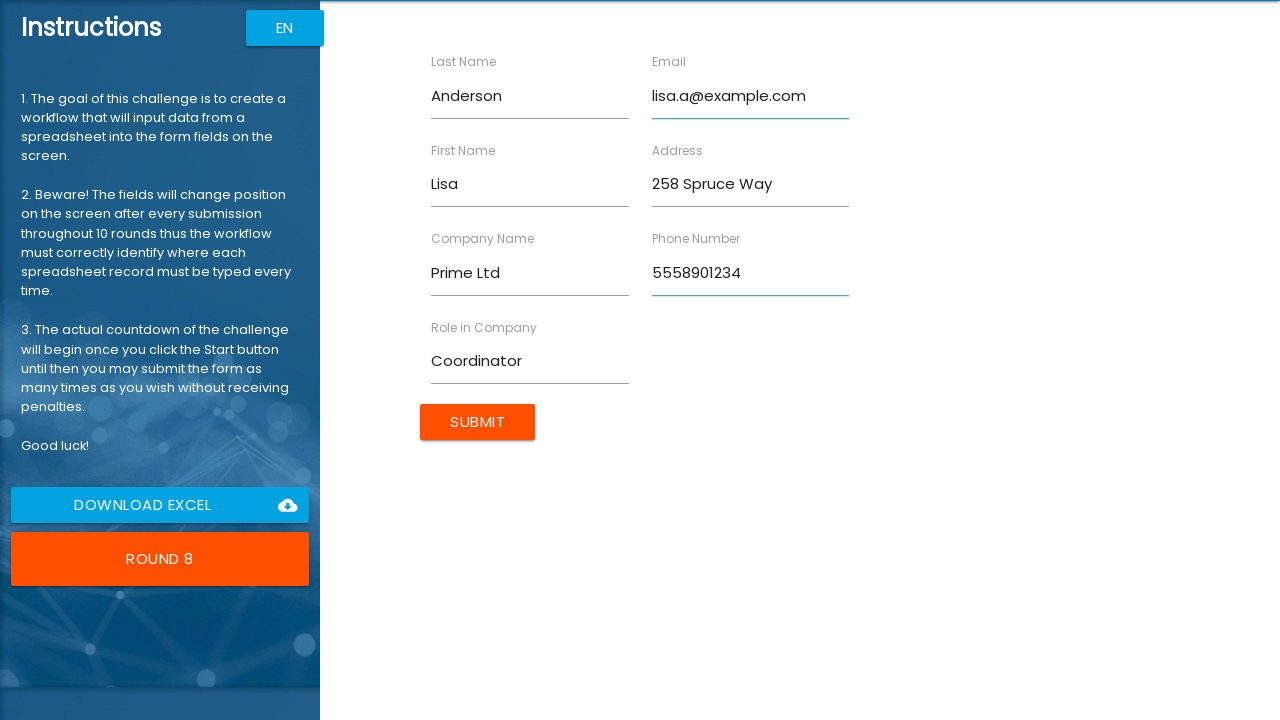

Submitted form for Lisa Anderson at (478, 422) on input[type='submit']
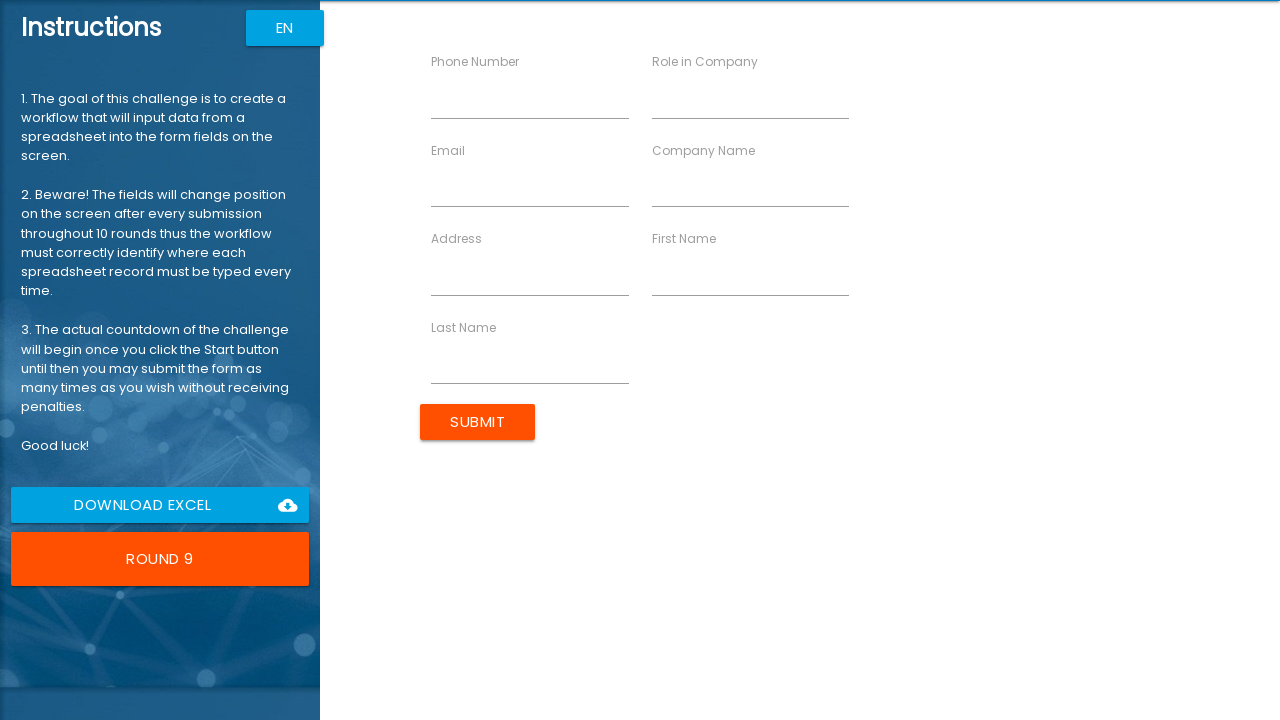

Filled First Name field with 'James' on input[ng-reflect-name='labelFirstName']
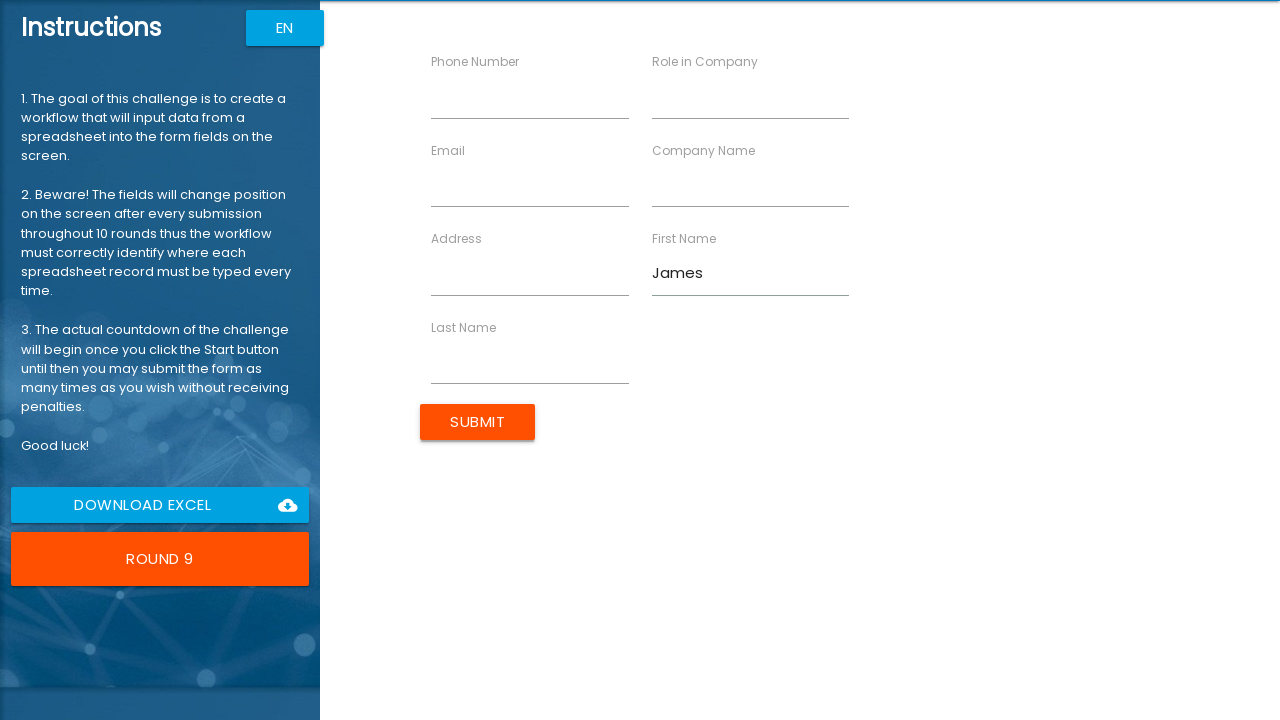

Filled Last Name field with 'Thomas' on input[ng-reflect-name='labelLastName']
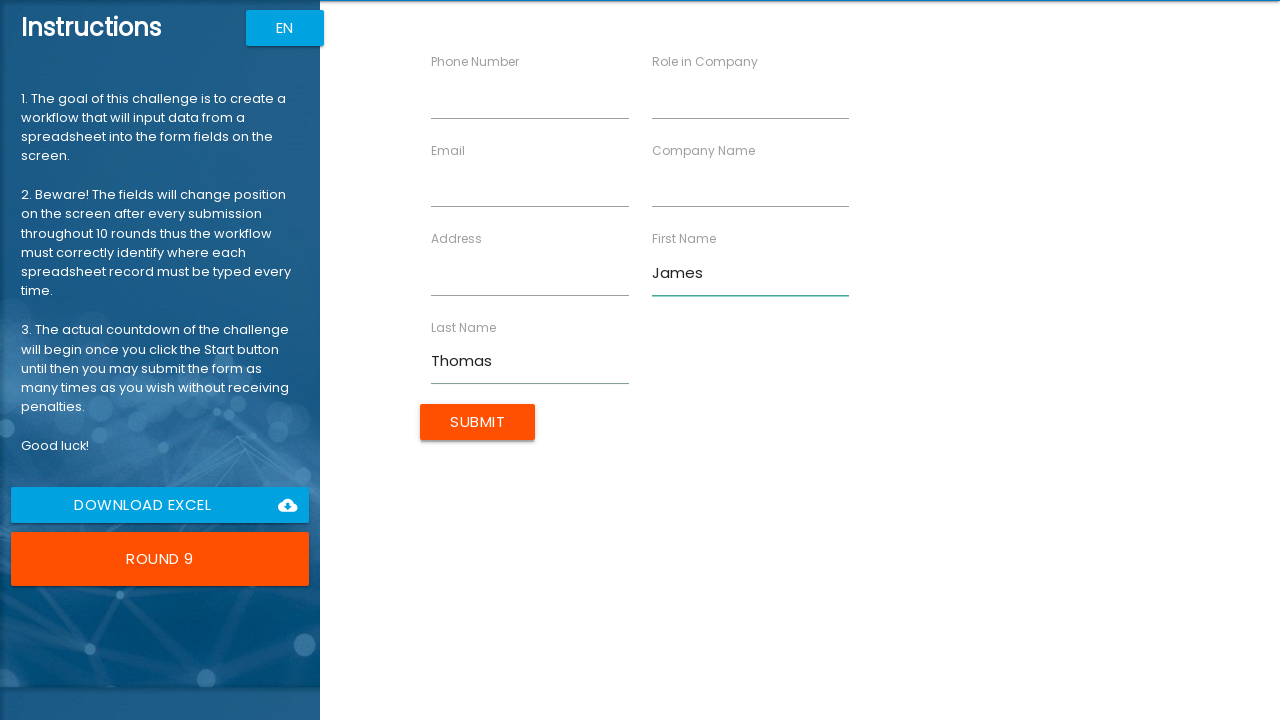

Filled Company Name field with 'NextGen Co' on input[ng-reflect-name='labelCompanyName']
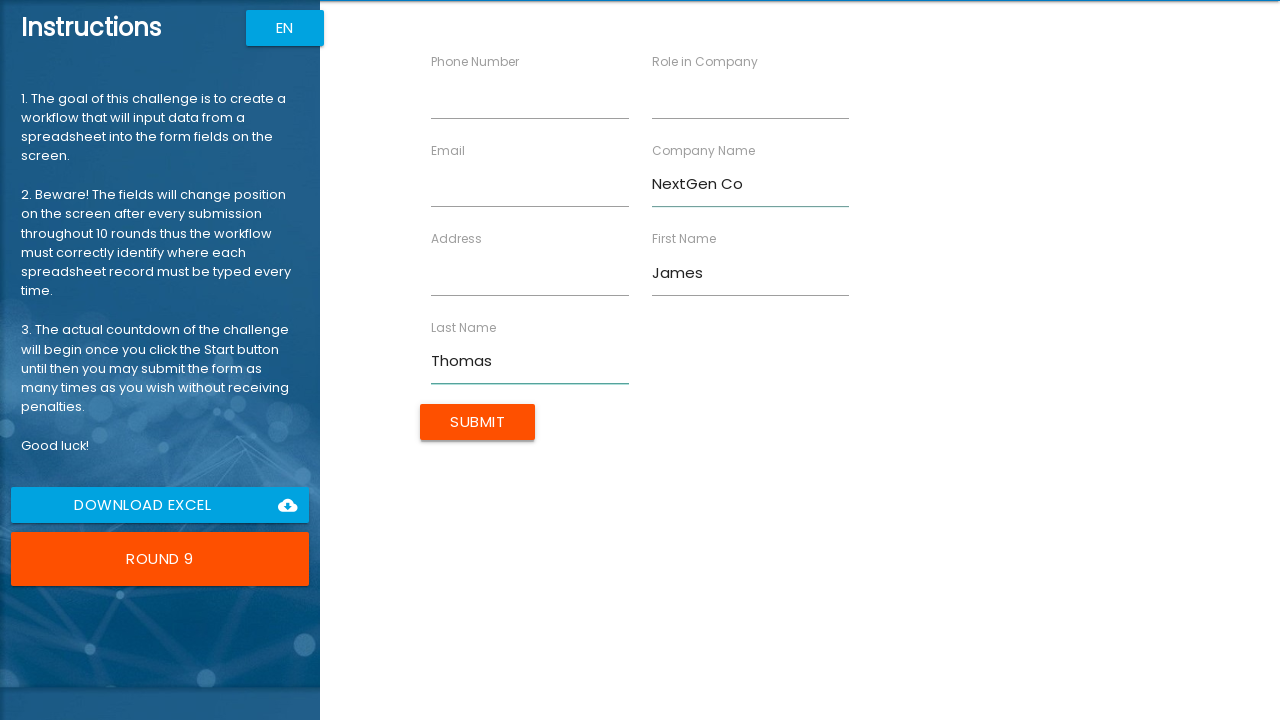

Filled Role field with 'Specialist' on input[ng-reflect-name='labelRole']
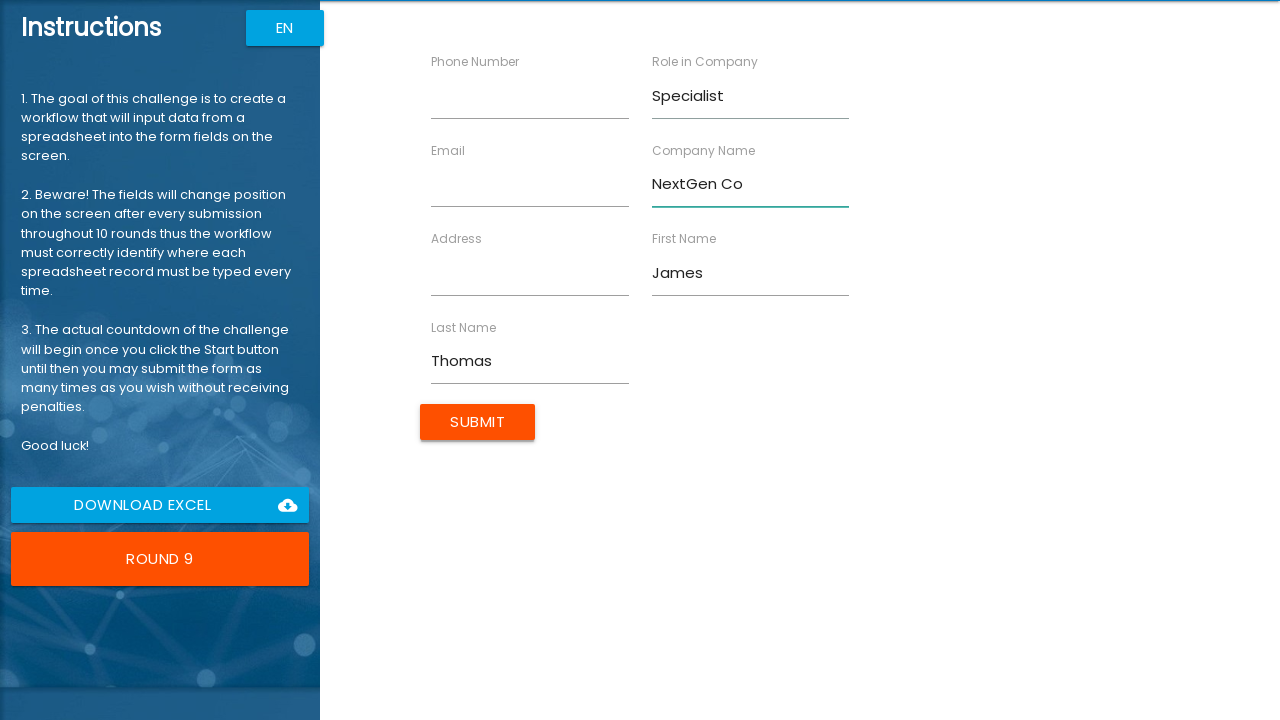

Filled Address field with '369 Willow Ct' on input[ng-reflect-name='labelAddress']
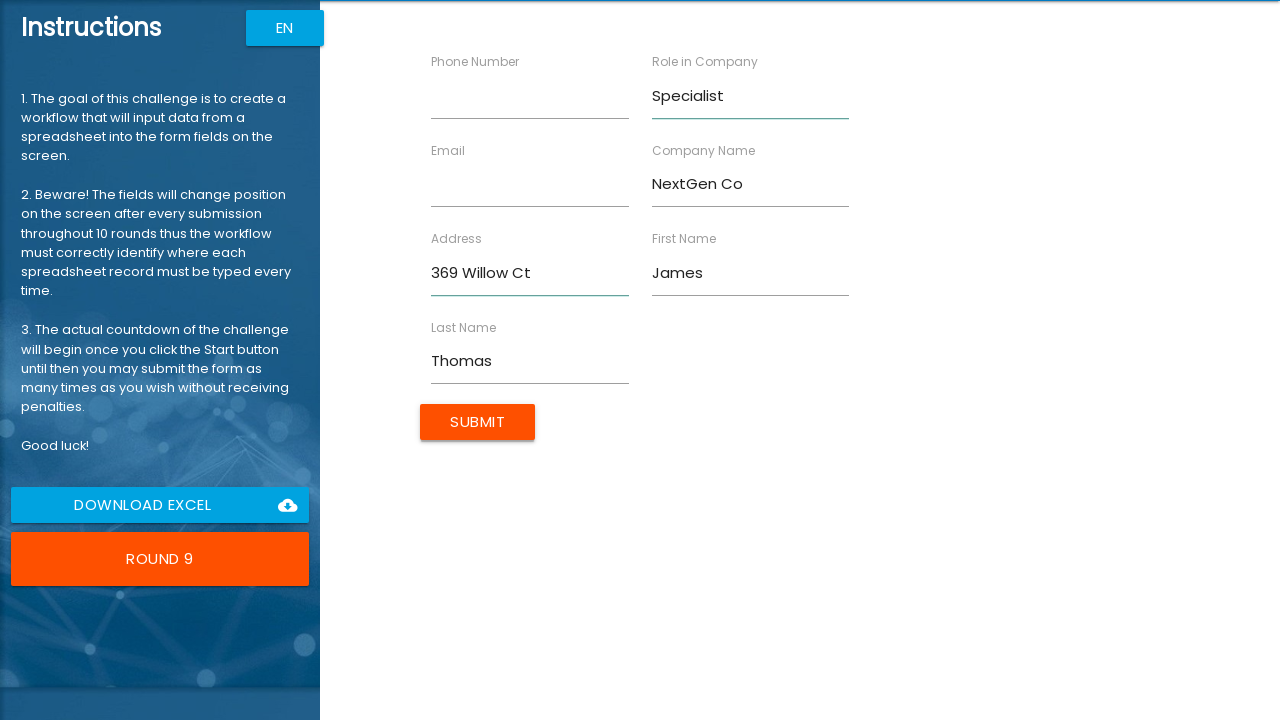

Filled Email field with 'james.t@example.com' on input[ng-reflect-name='labelEmail']
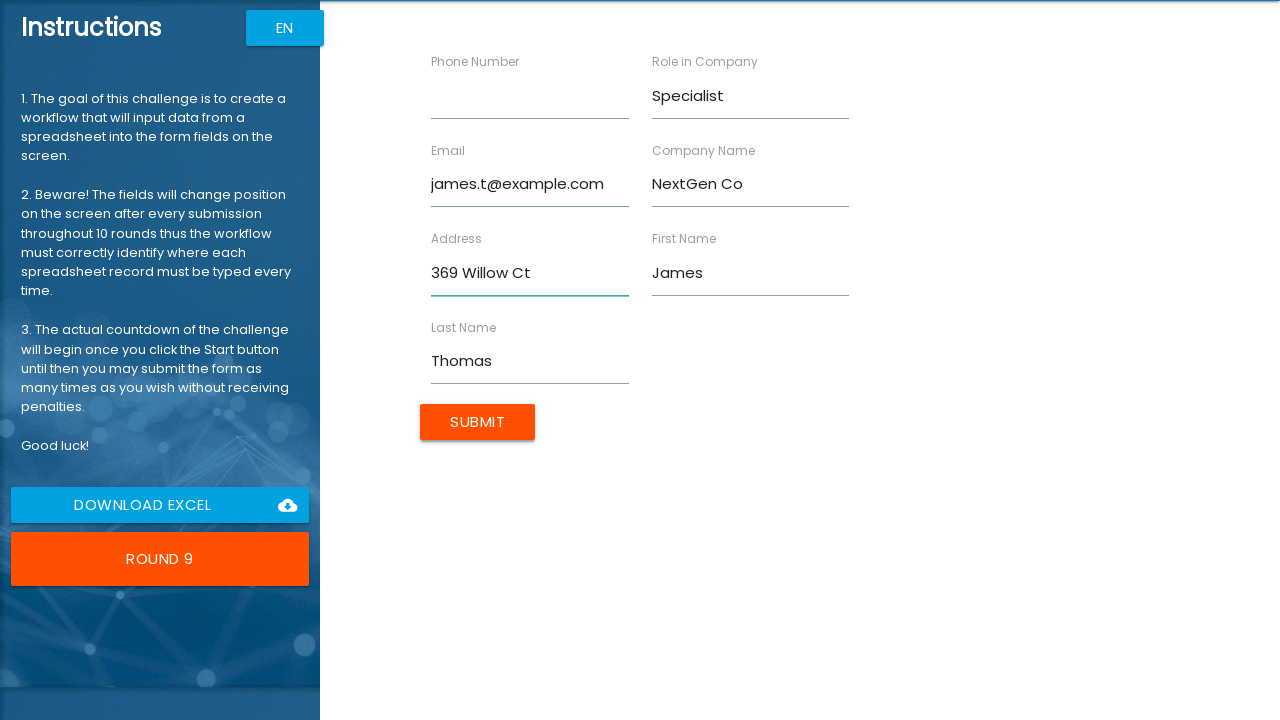

Filled Phone field with '5559012345' on input[ng-reflect-name='labelPhone']
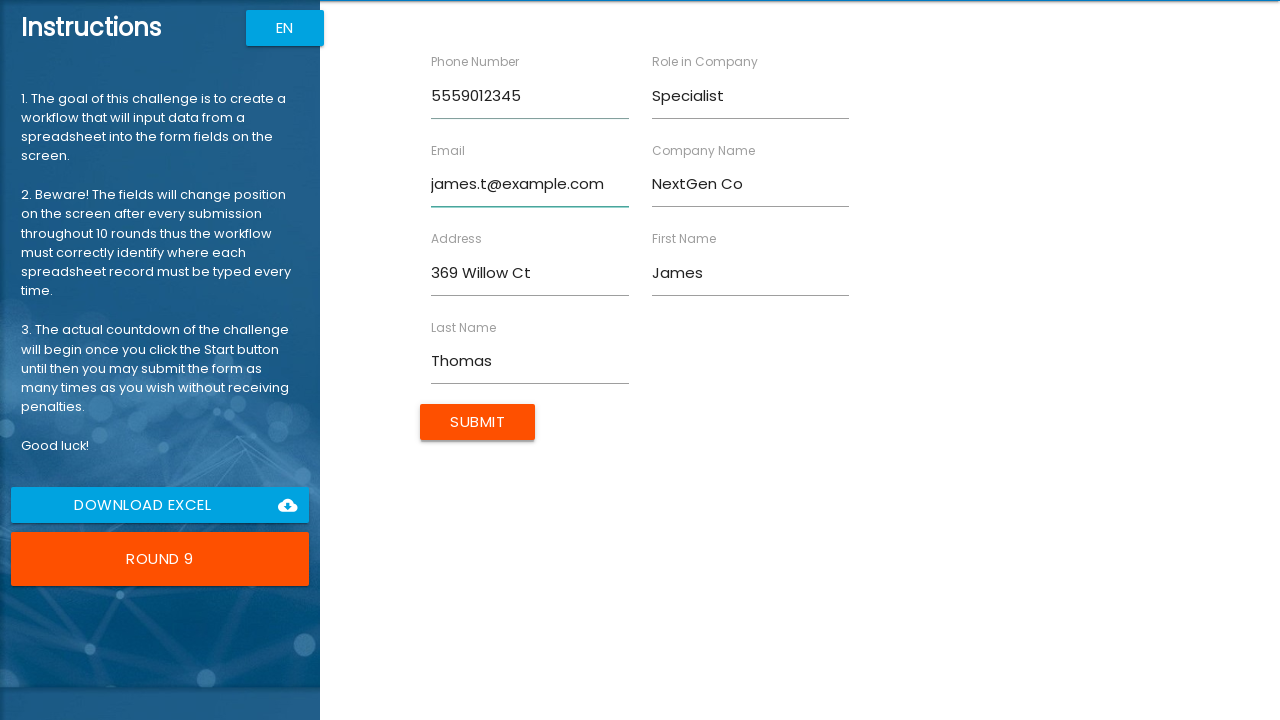

Submitted form for James Thomas at (478, 422) on input[type='submit']
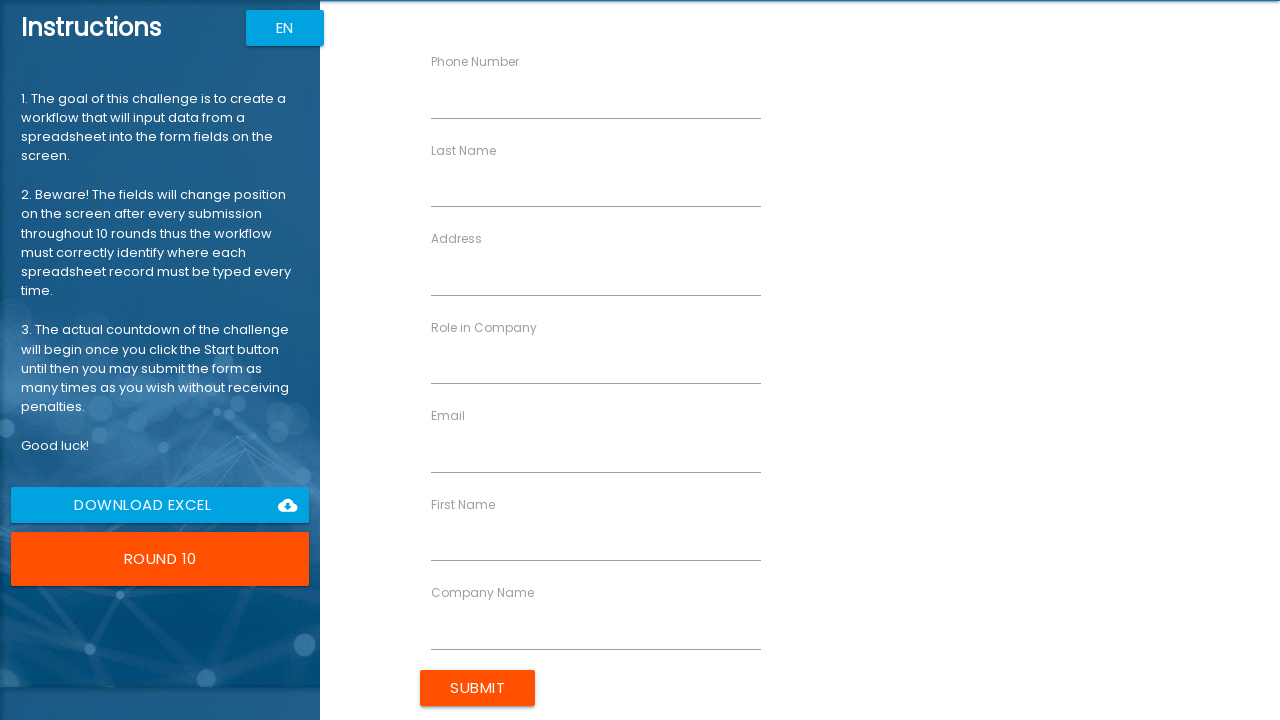

Filled First Name field with 'Amanda' on input[ng-reflect-name='labelFirstName']
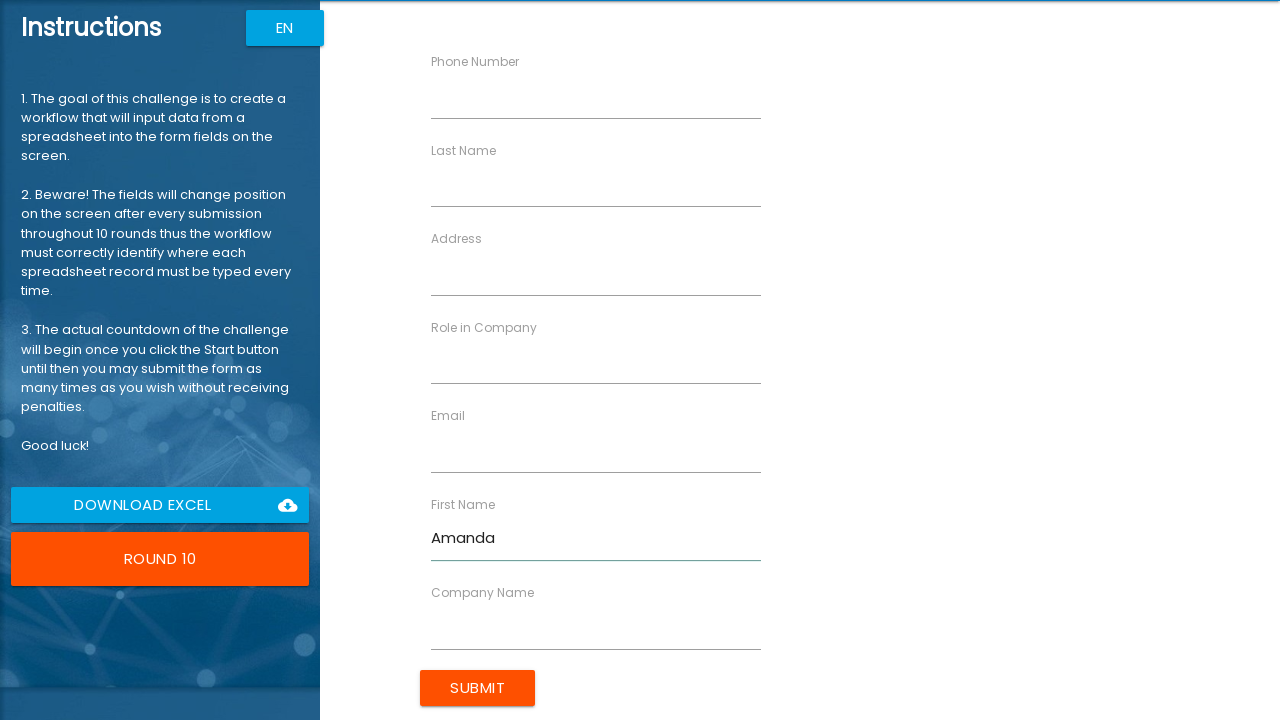

Filled Last Name field with 'Martinez' on input[ng-reflect-name='labelLastName']
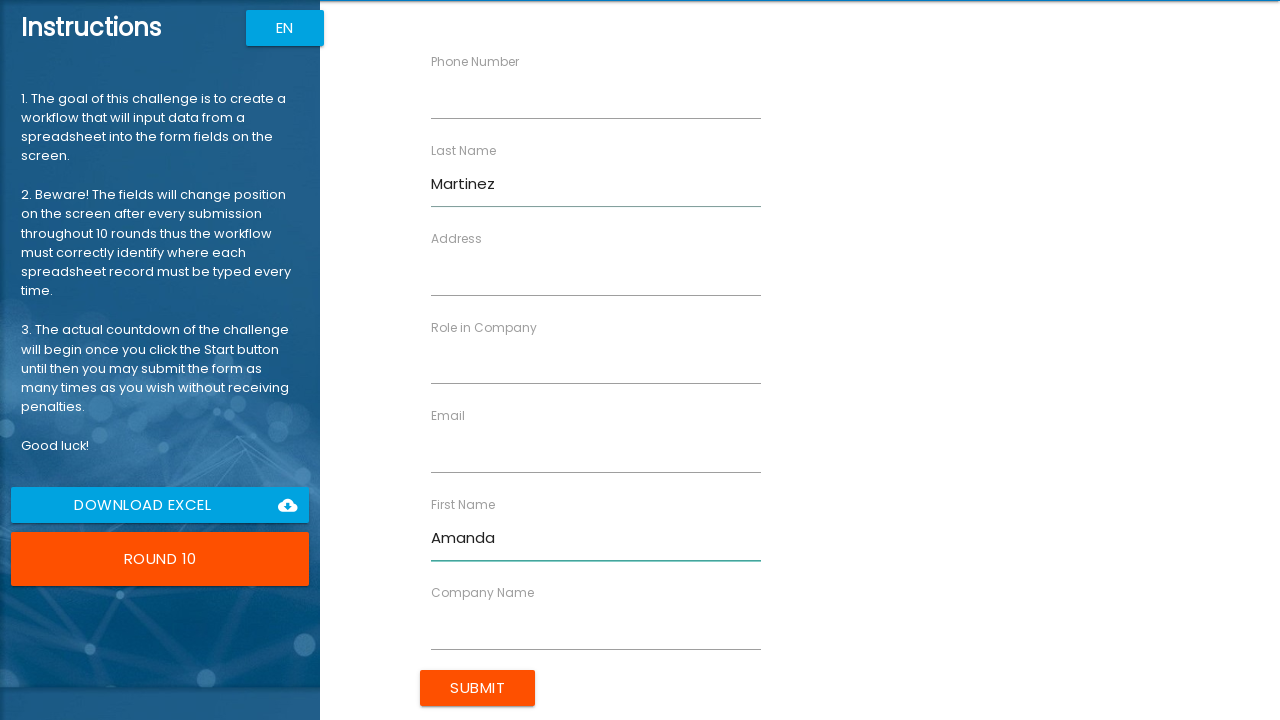

Filled Company Name field with 'Future Corp' on input[ng-reflect-name='labelCompanyName']
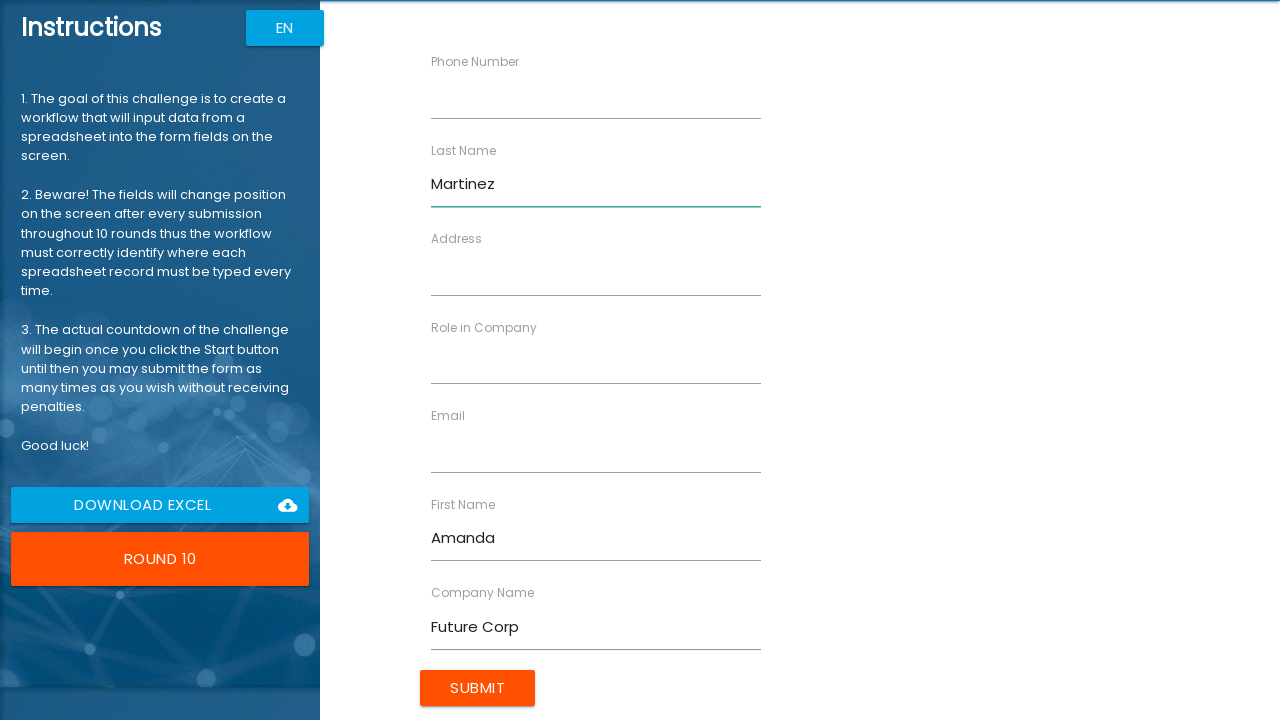

Filled Role field with 'Associate' on input[ng-reflect-name='labelRole']
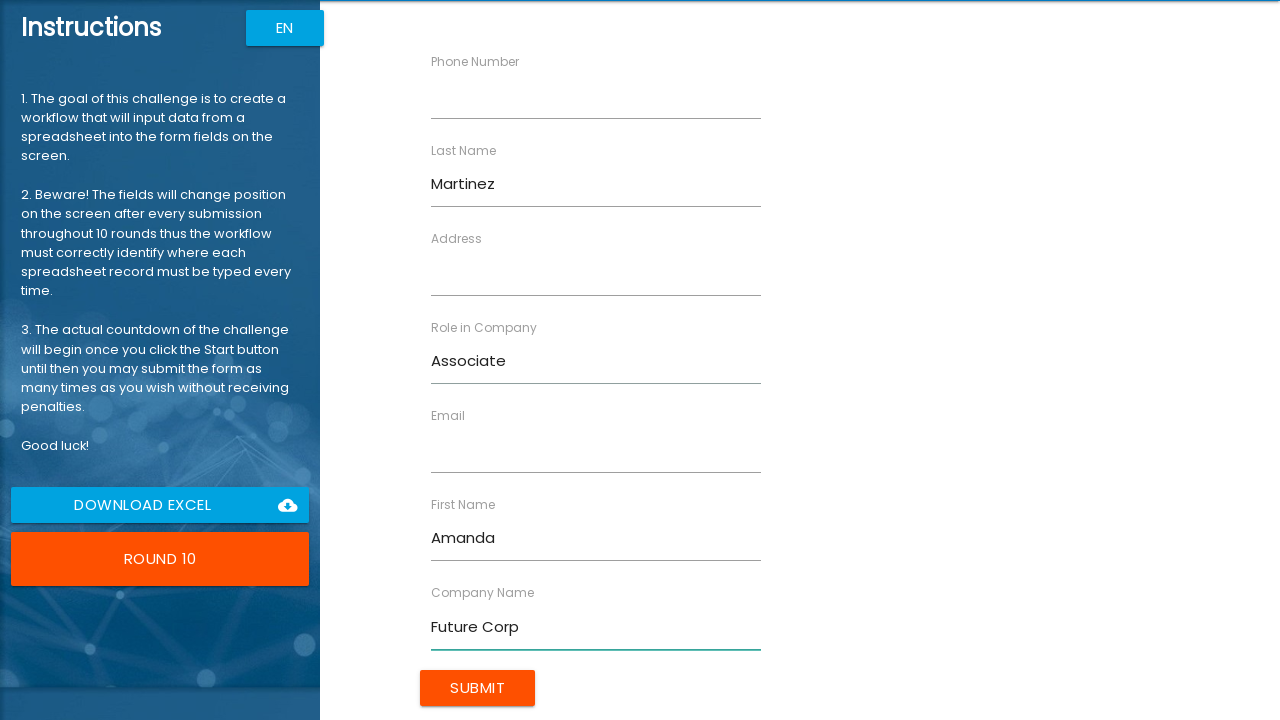

Filled Address field with '741 Aspen Pl' on input[ng-reflect-name='labelAddress']
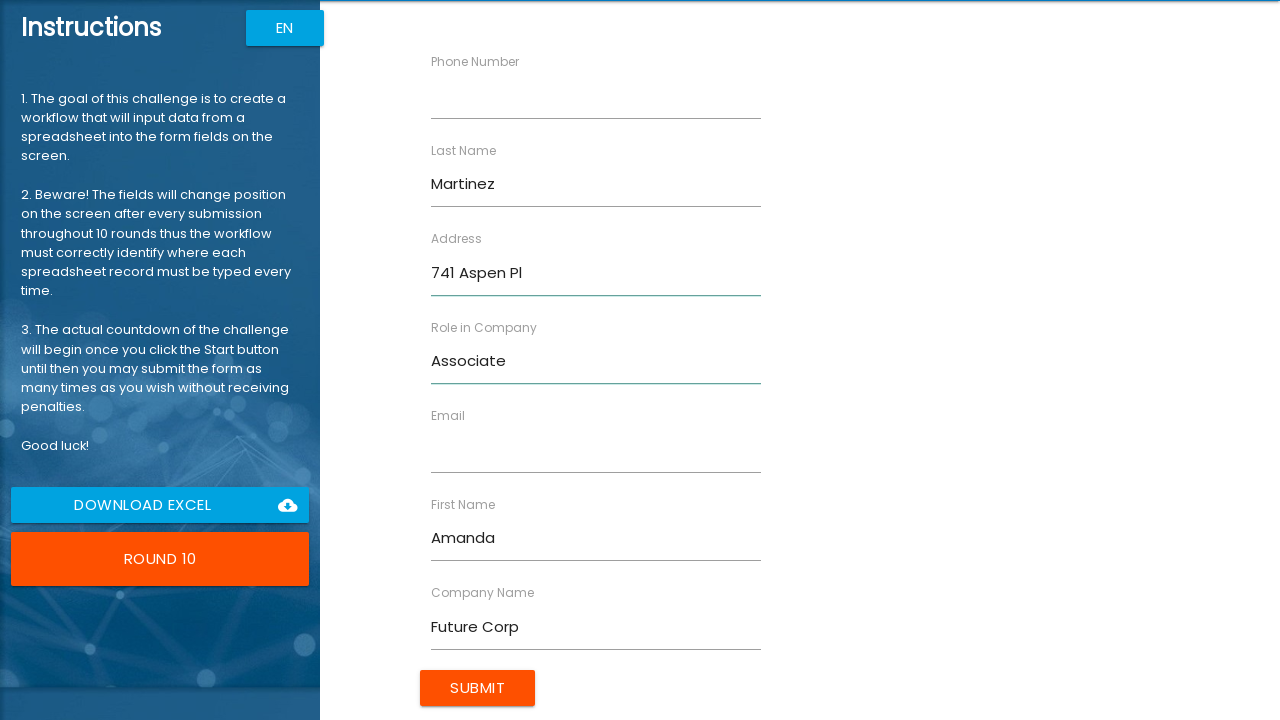

Filled Email field with 'amanda.m@example.com' on input[ng-reflect-name='labelEmail']
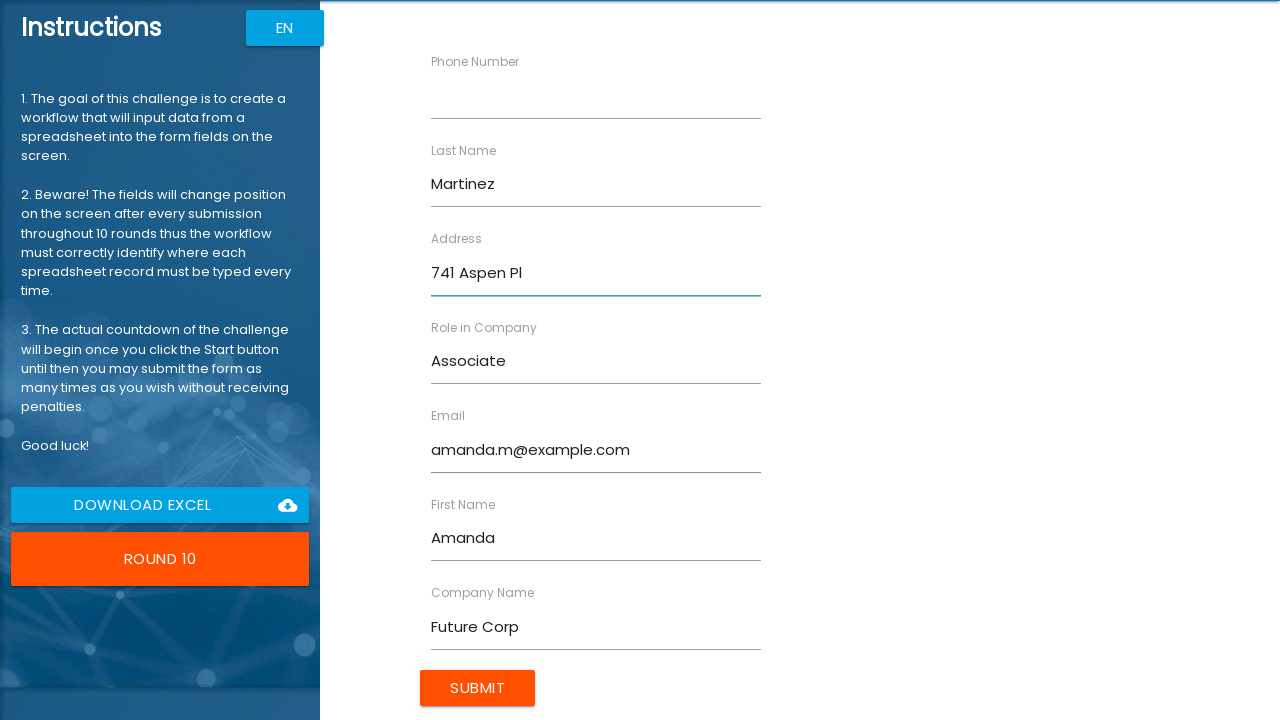

Filled Phone field with '5550123456' on input[ng-reflect-name='labelPhone']
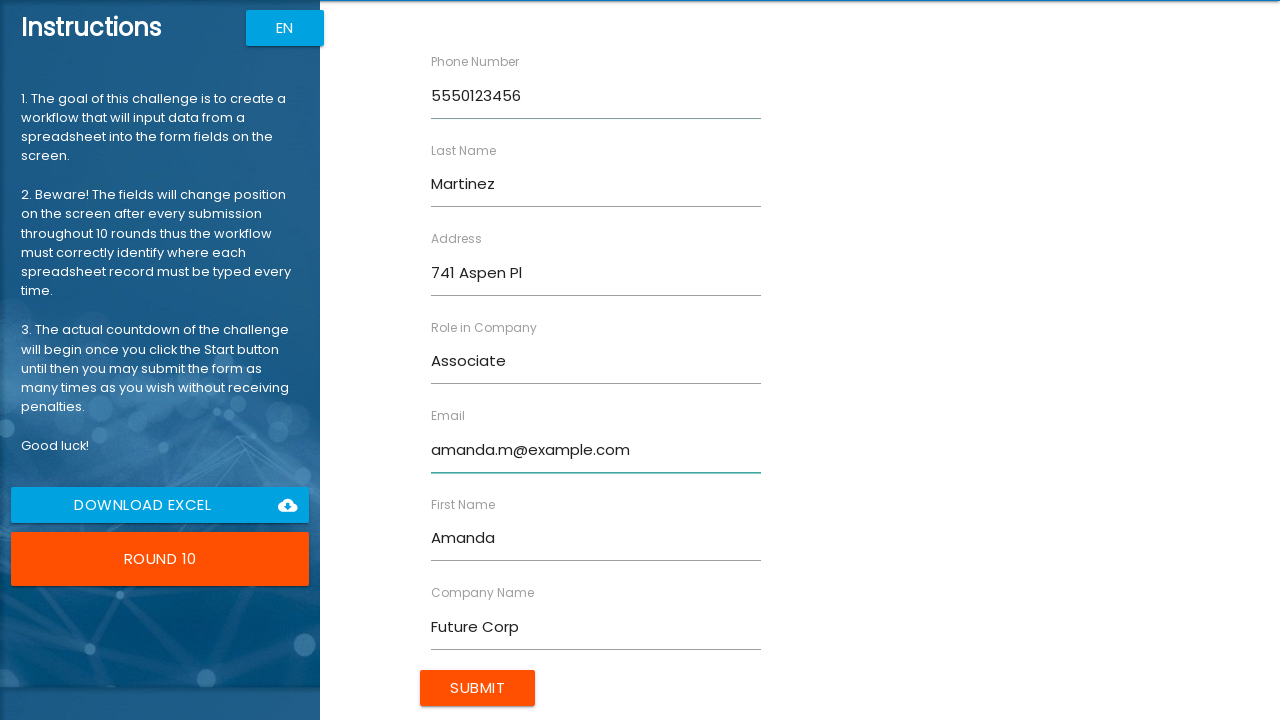

Submitted form for Amanda Martinez at (478, 688) on input[type='submit']
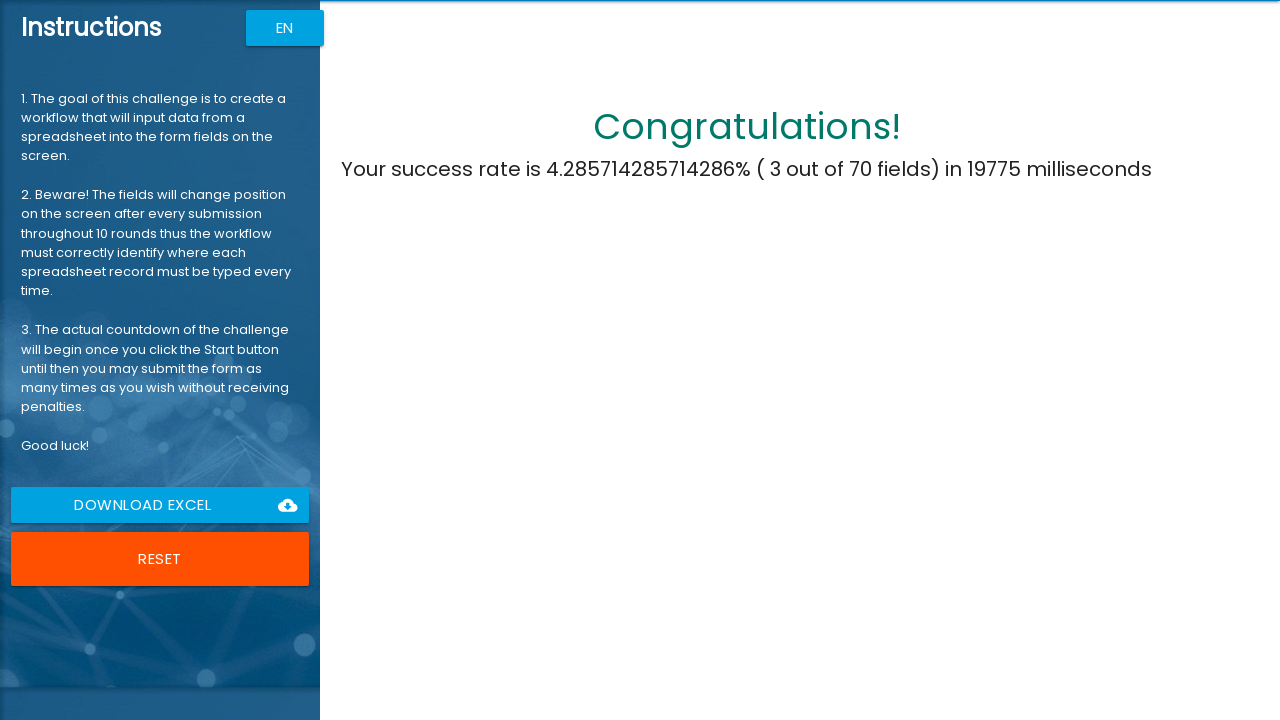

Waited for final result to be displayed
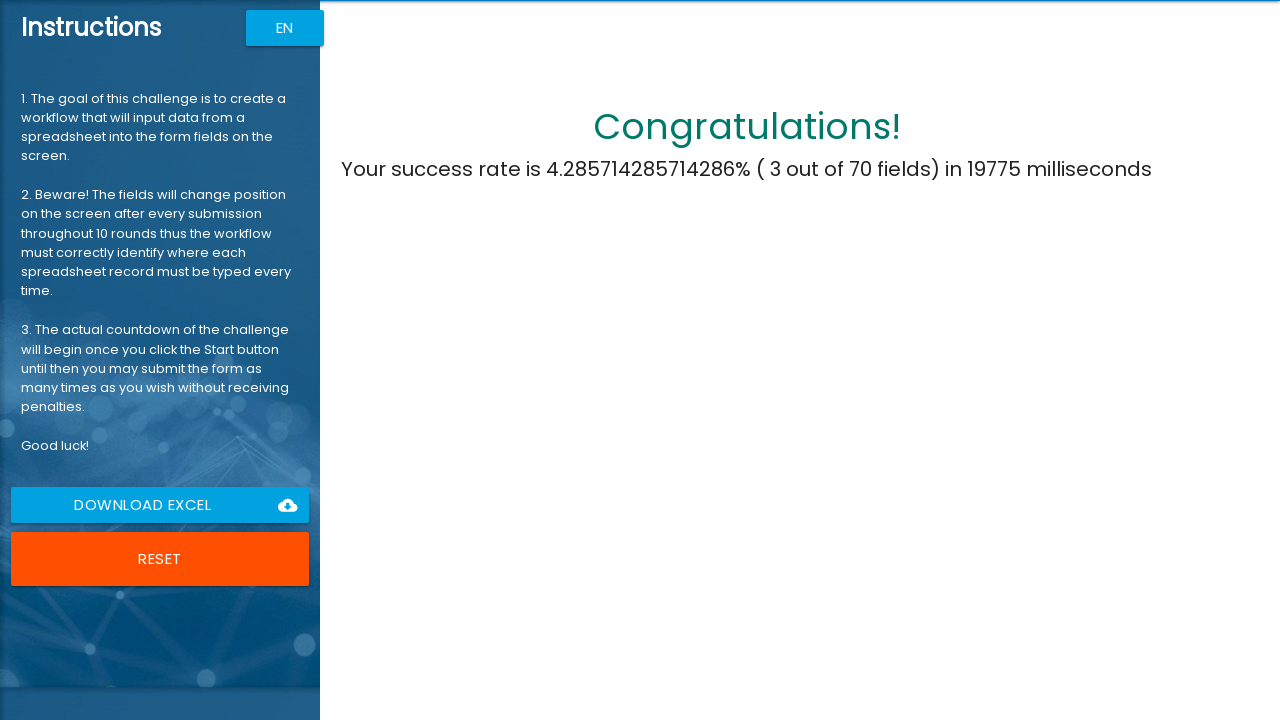

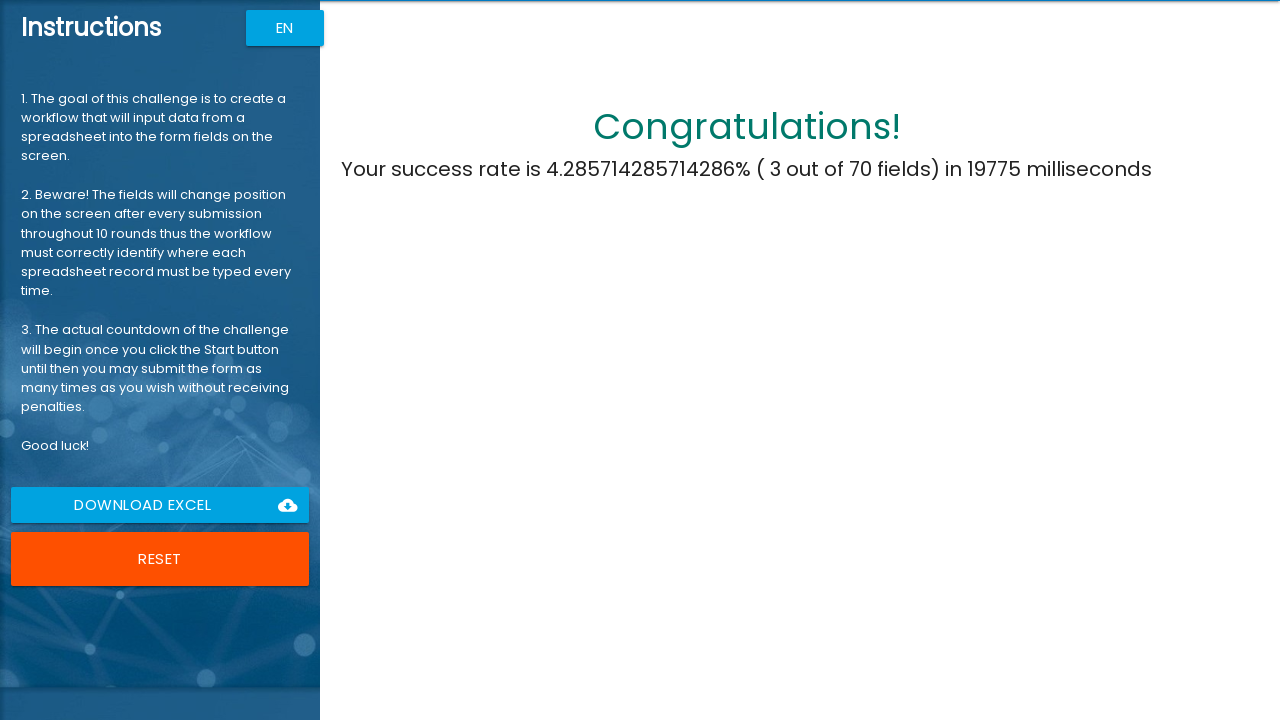